Tests a large form by filling all input fields with a value and submitting the form via button click

Starting URL: http://suninjuly.github.io/huge_form.html

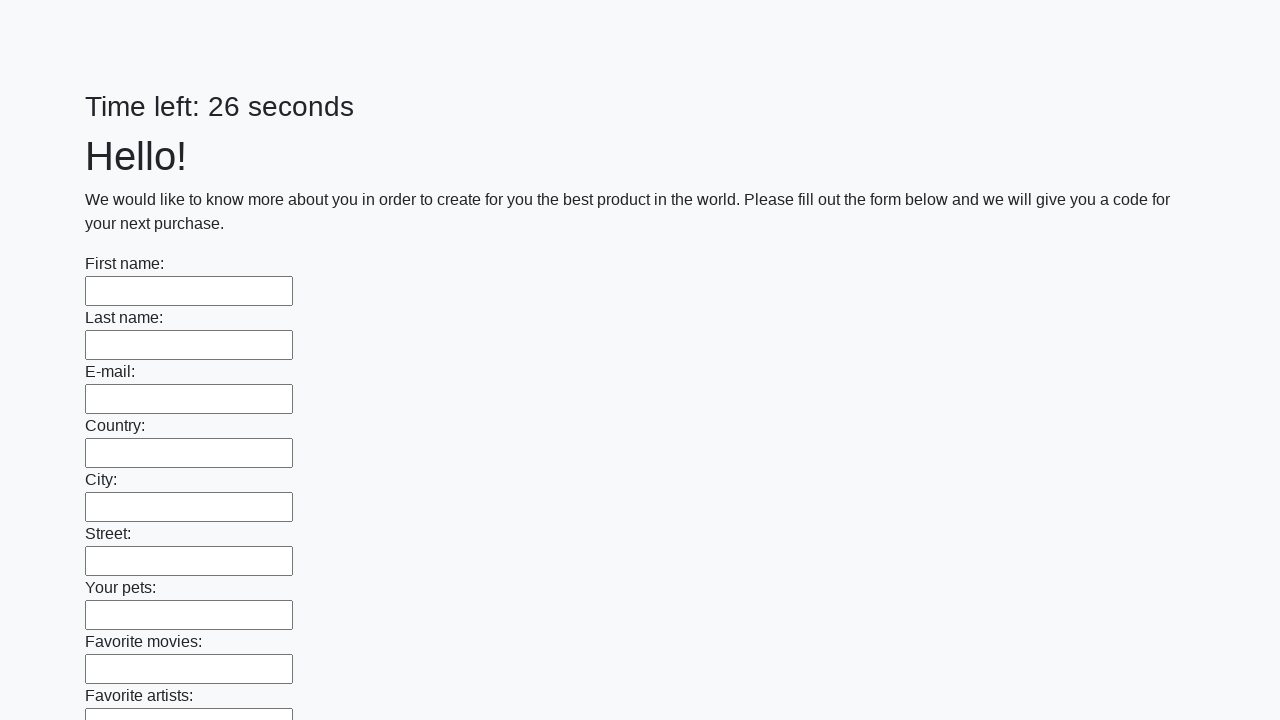

Located all input fields on the huge form
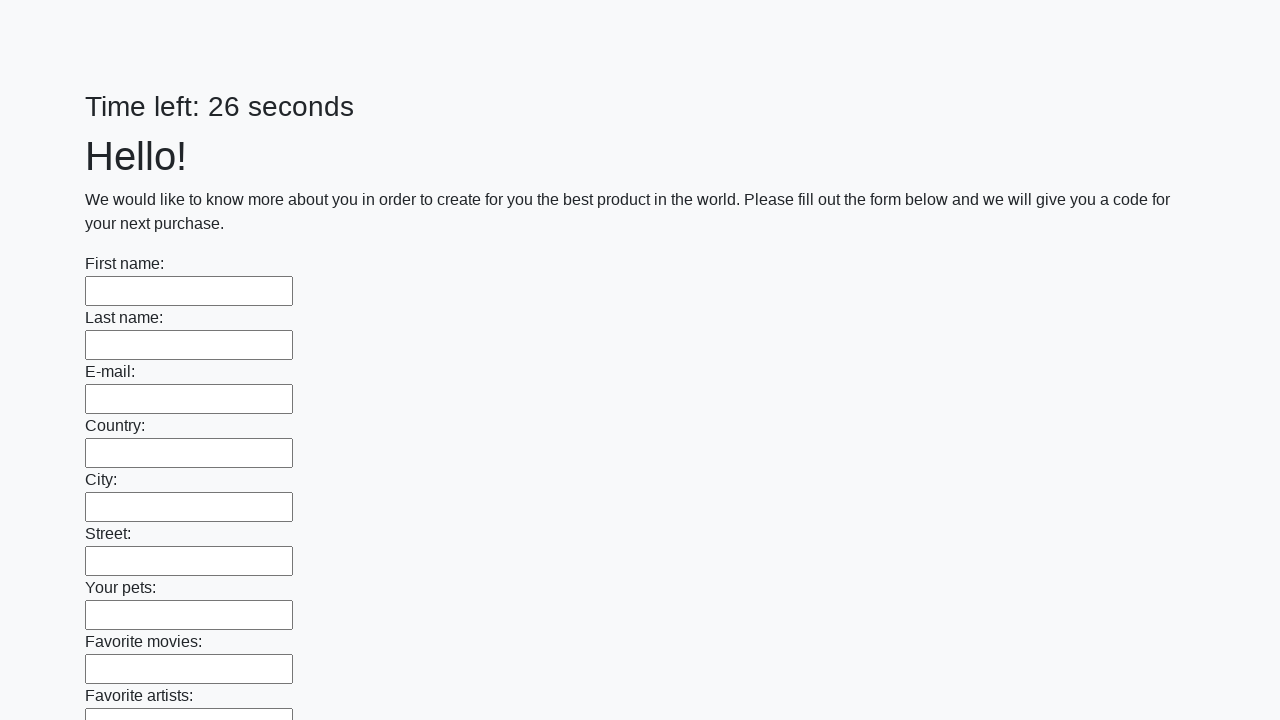

Filled input field with value '42' on input >> nth=0
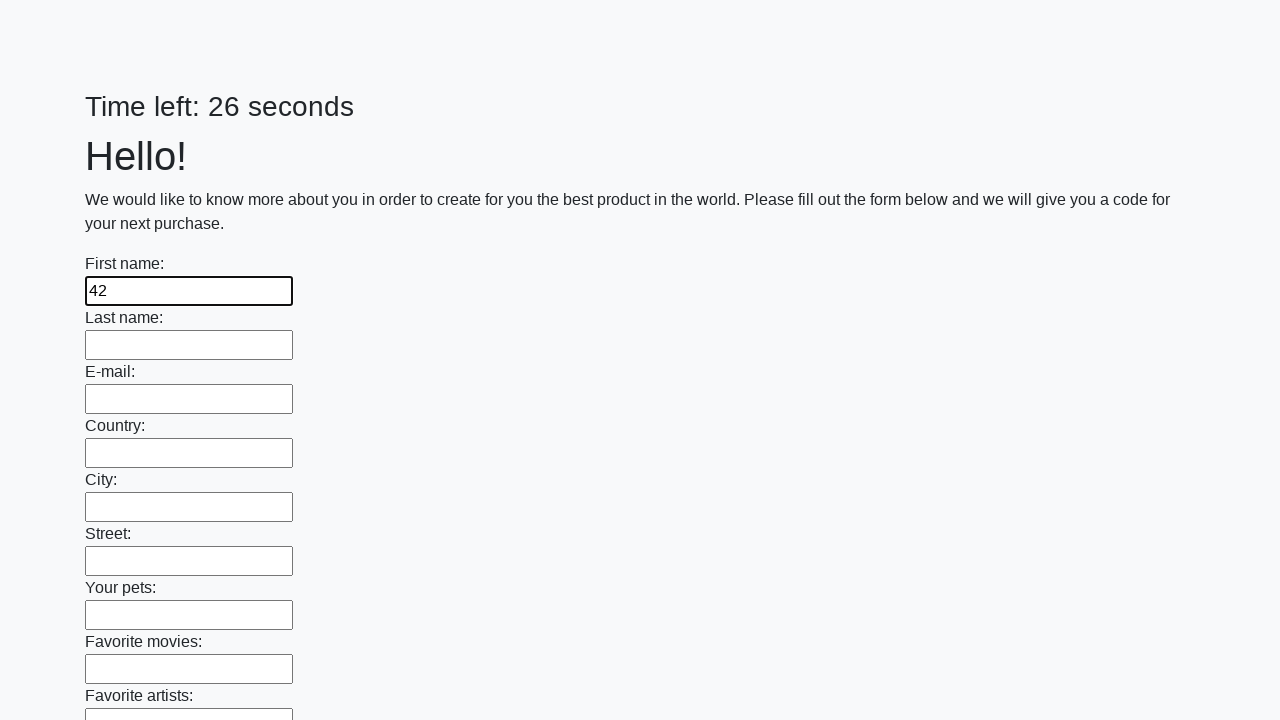

Filled input field with value '42' on input >> nth=1
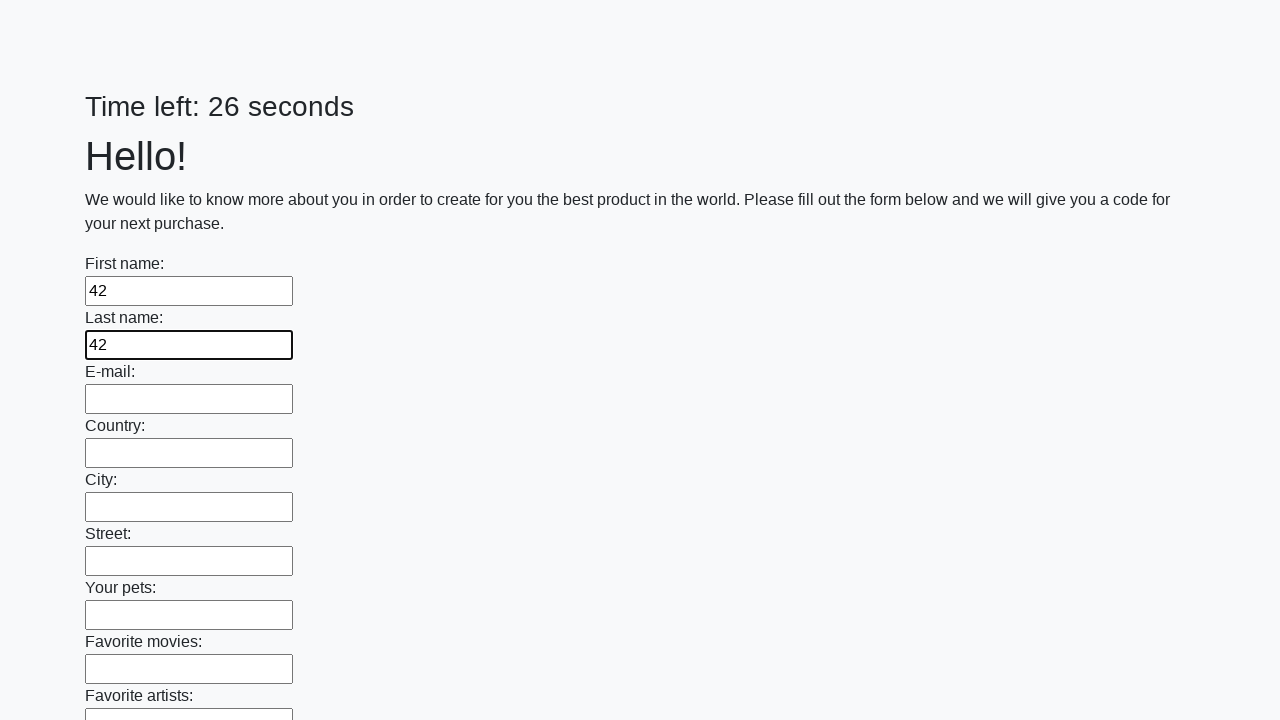

Filled input field with value '42' on input >> nth=2
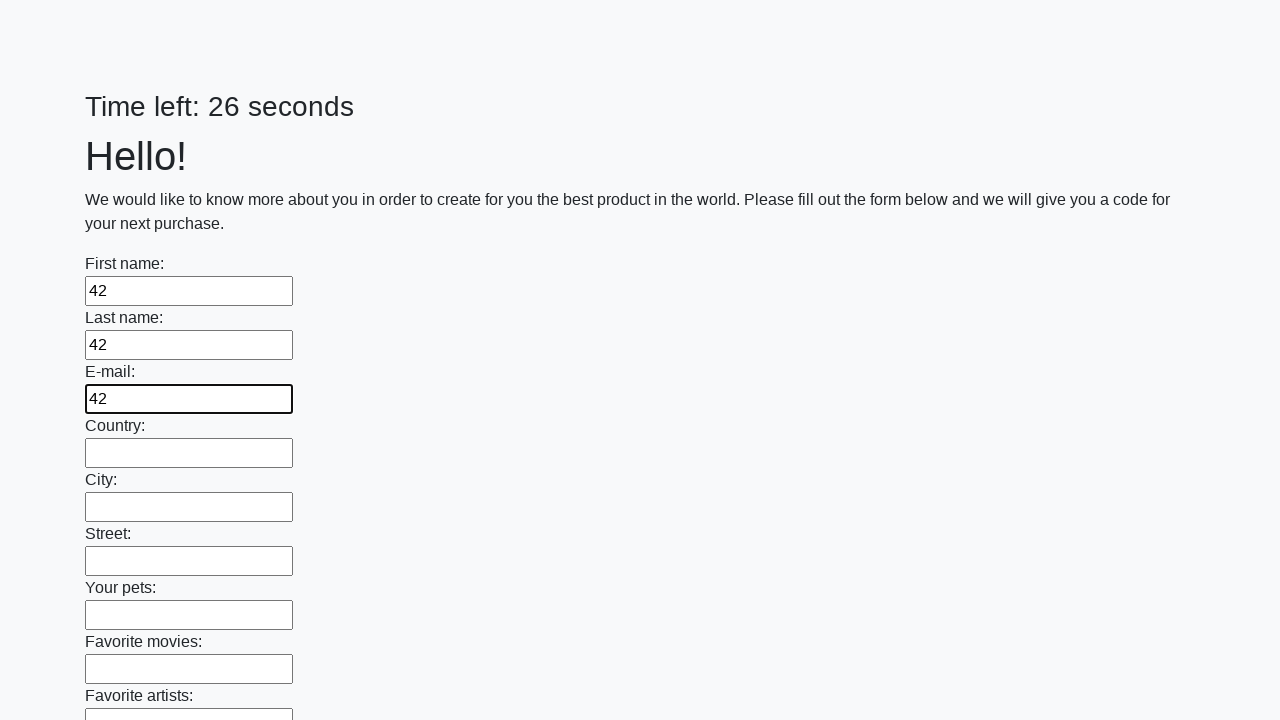

Filled input field with value '42' on input >> nth=3
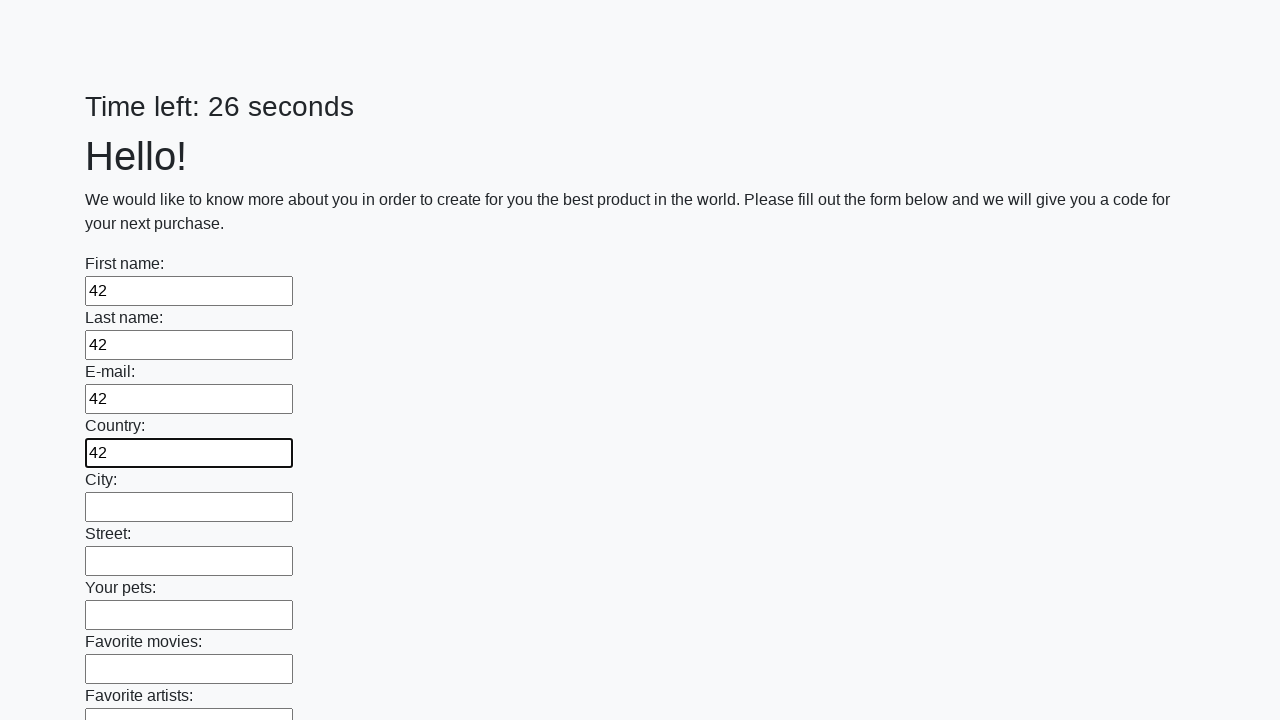

Filled input field with value '42' on input >> nth=4
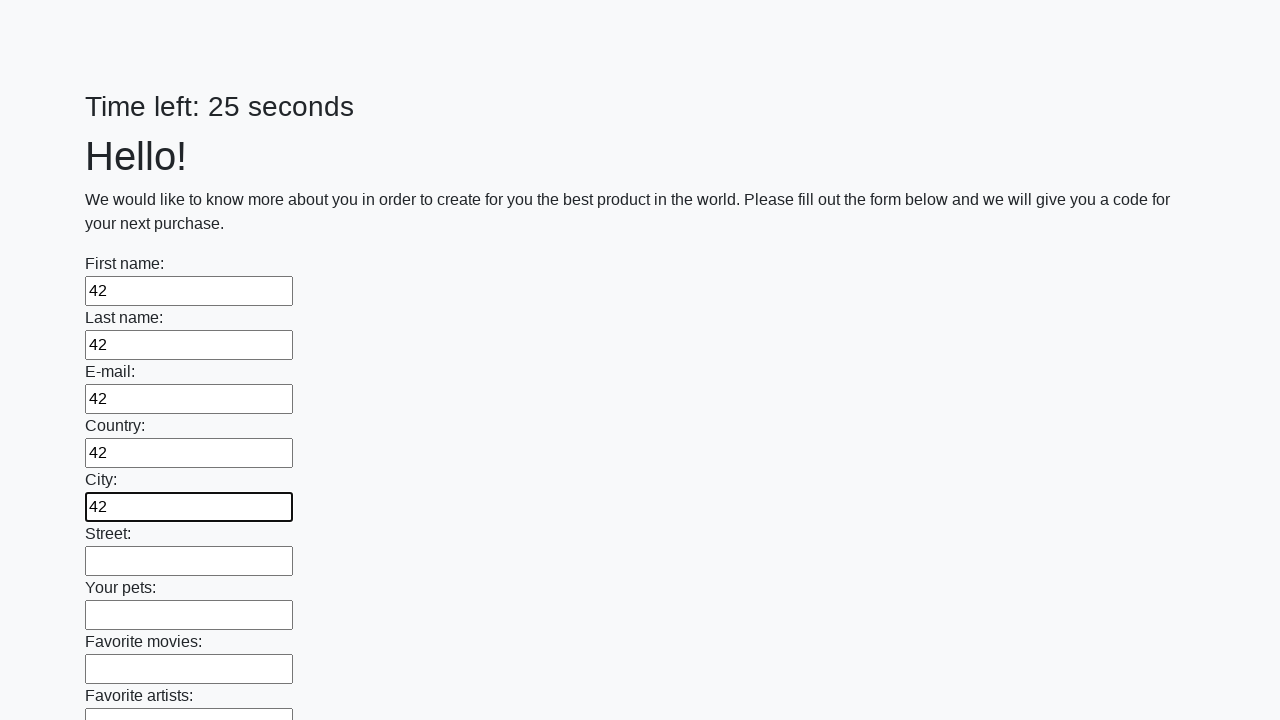

Filled input field with value '42' on input >> nth=5
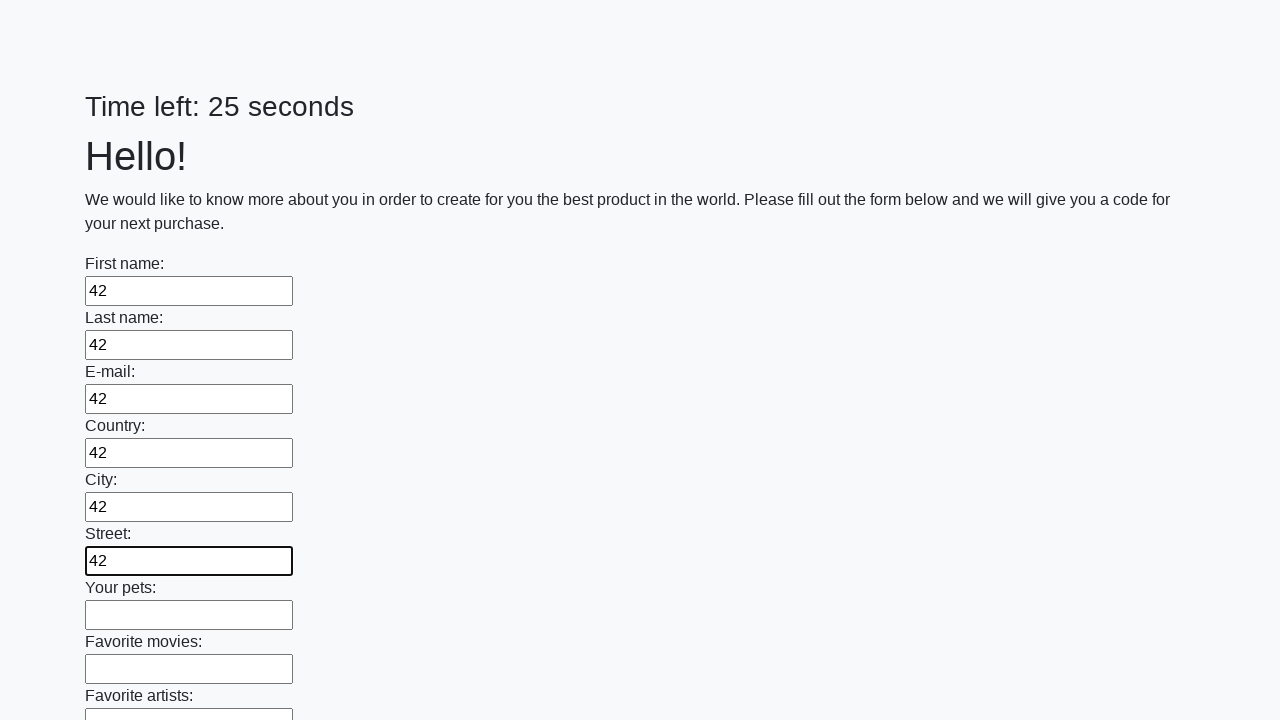

Filled input field with value '42' on input >> nth=6
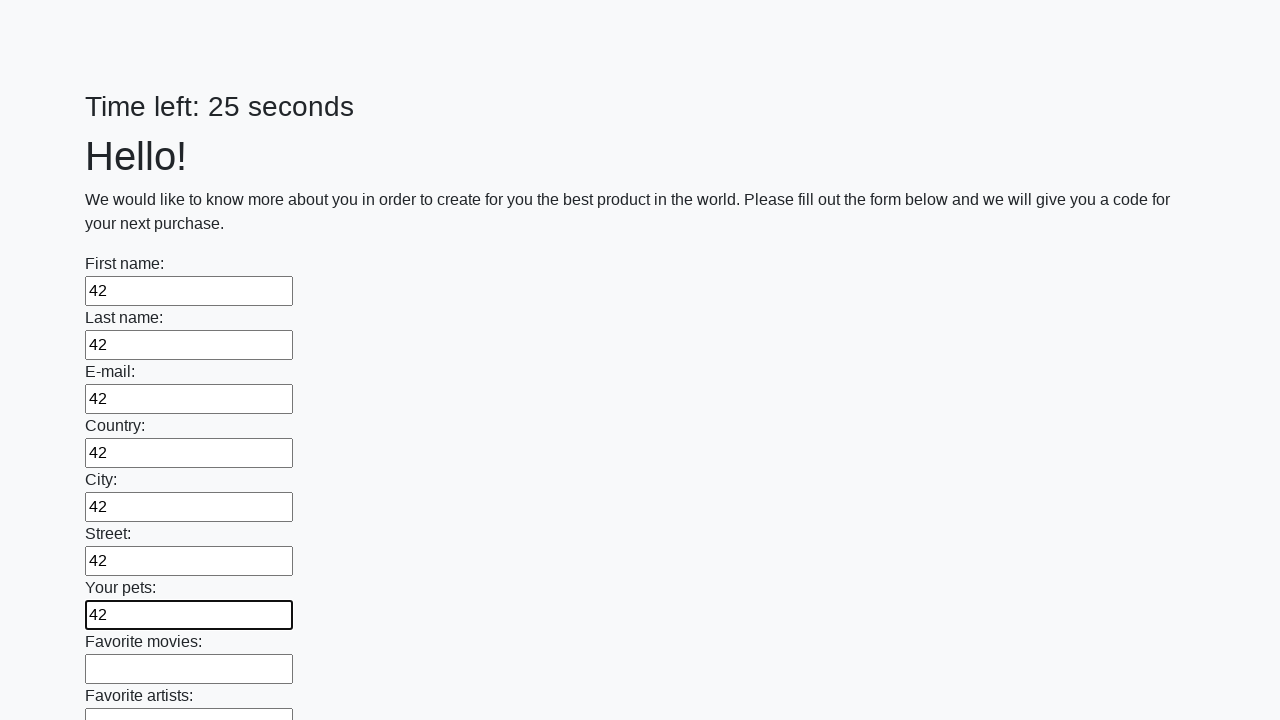

Filled input field with value '42' on input >> nth=7
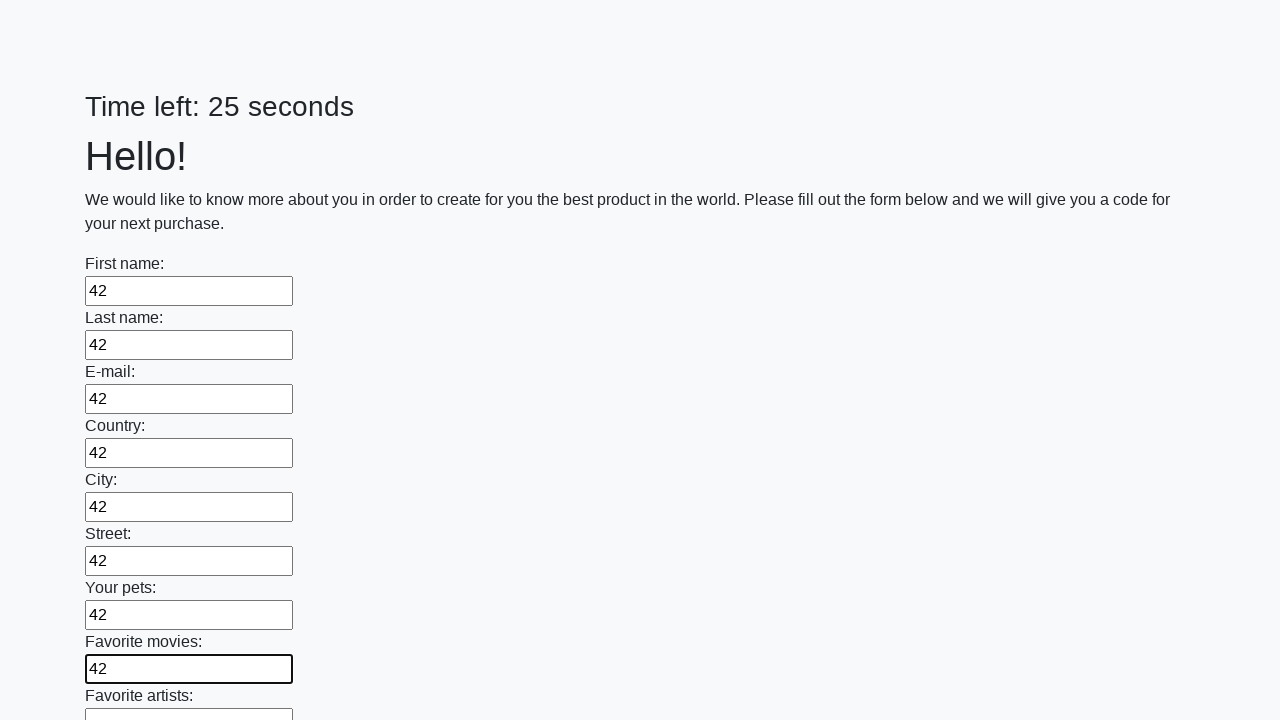

Filled input field with value '42' on input >> nth=8
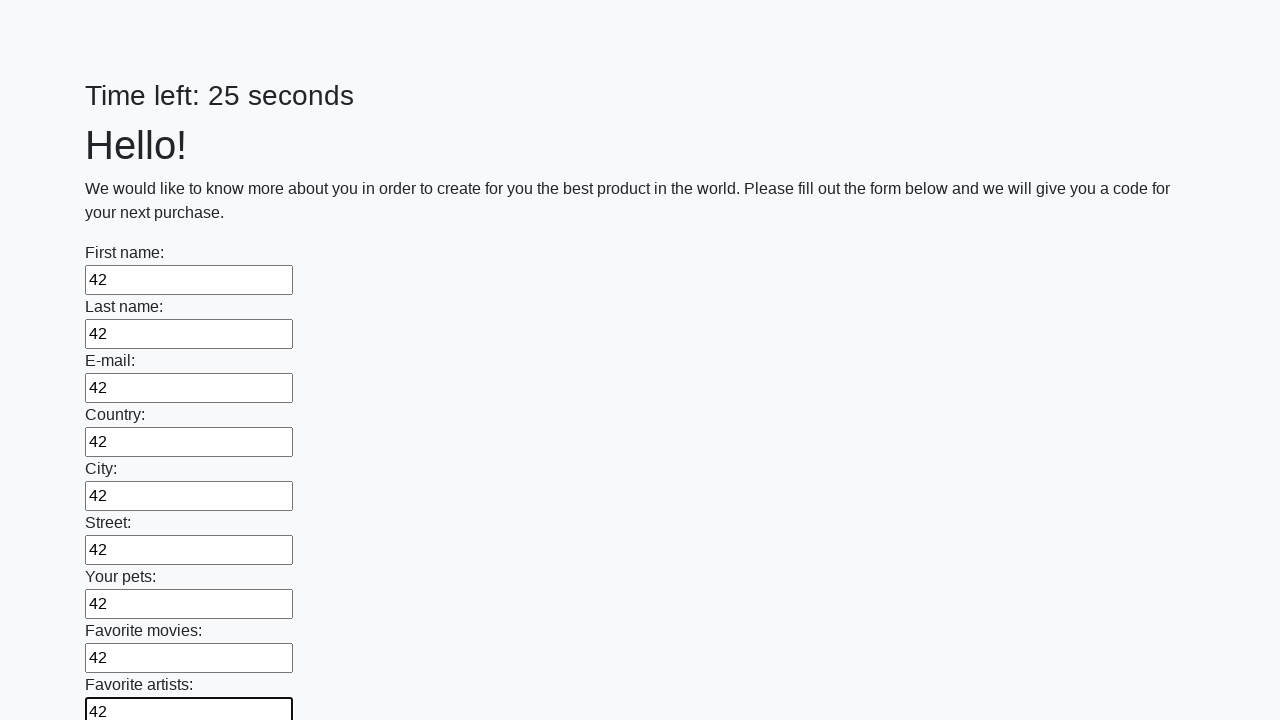

Filled input field with value '42' on input >> nth=9
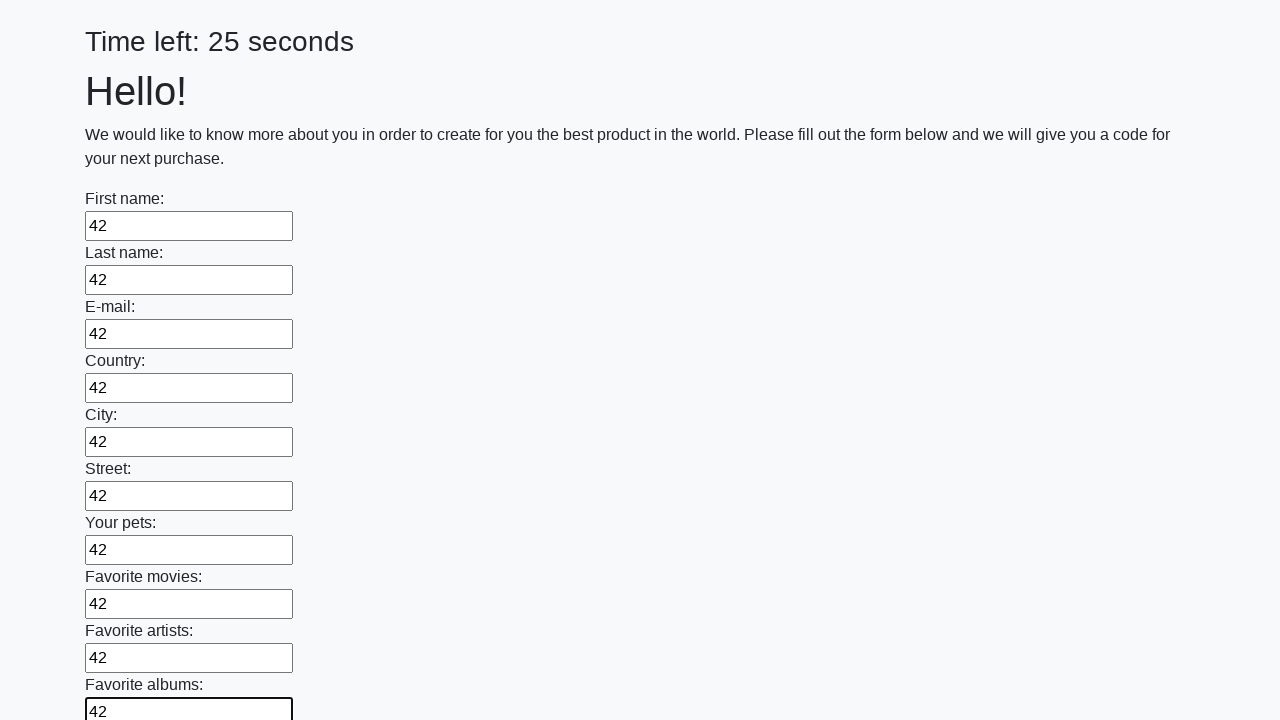

Filled input field with value '42' on input >> nth=10
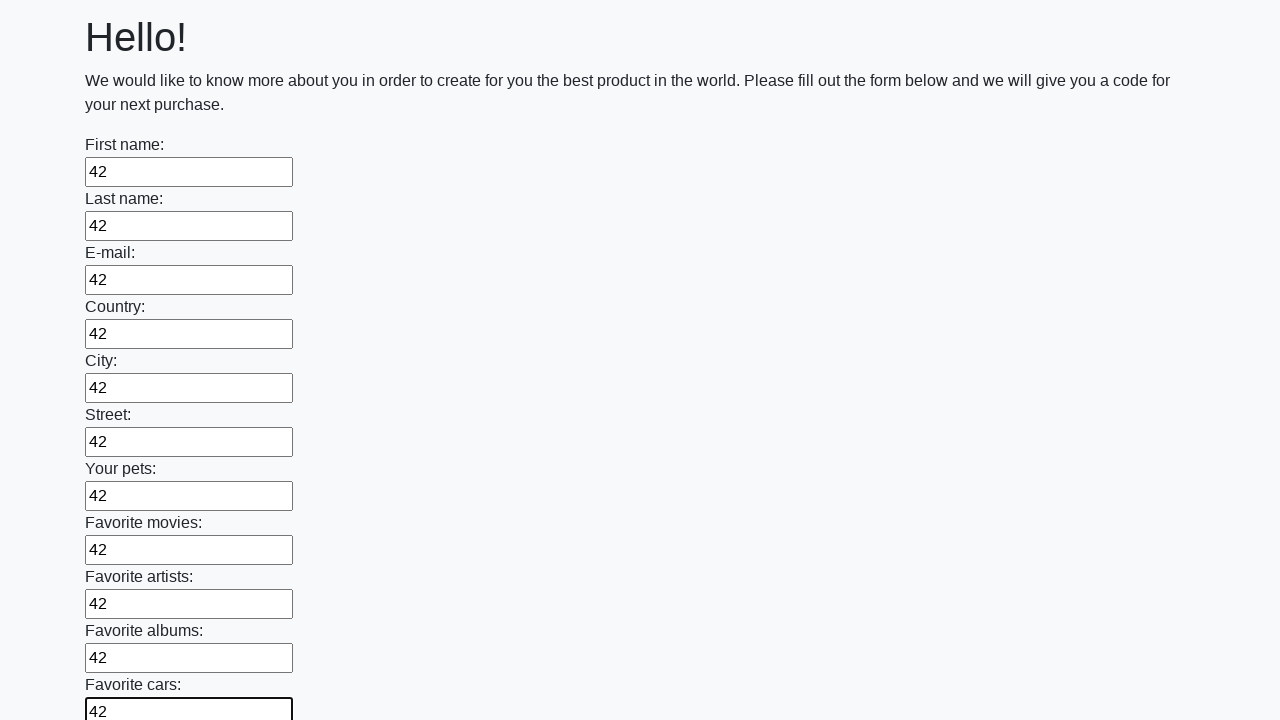

Filled input field with value '42' on input >> nth=11
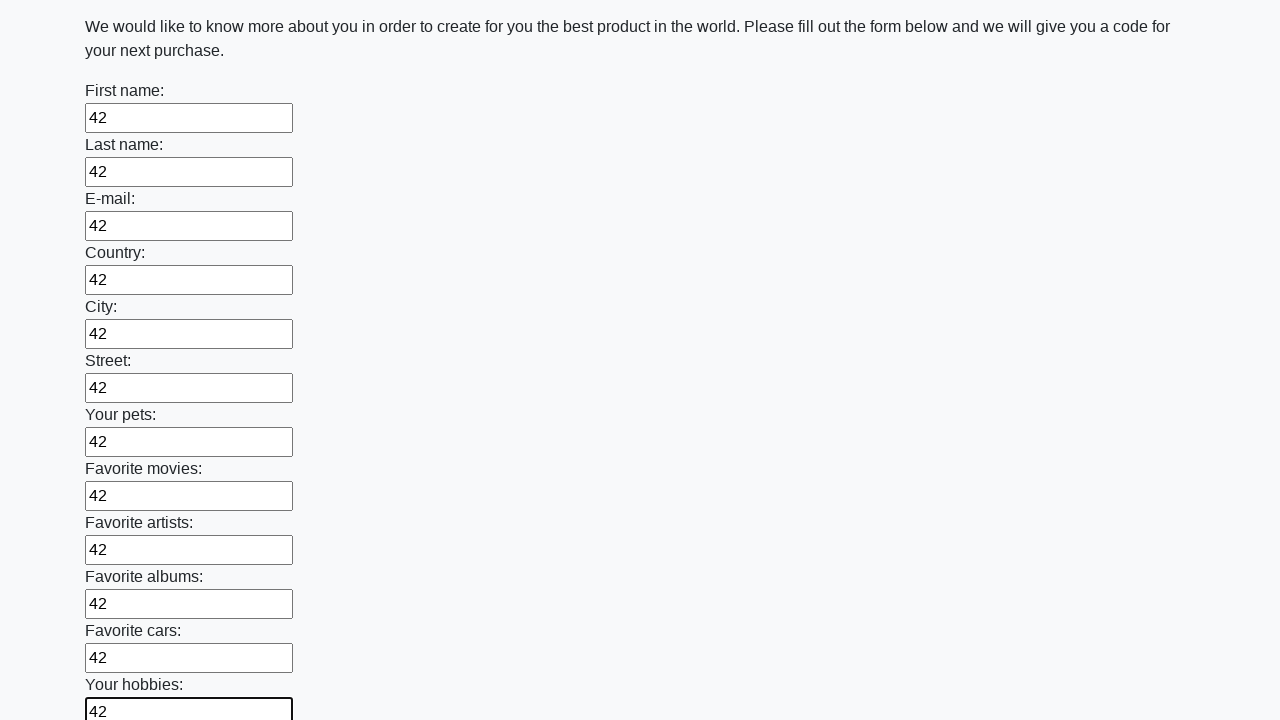

Filled input field with value '42' on input >> nth=12
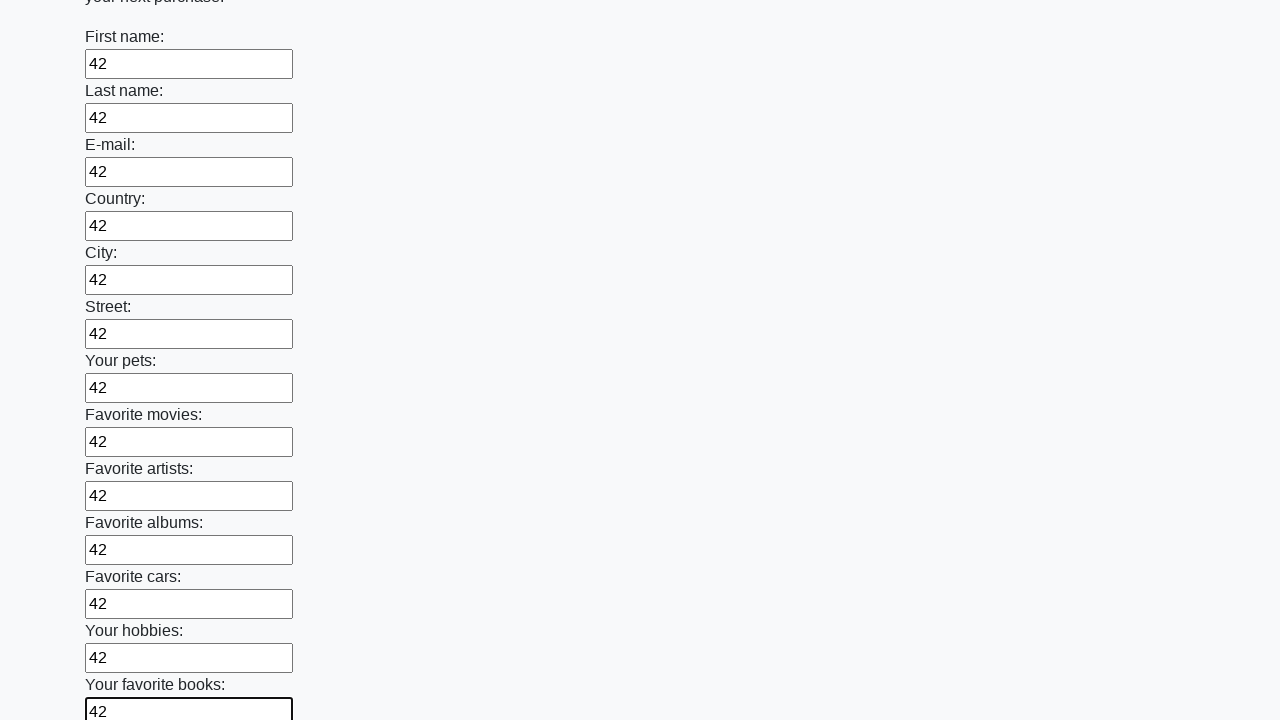

Filled input field with value '42' on input >> nth=13
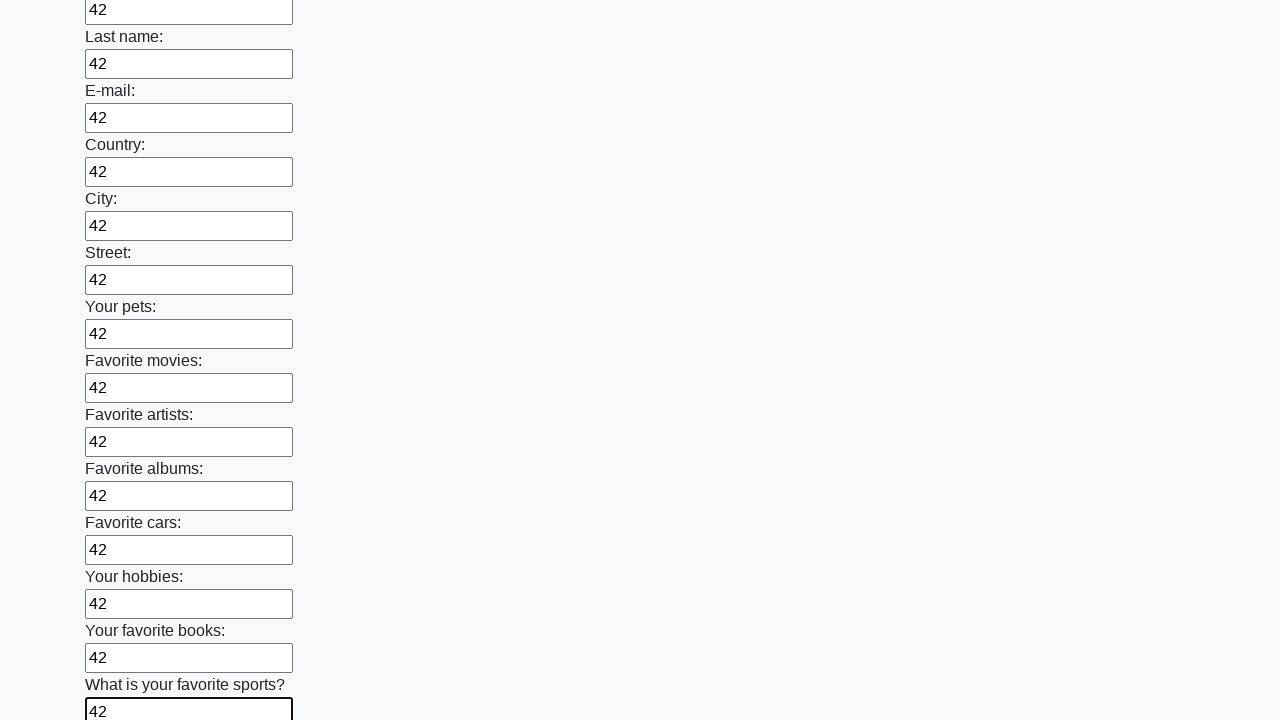

Filled input field with value '42' on input >> nth=14
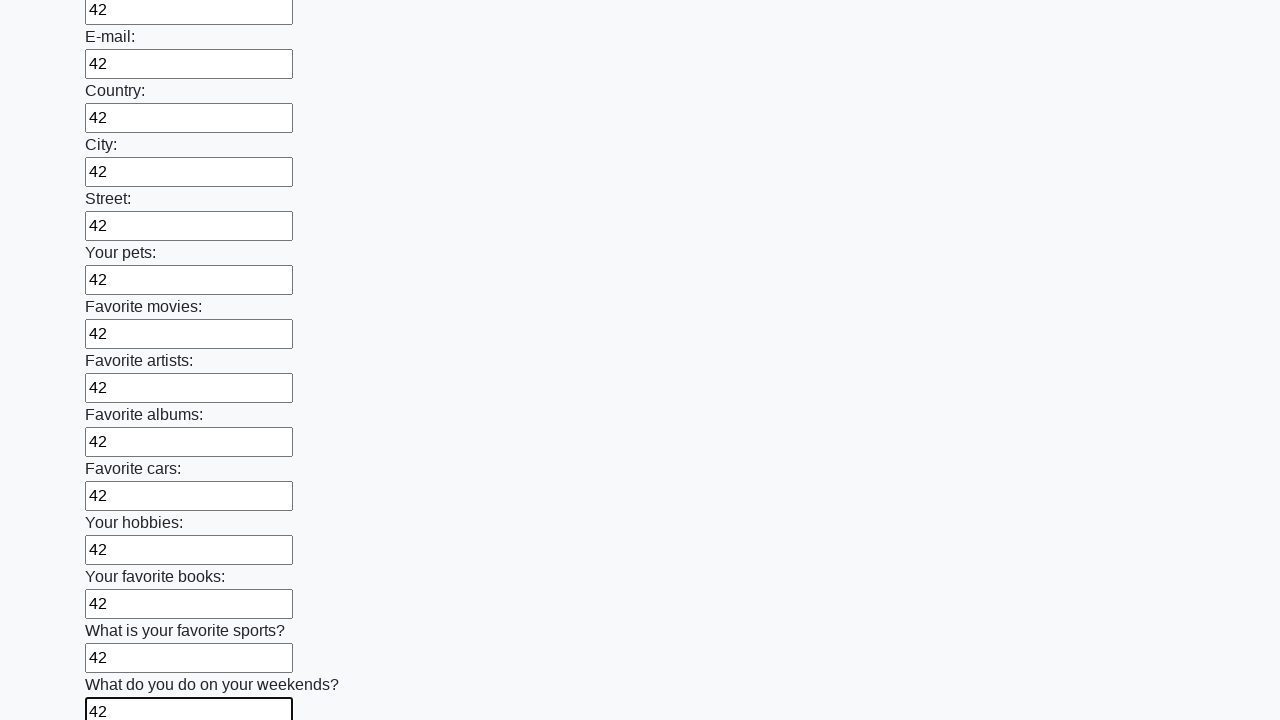

Filled input field with value '42' on input >> nth=15
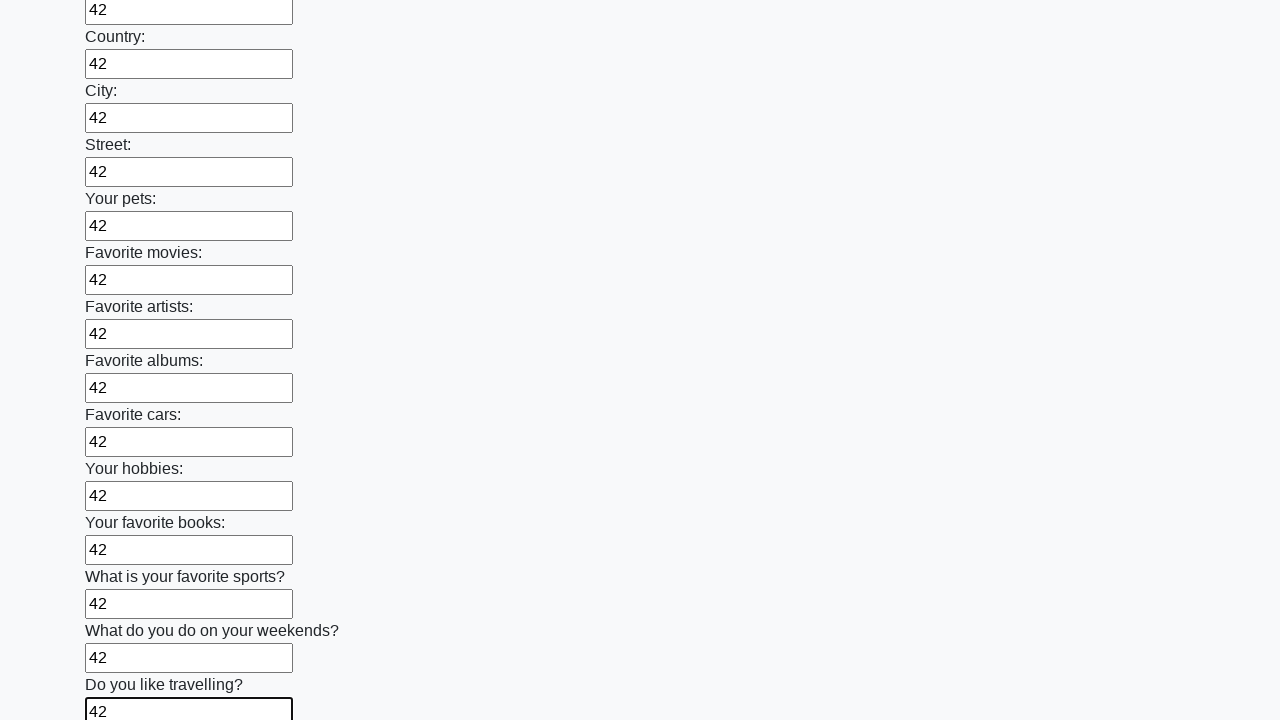

Filled input field with value '42' on input >> nth=16
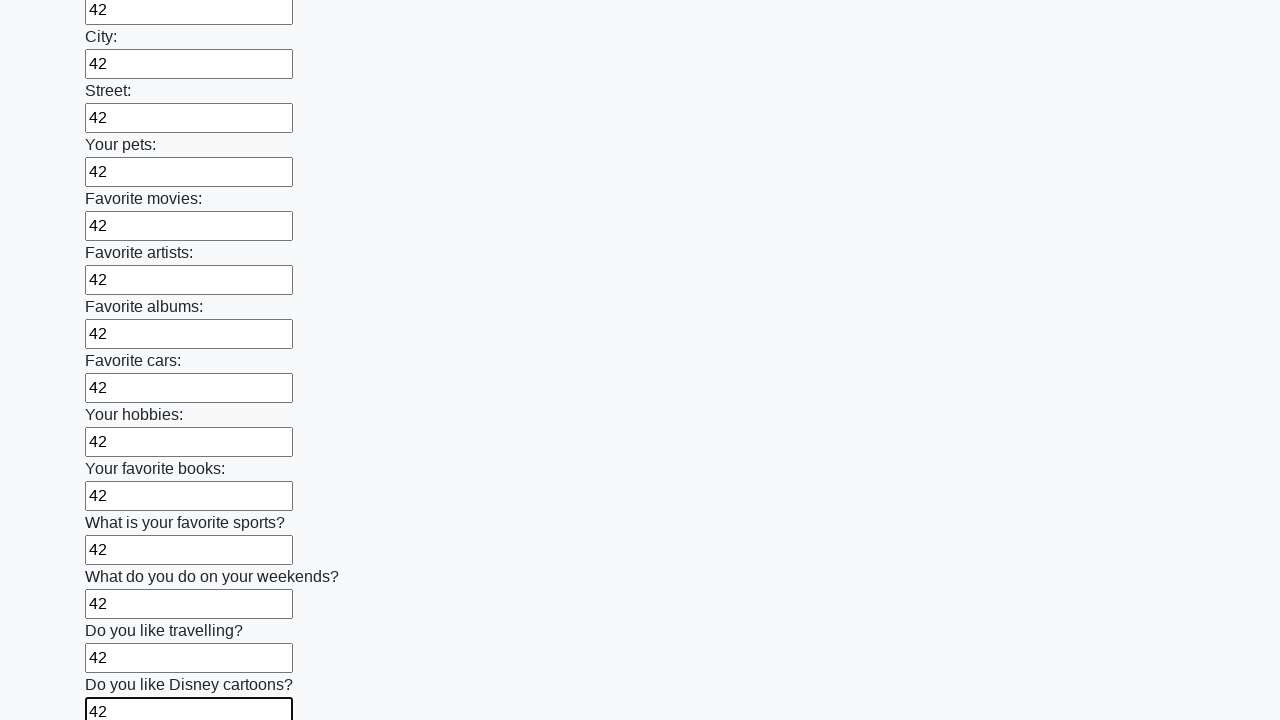

Filled input field with value '42' on input >> nth=17
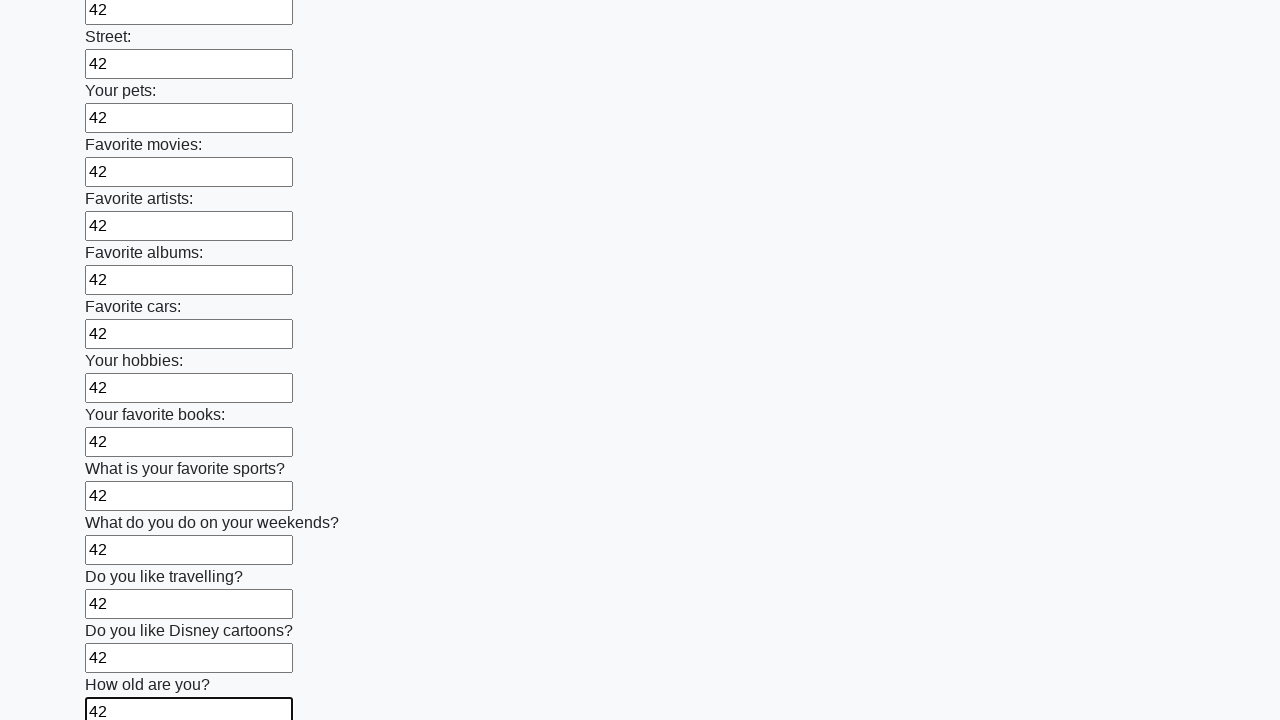

Filled input field with value '42' on input >> nth=18
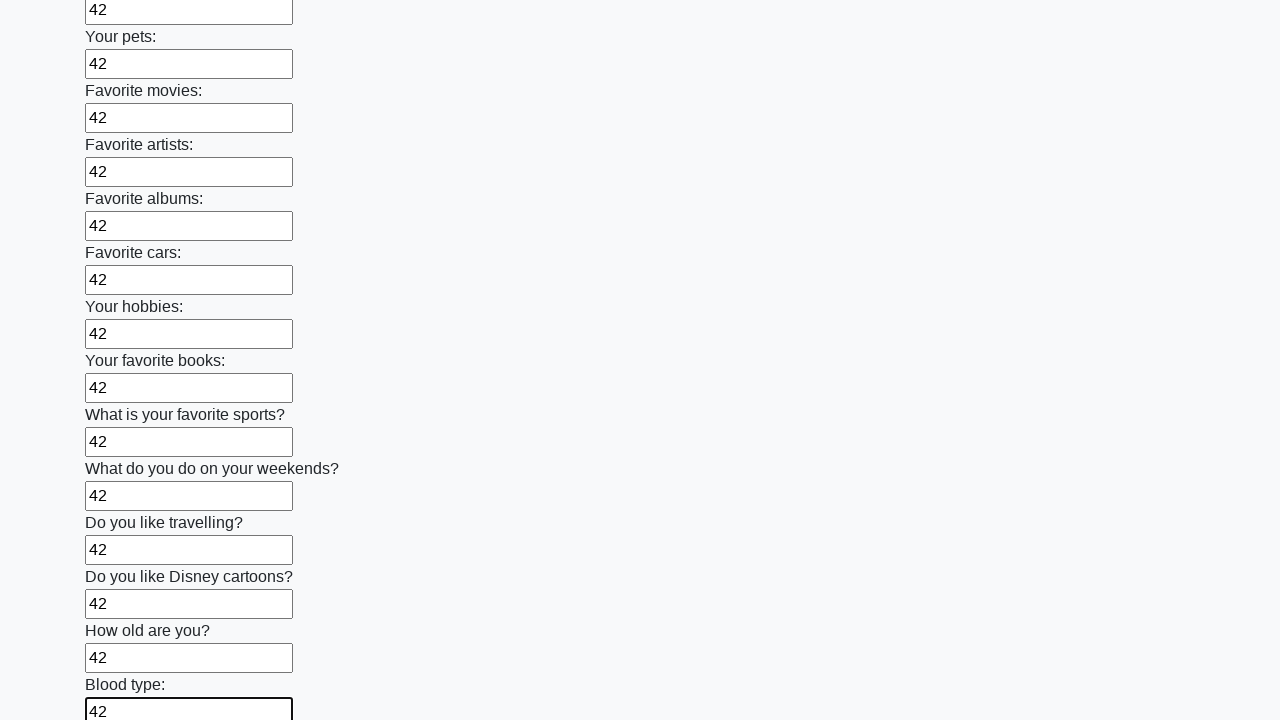

Filled input field with value '42' on input >> nth=19
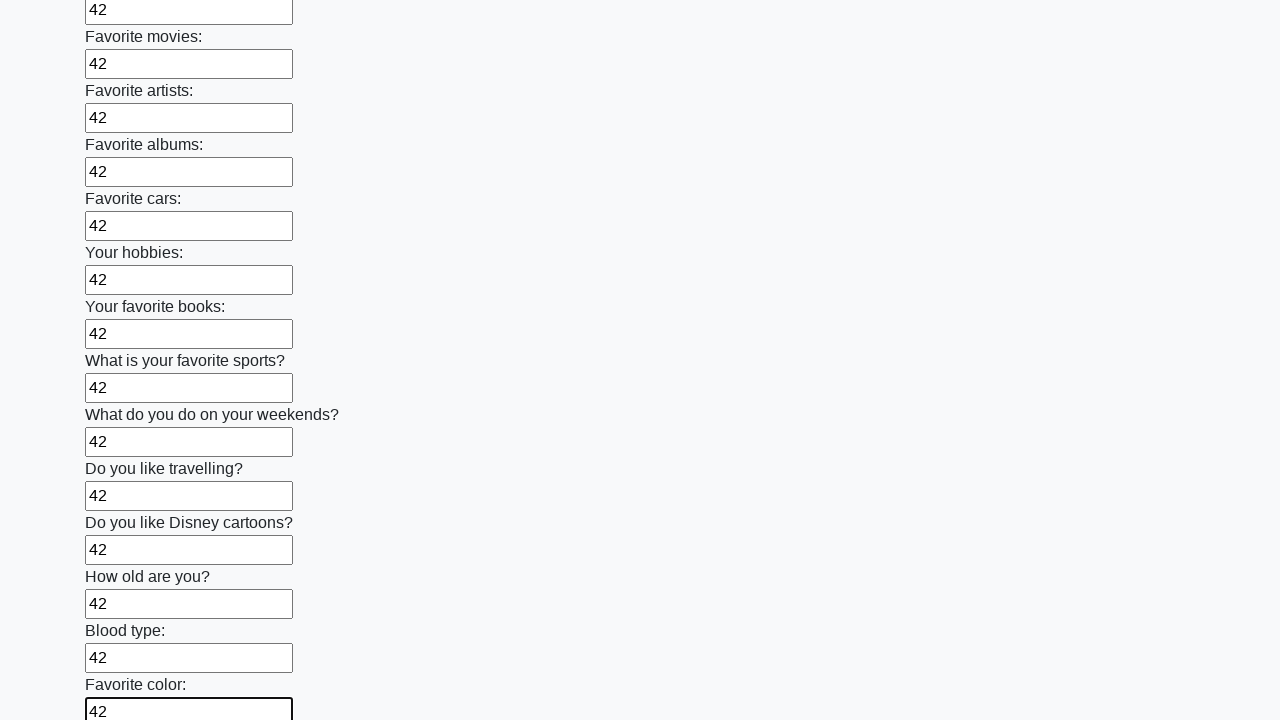

Filled input field with value '42' on input >> nth=20
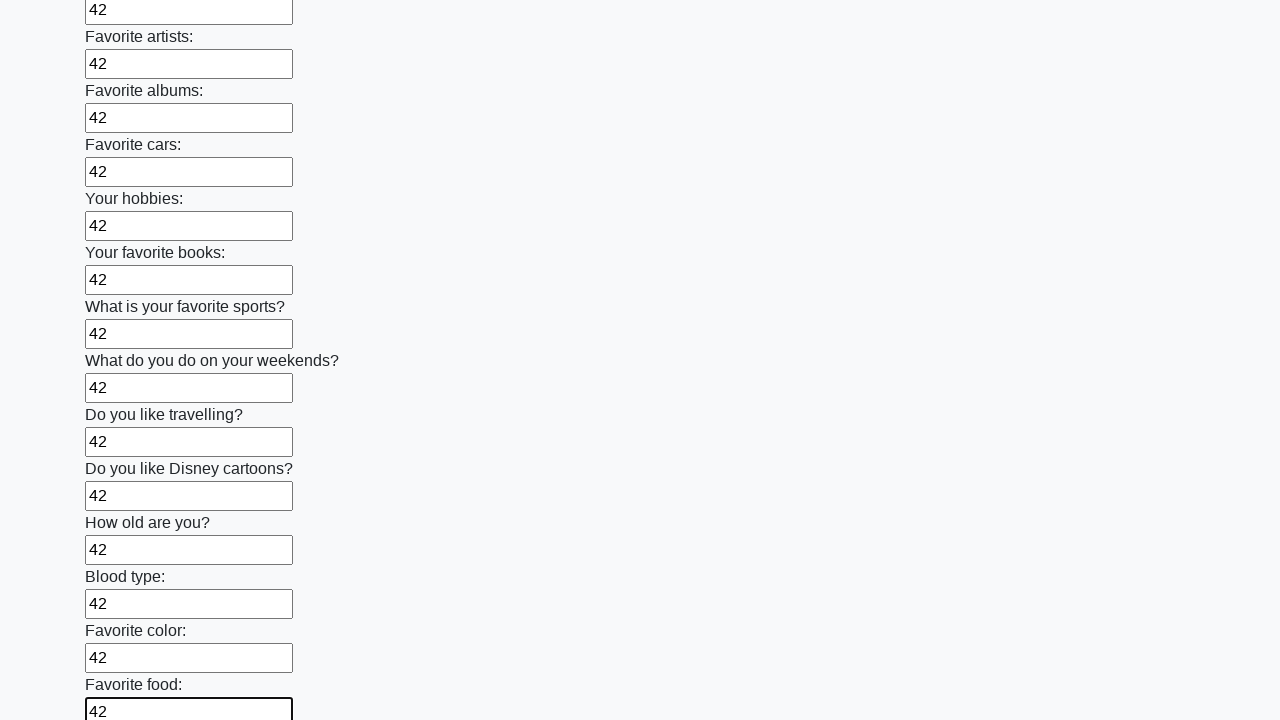

Filled input field with value '42' on input >> nth=21
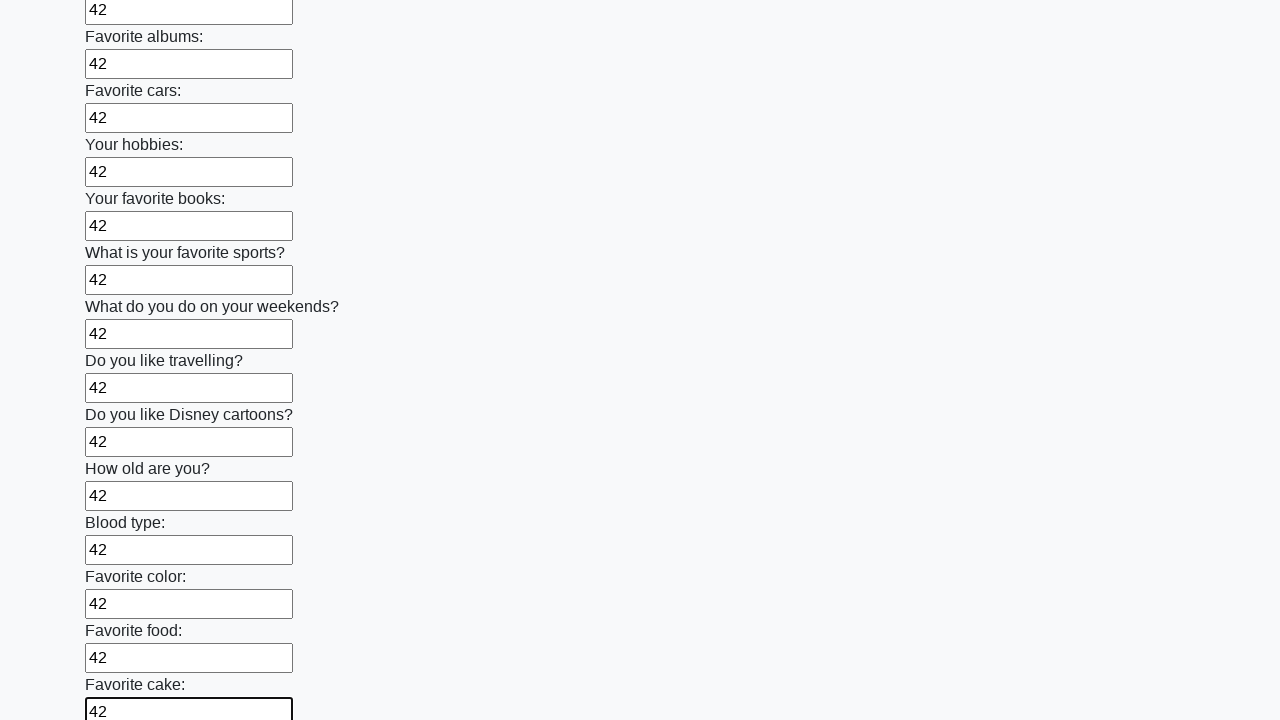

Filled input field with value '42' on input >> nth=22
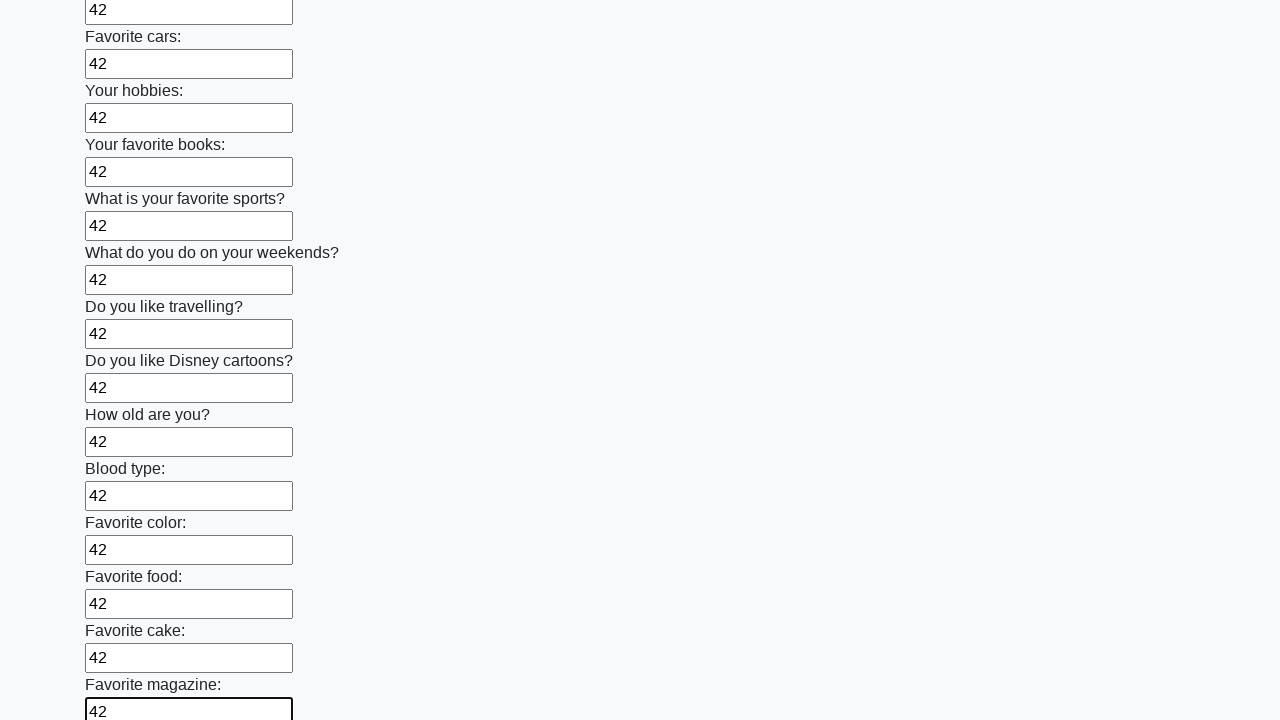

Filled input field with value '42' on input >> nth=23
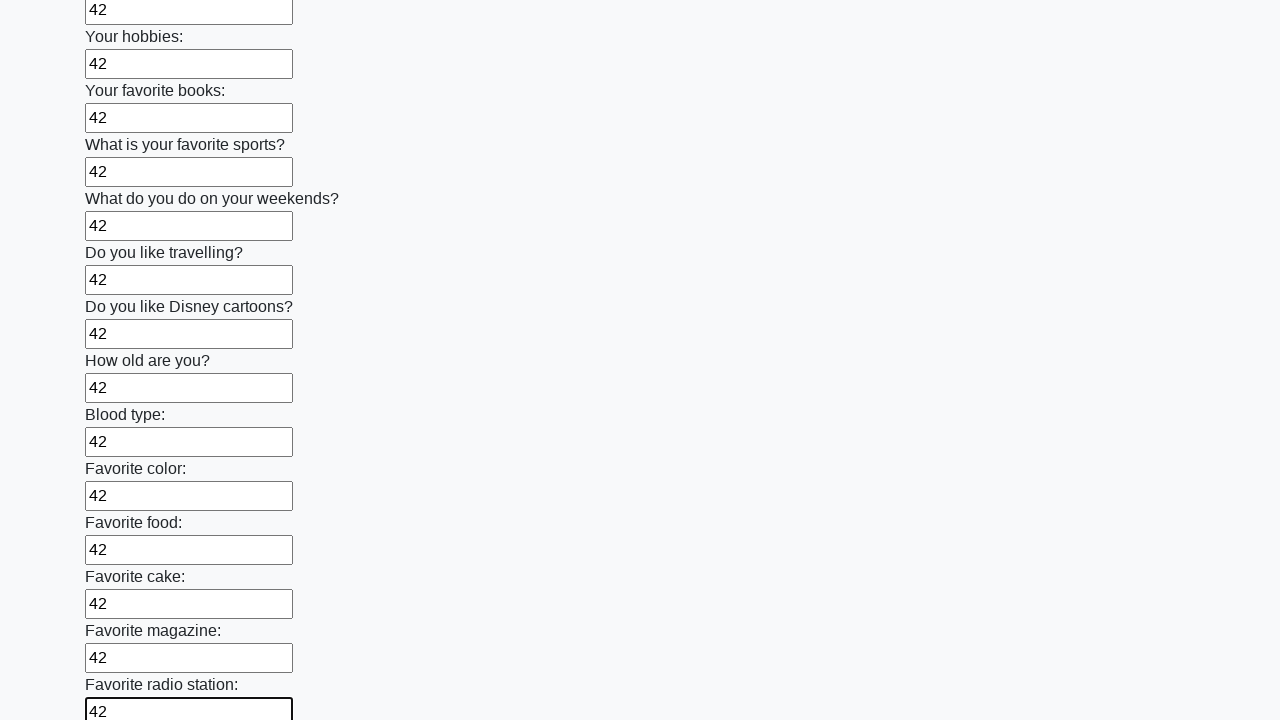

Filled input field with value '42' on input >> nth=24
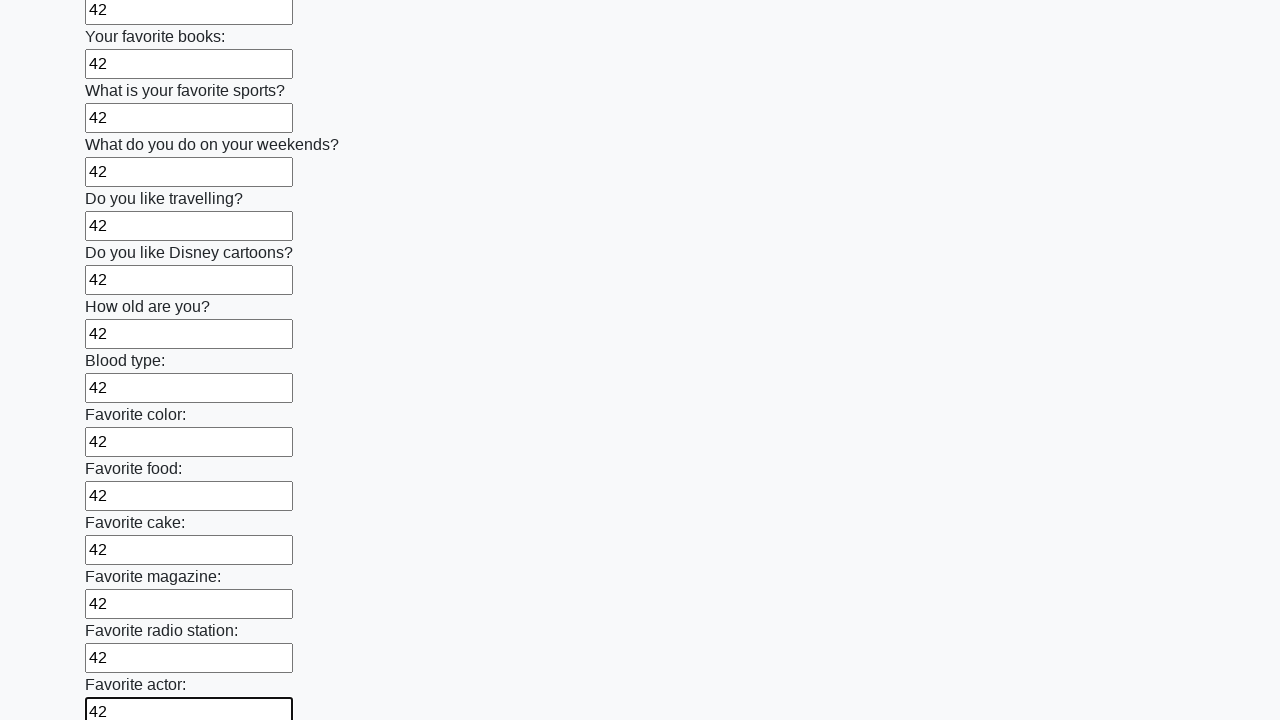

Filled input field with value '42' on input >> nth=25
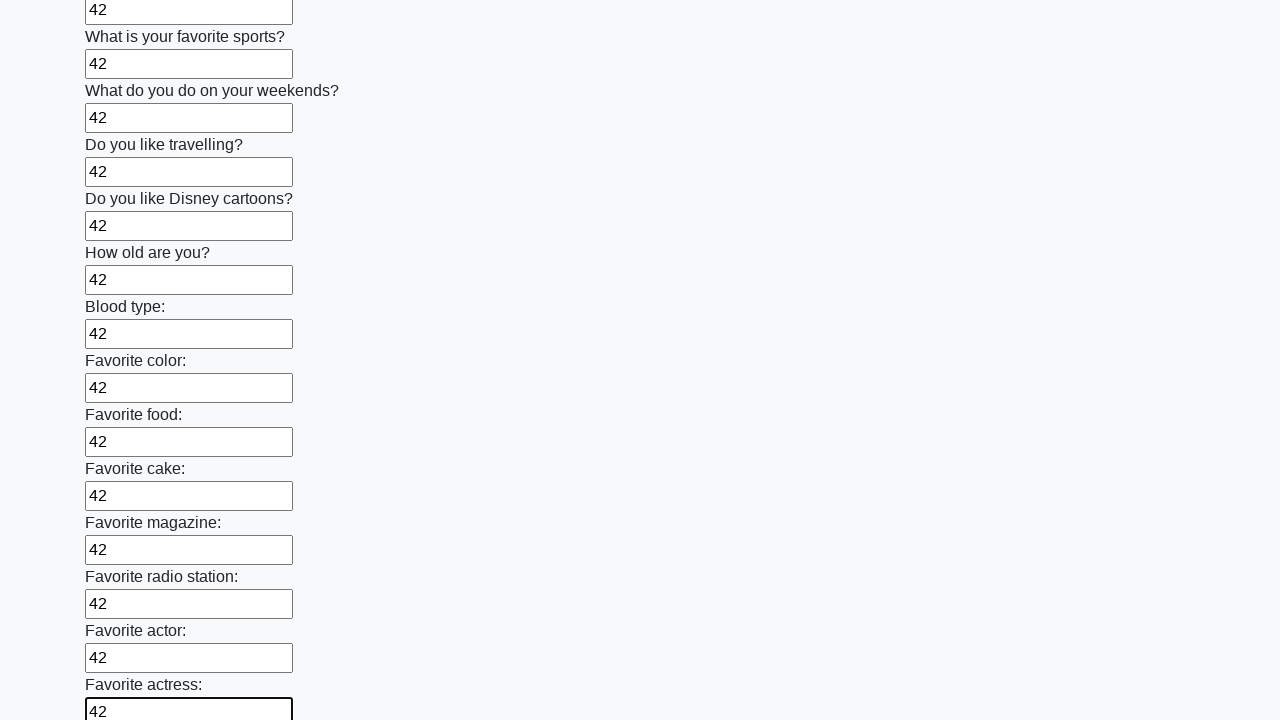

Filled input field with value '42' on input >> nth=26
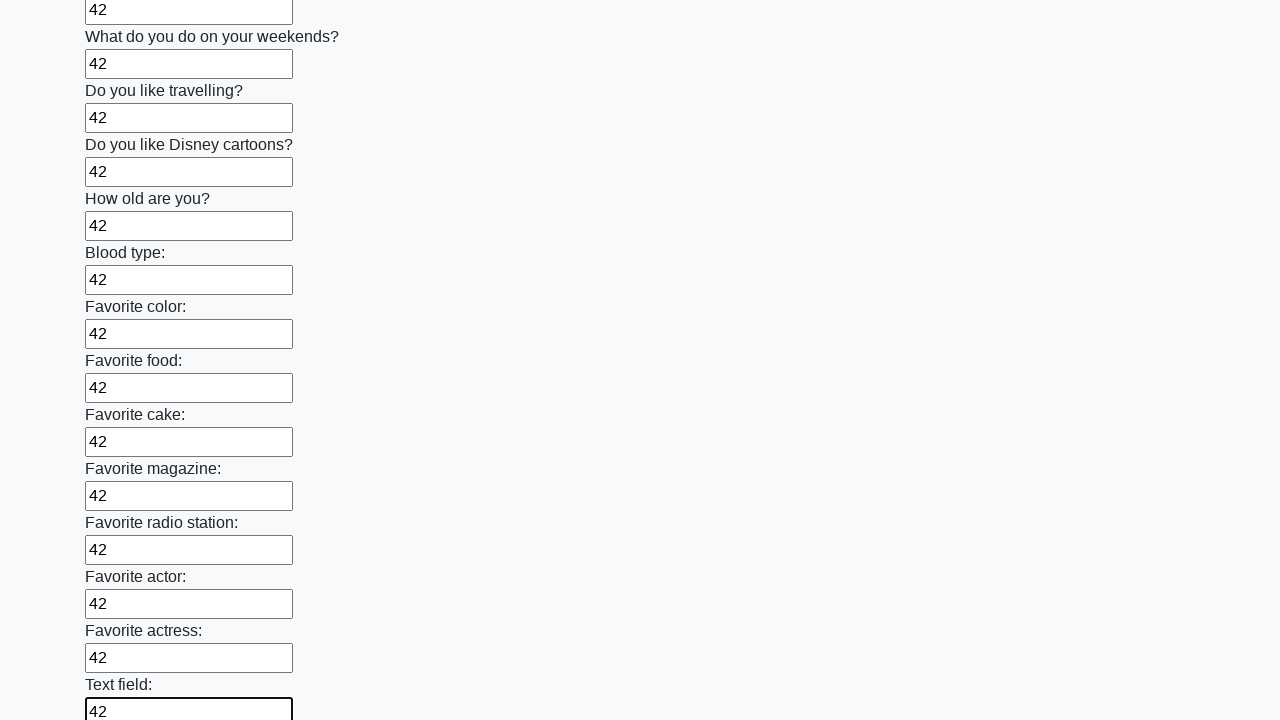

Filled input field with value '42' on input >> nth=27
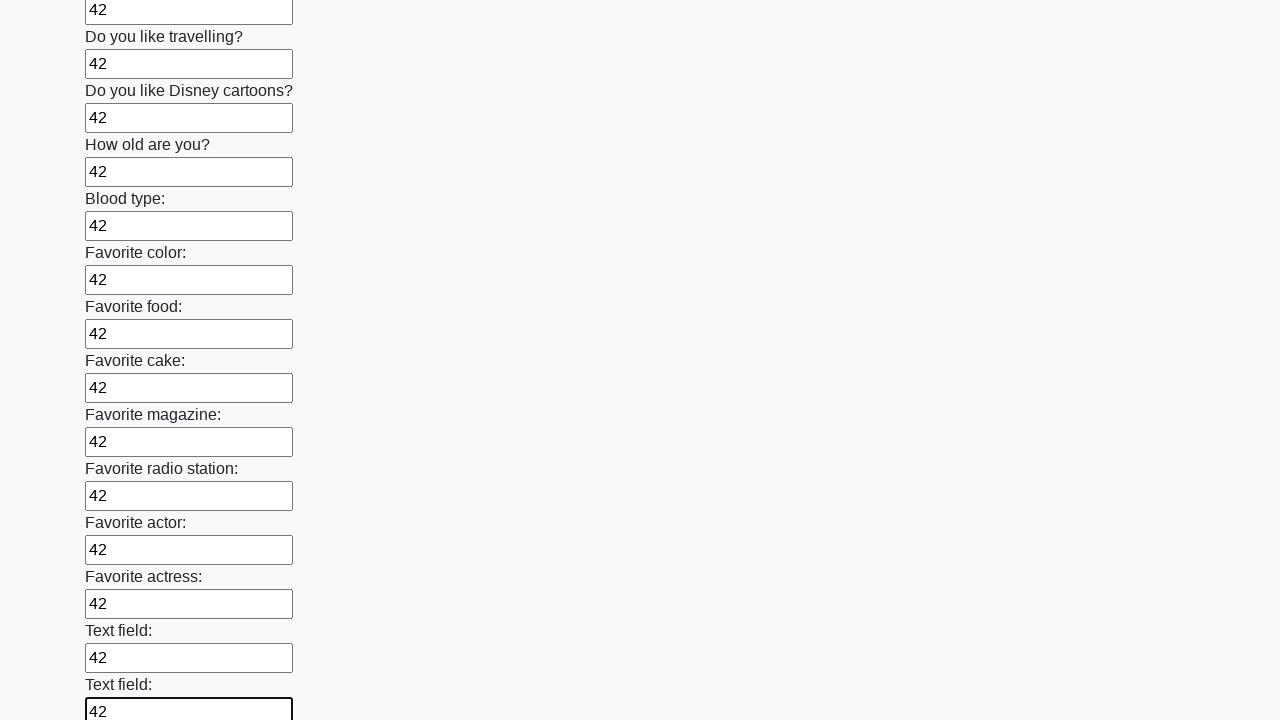

Filled input field with value '42' on input >> nth=28
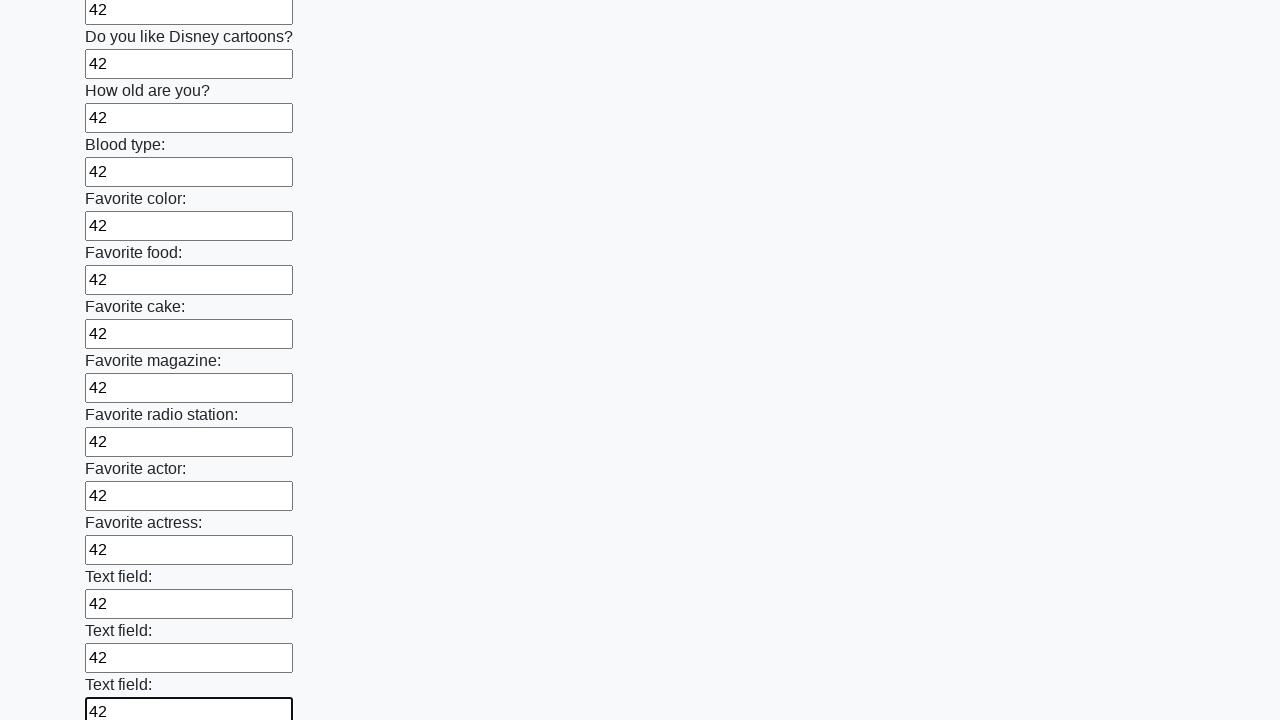

Filled input field with value '42' on input >> nth=29
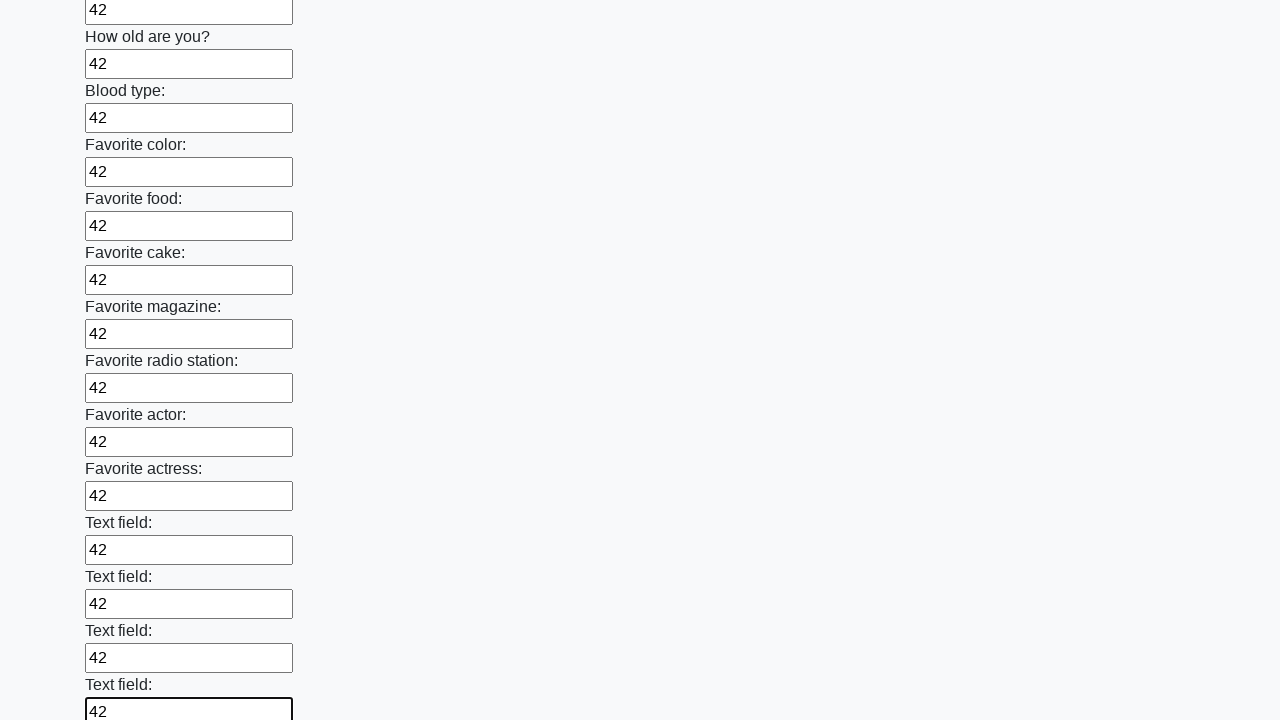

Filled input field with value '42' on input >> nth=30
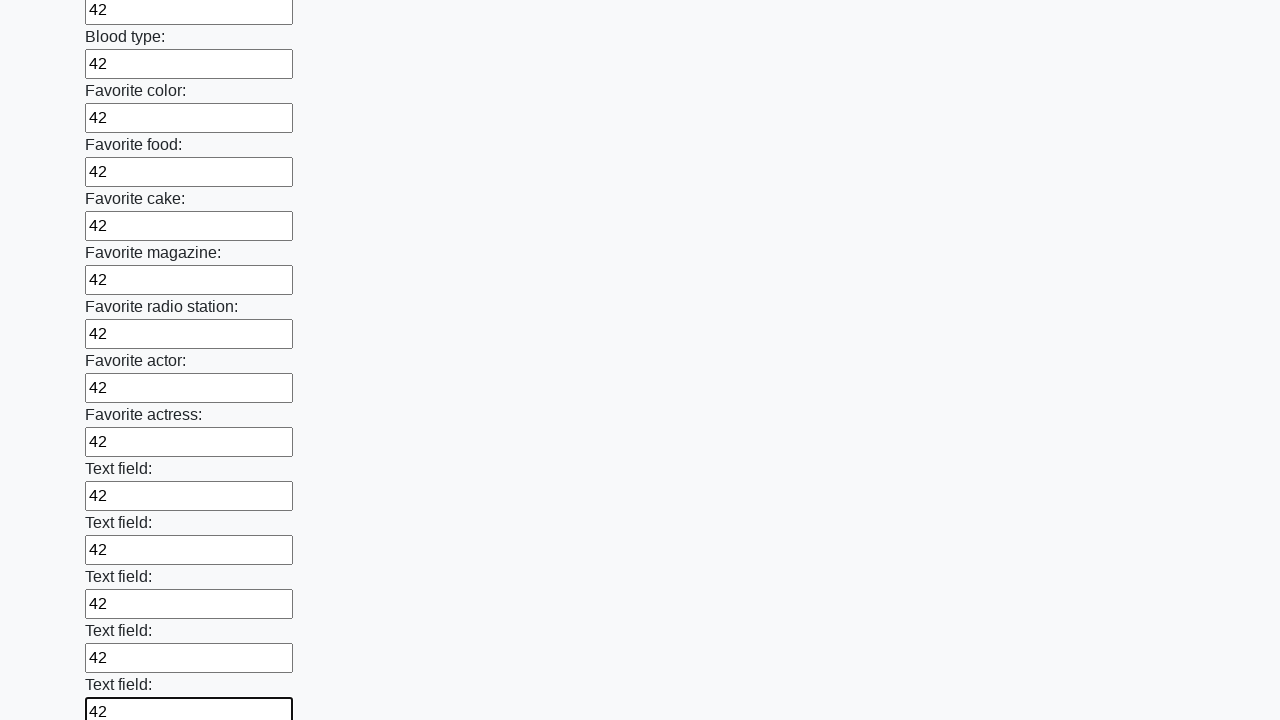

Filled input field with value '42' on input >> nth=31
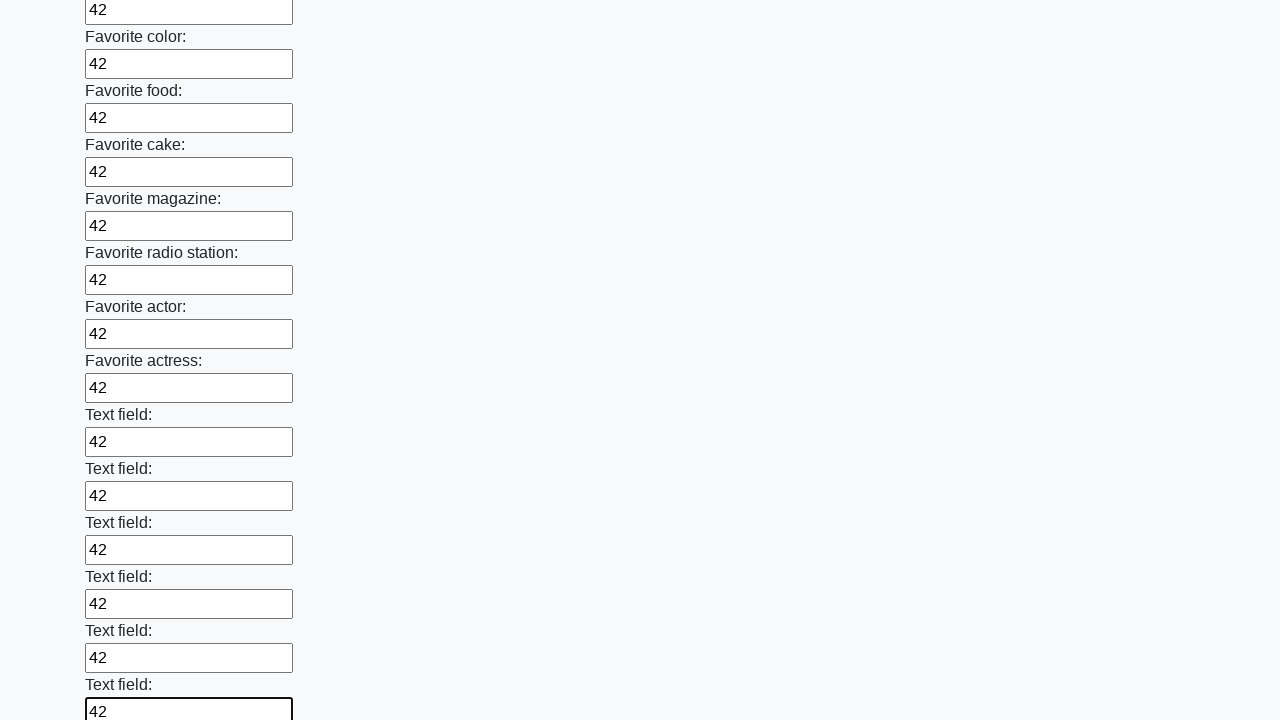

Filled input field with value '42' on input >> nth=32
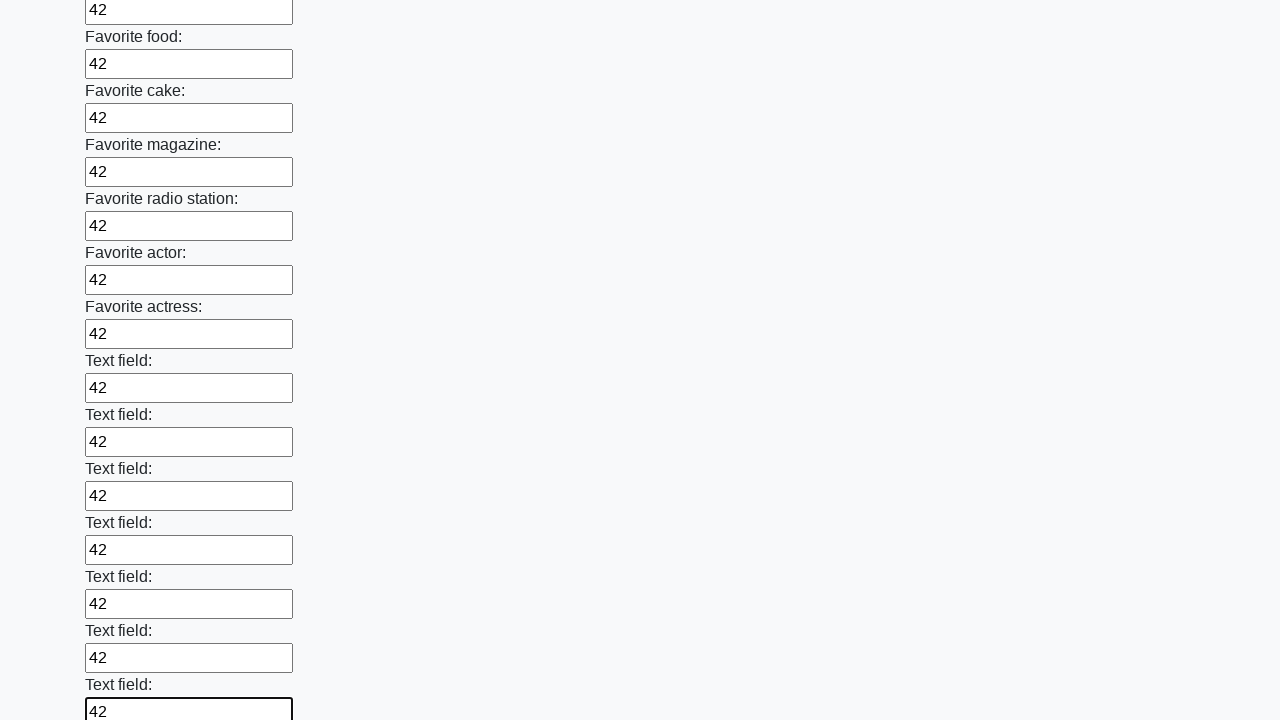

Filled input field with value '42' on input >> nth=33
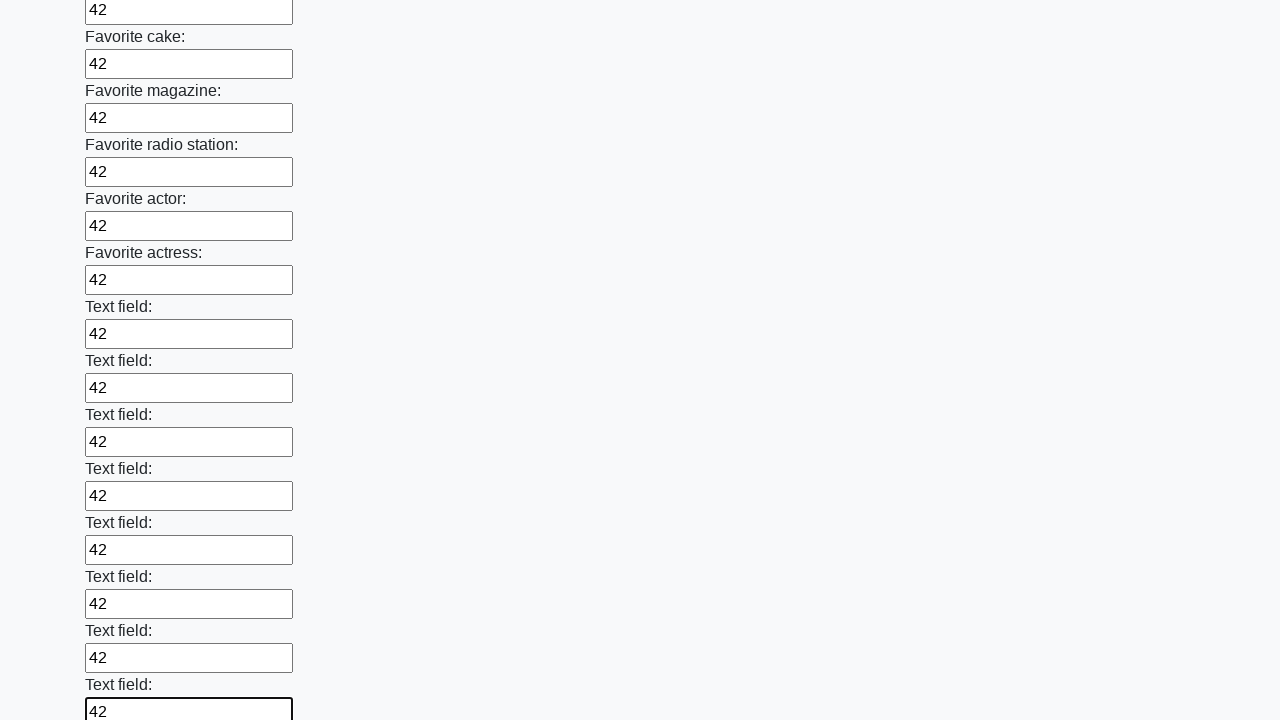

Filled input field with value '42' on input >> nth=34
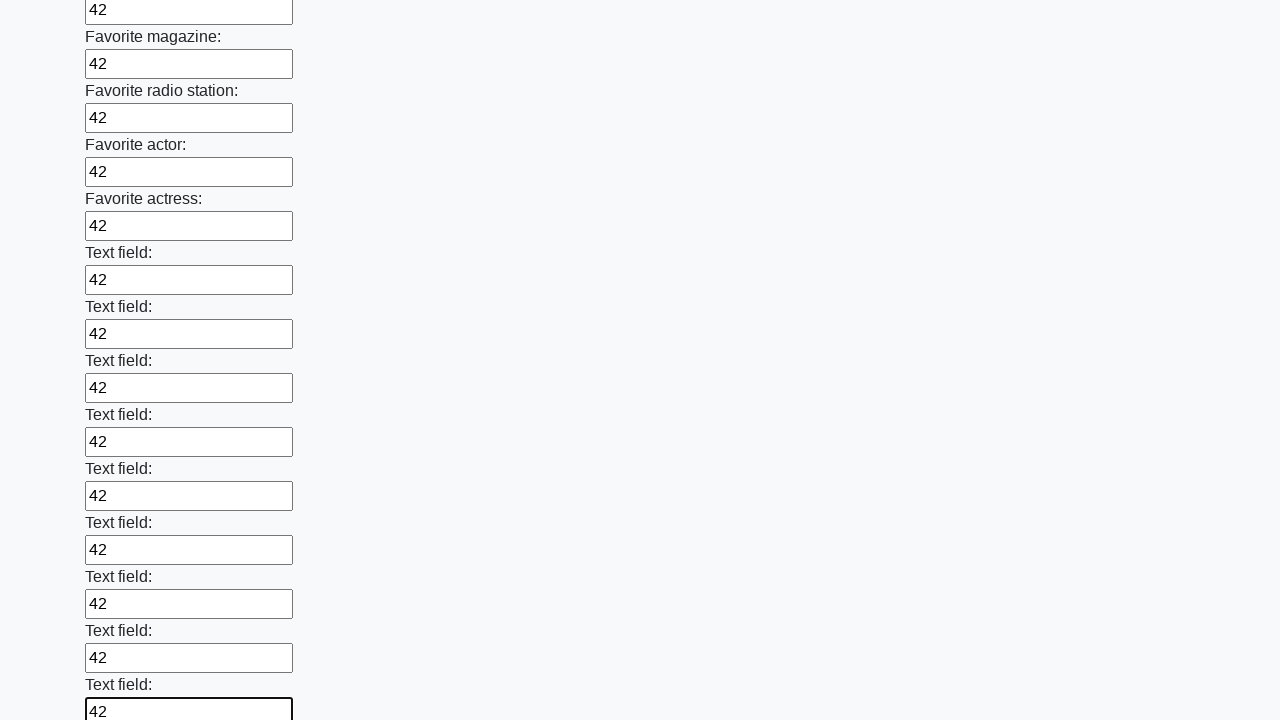

Filled input field with value '42' on input >> nth=35
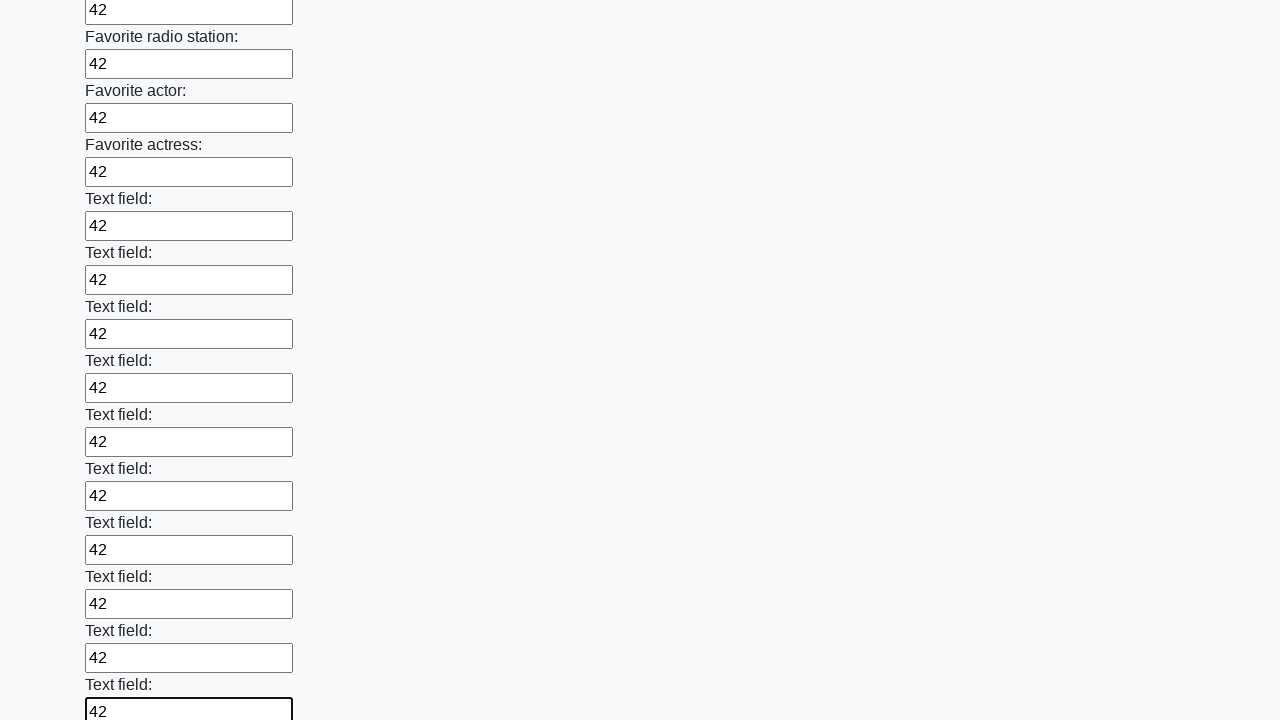

Filled input field with value '42' on input >> nth=36
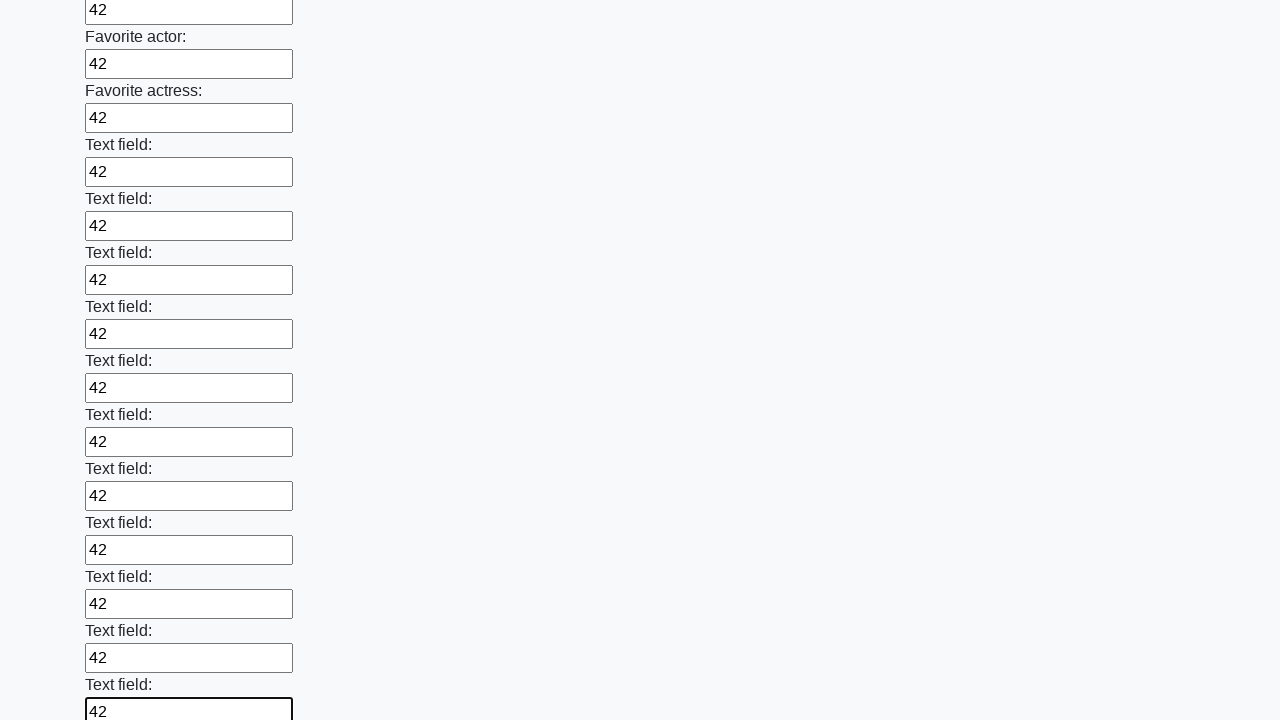

Filled input field with value '42' on input >> nth=37
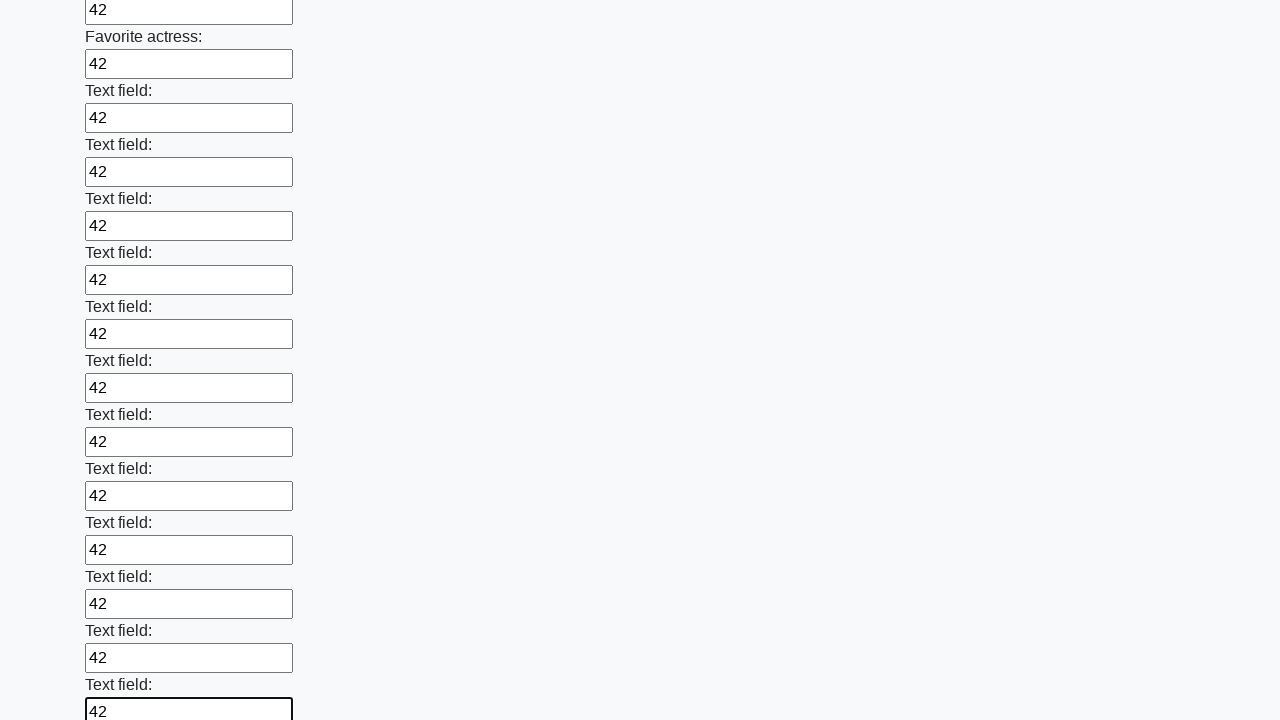

Filled input field with value '42' on input >> nth=38
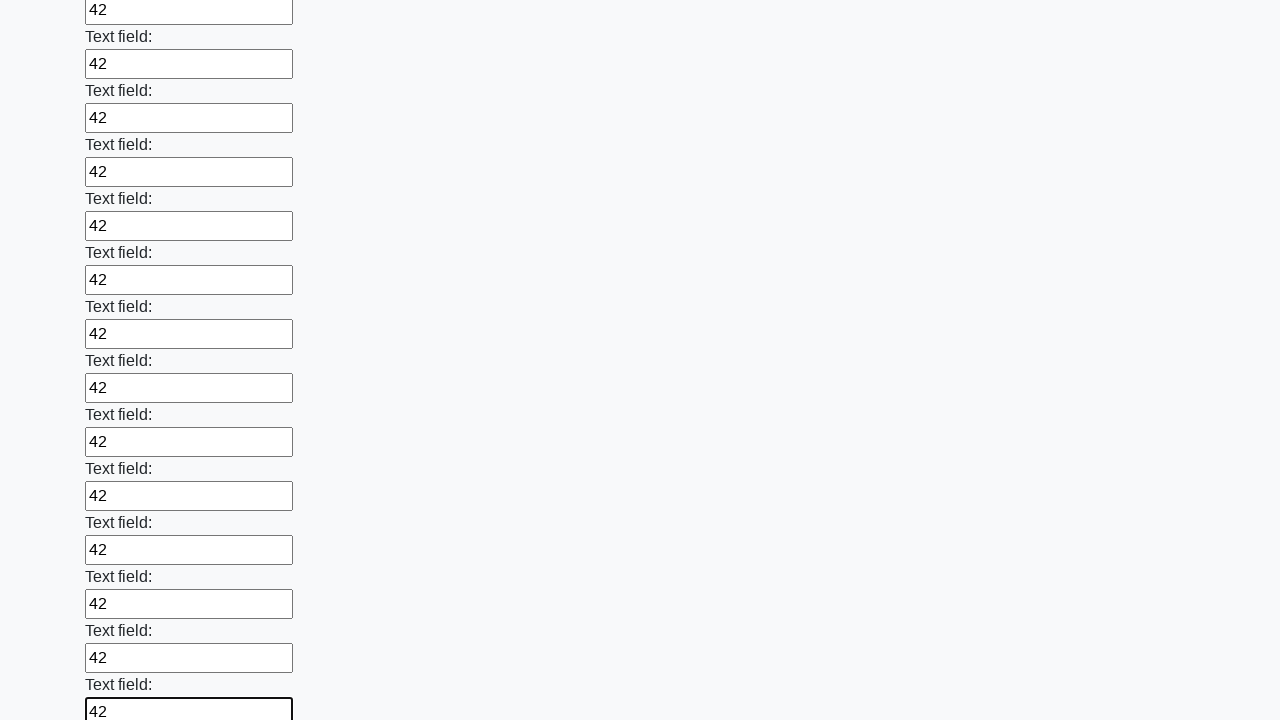

Filled input field with value '42' on input >> nth=39
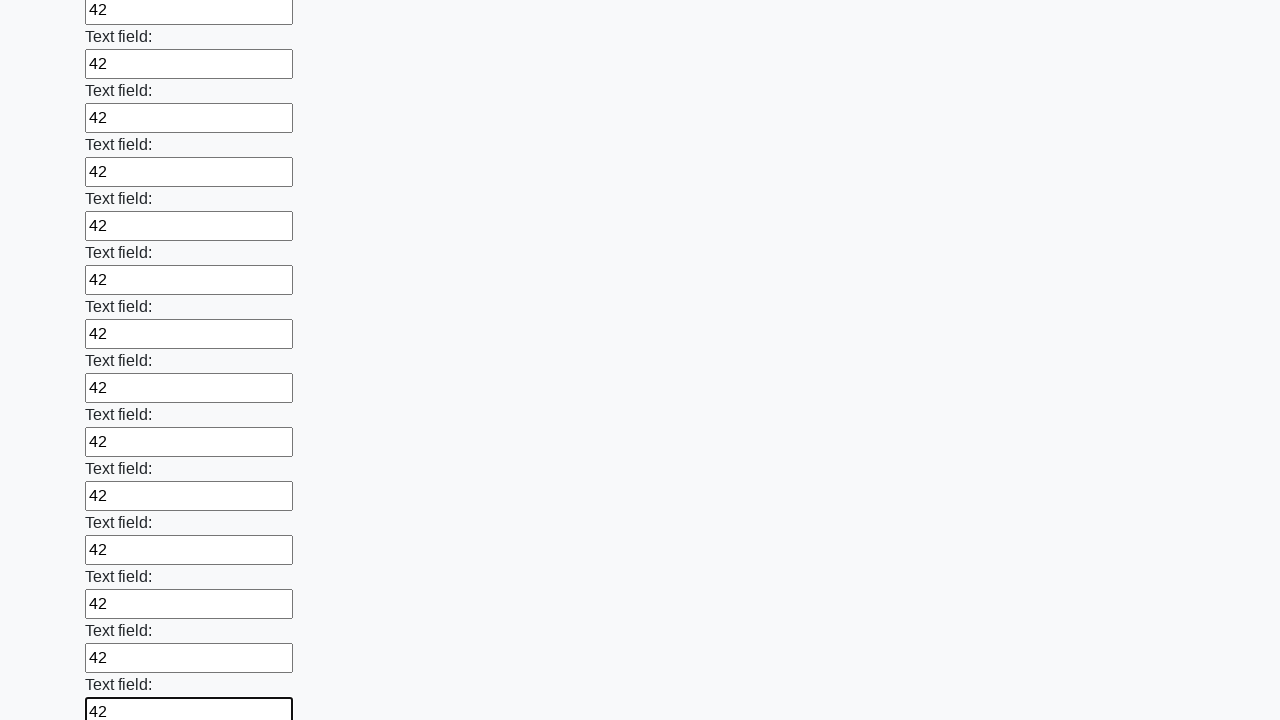

Filled input field with value '42' on input >> nth=40
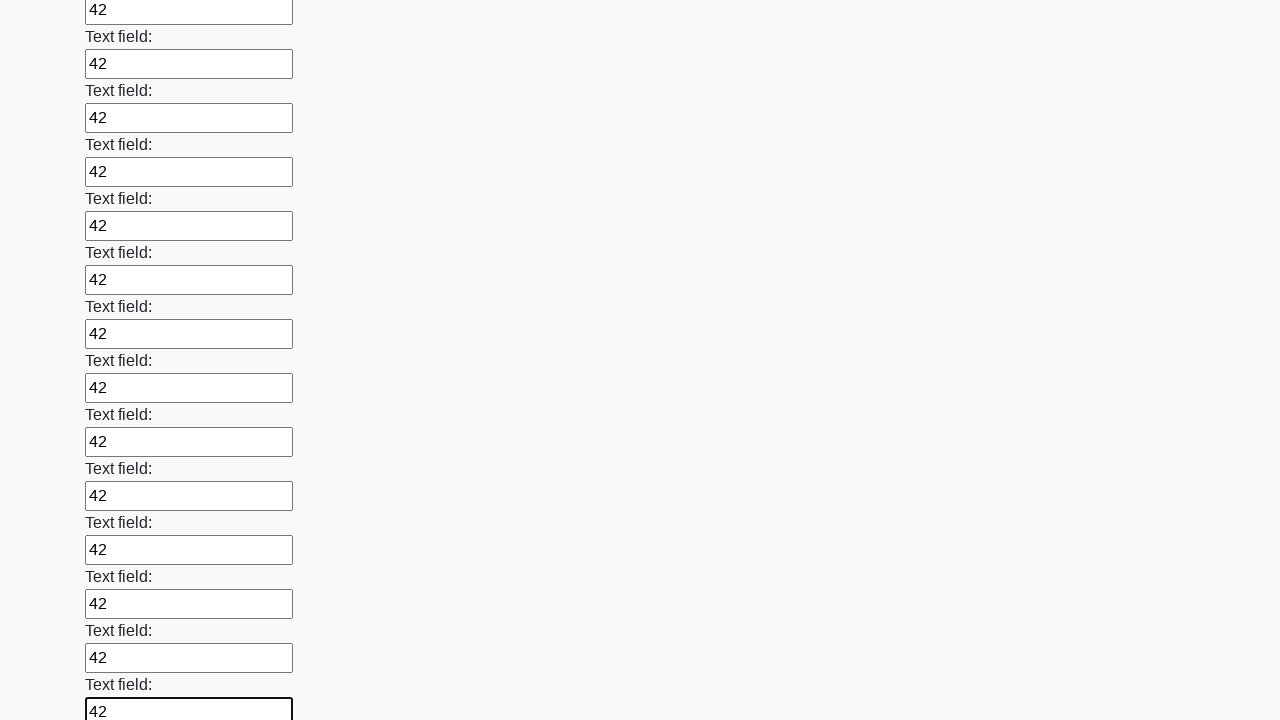

Filled input field with value '42' on input >> nth=41
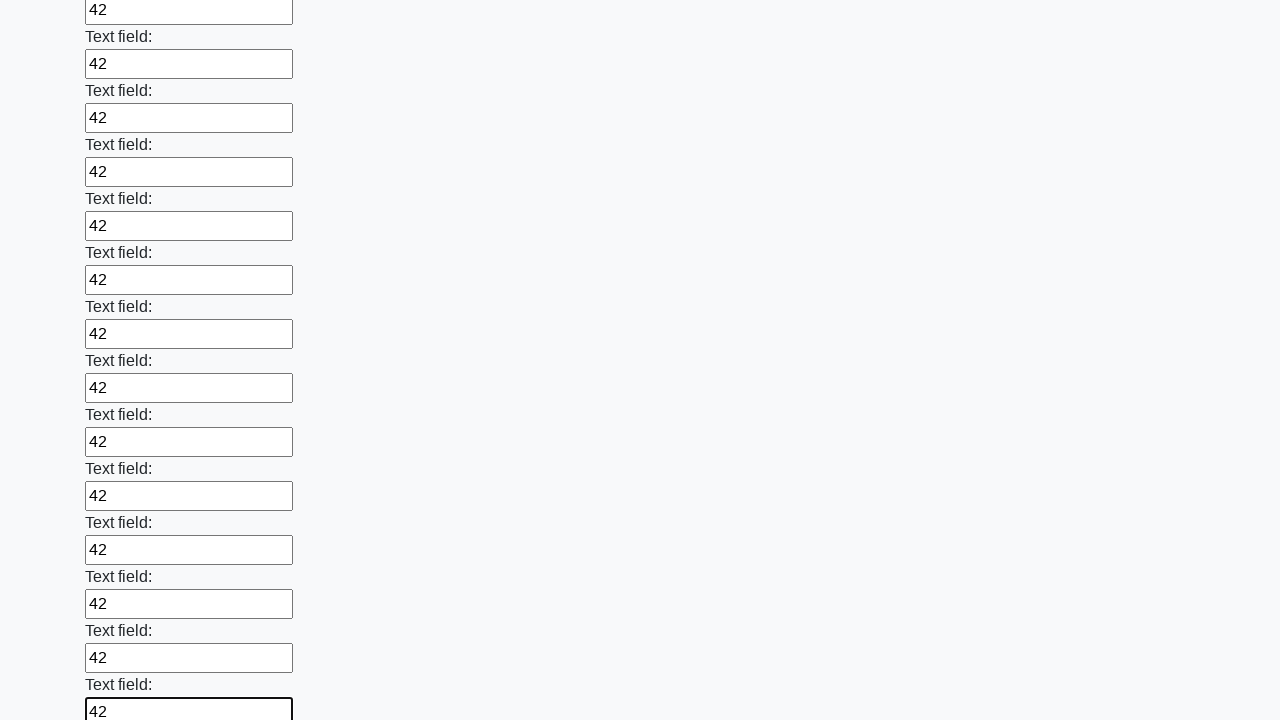

Filled input field with value '42' on input >> nth=42
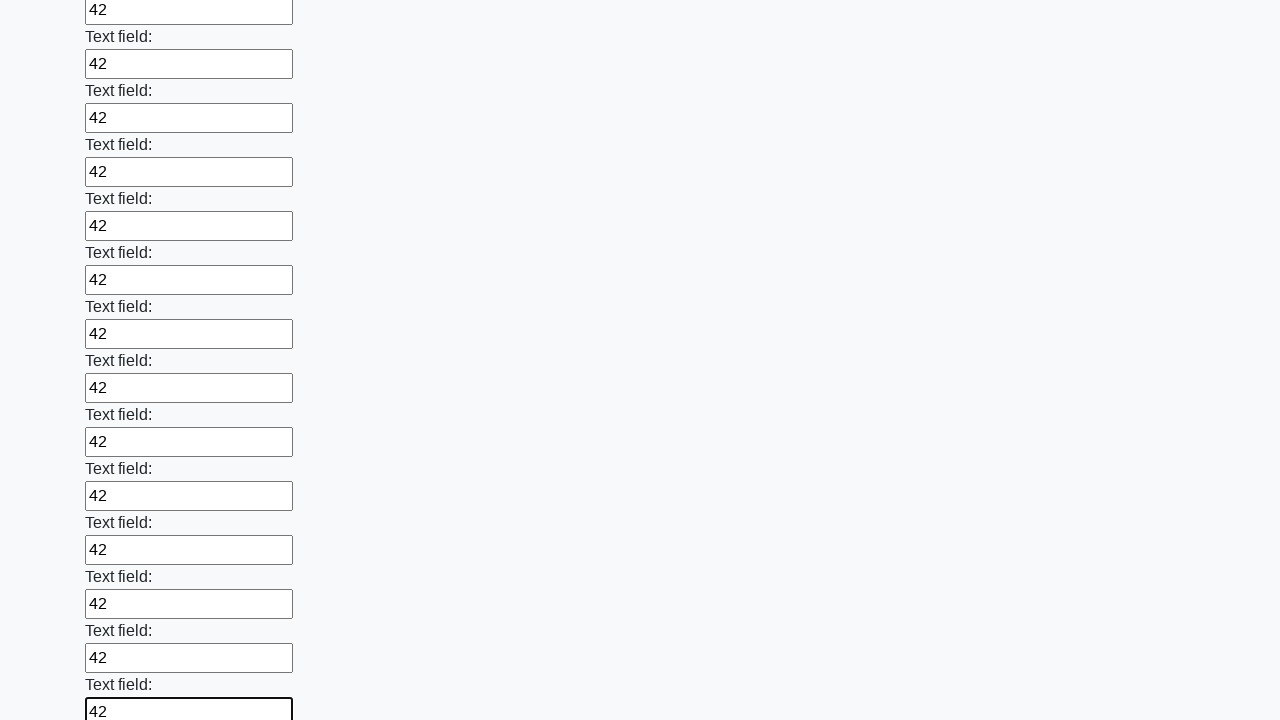

Filled input field with value '42' on input >> nth=43
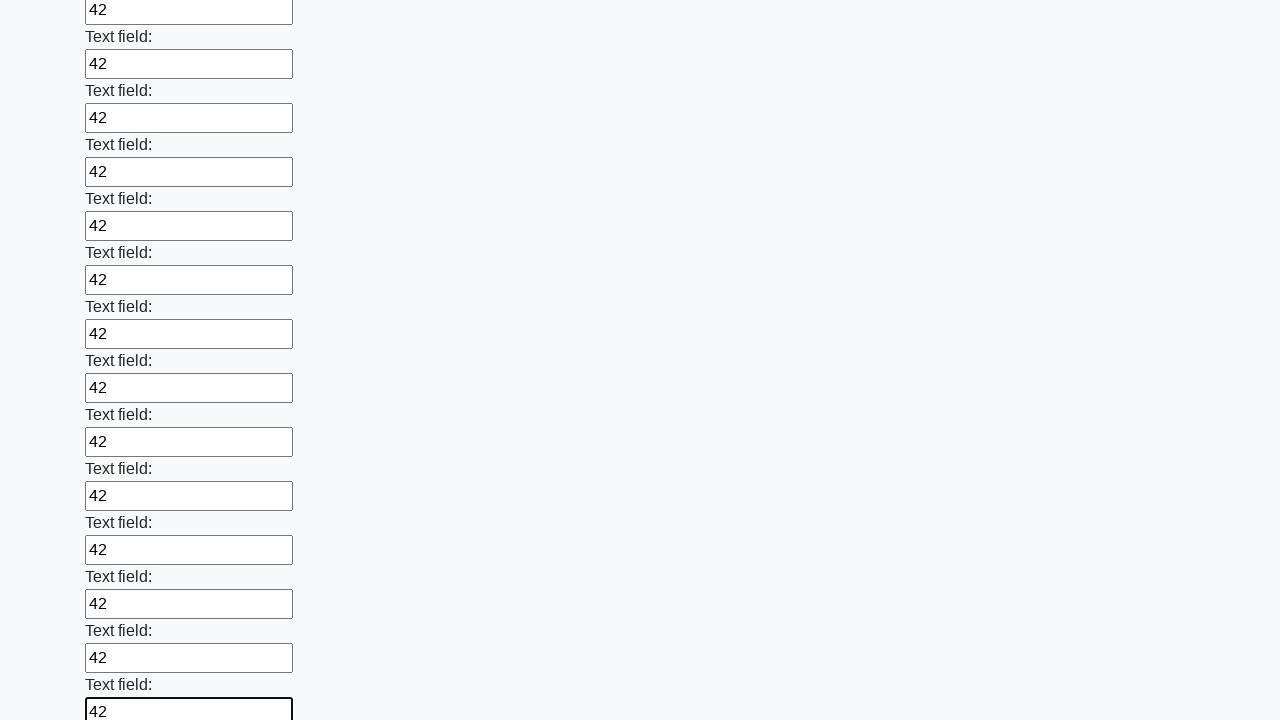

Filled input field with value '42' on input >> nth=44
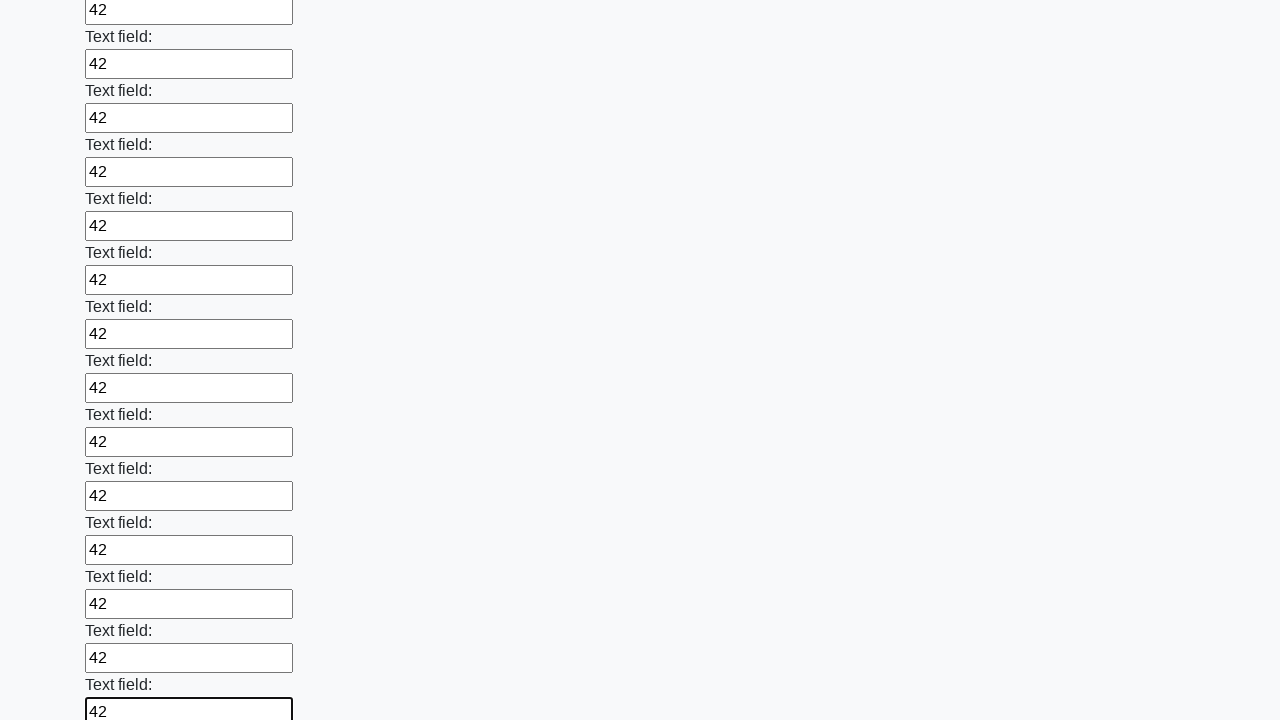

Filled input field with value '42' on input >> nth=45
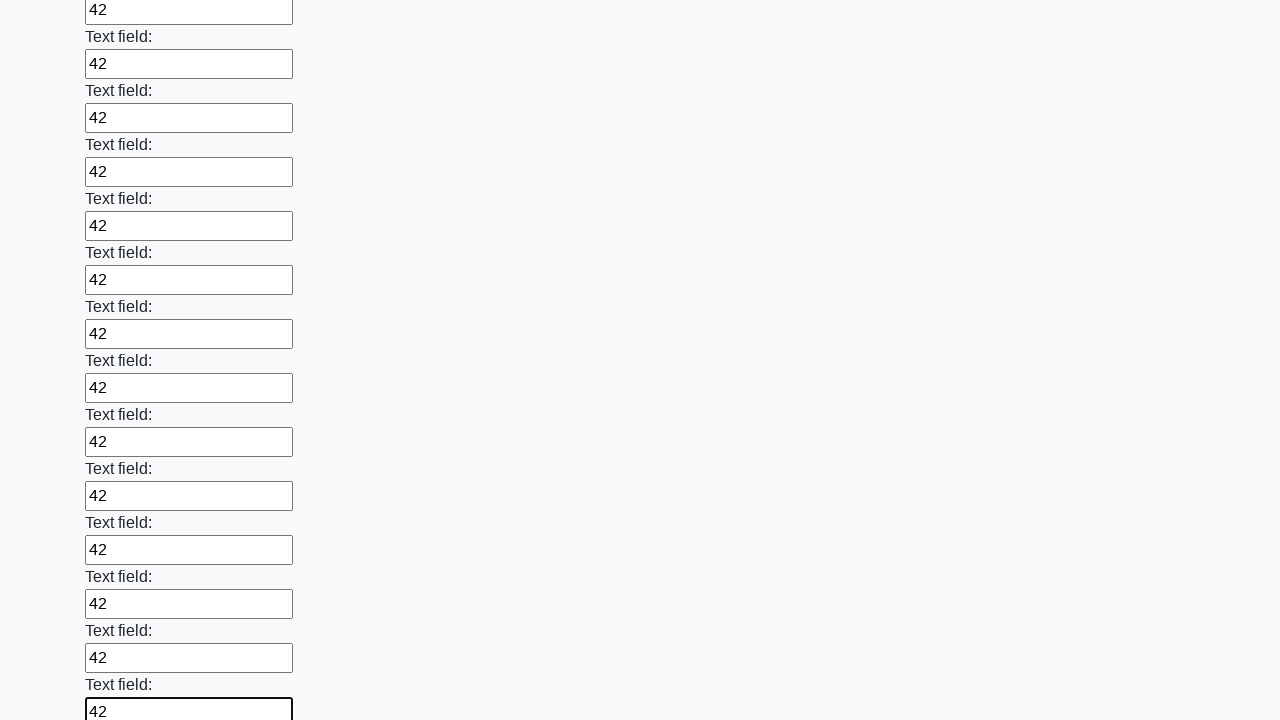

Filled input field with value '42' on input >> nth=46
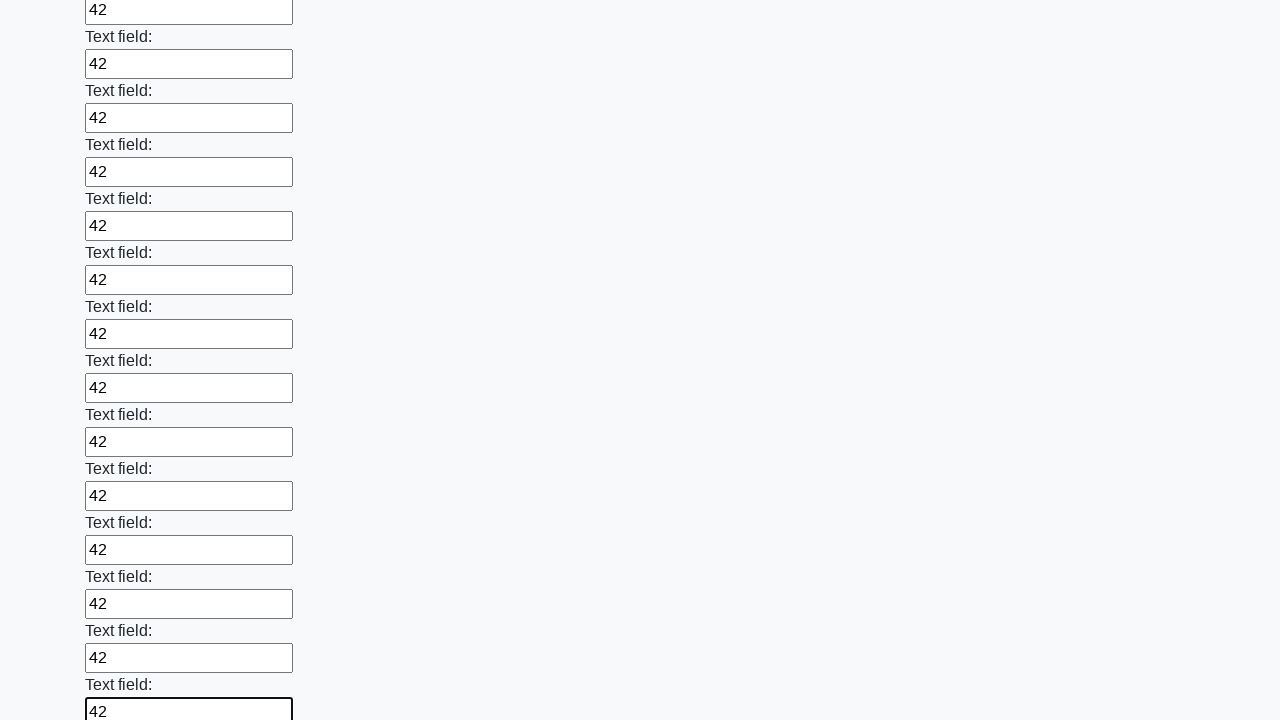

Filled input field with value '42' on input >> nth=47
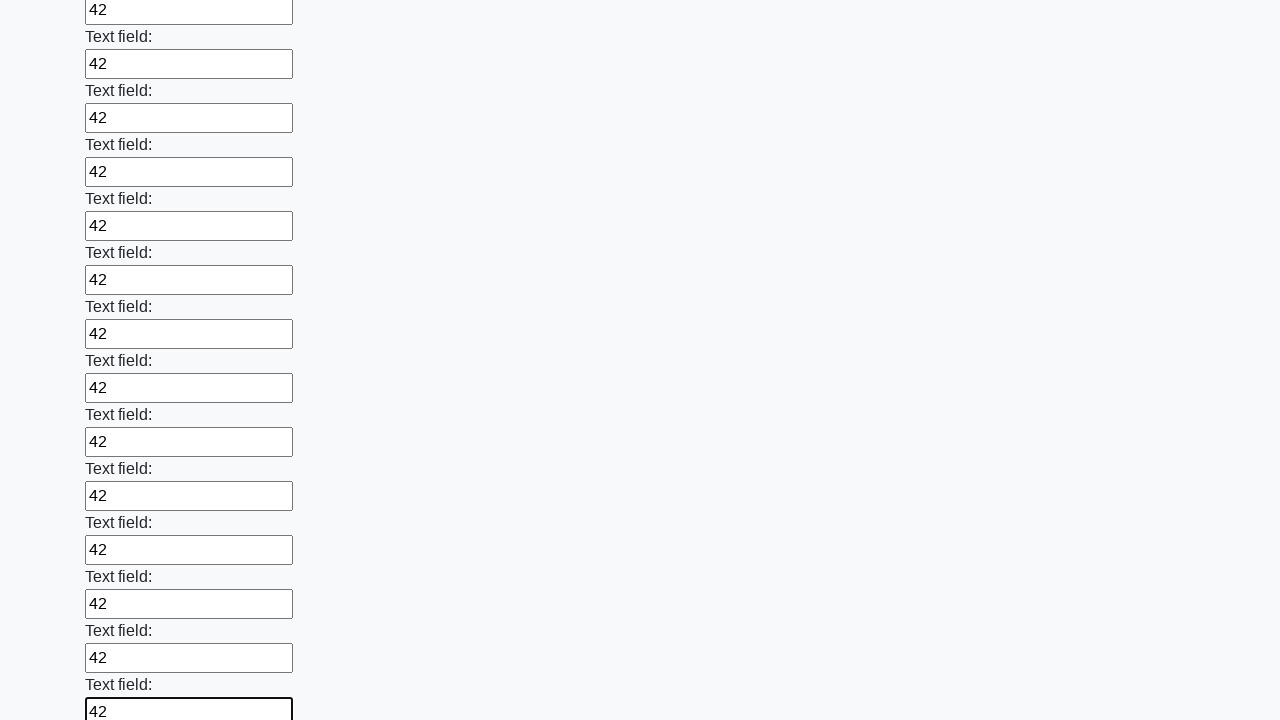

Filled input field with value '42' on input >> nth=48
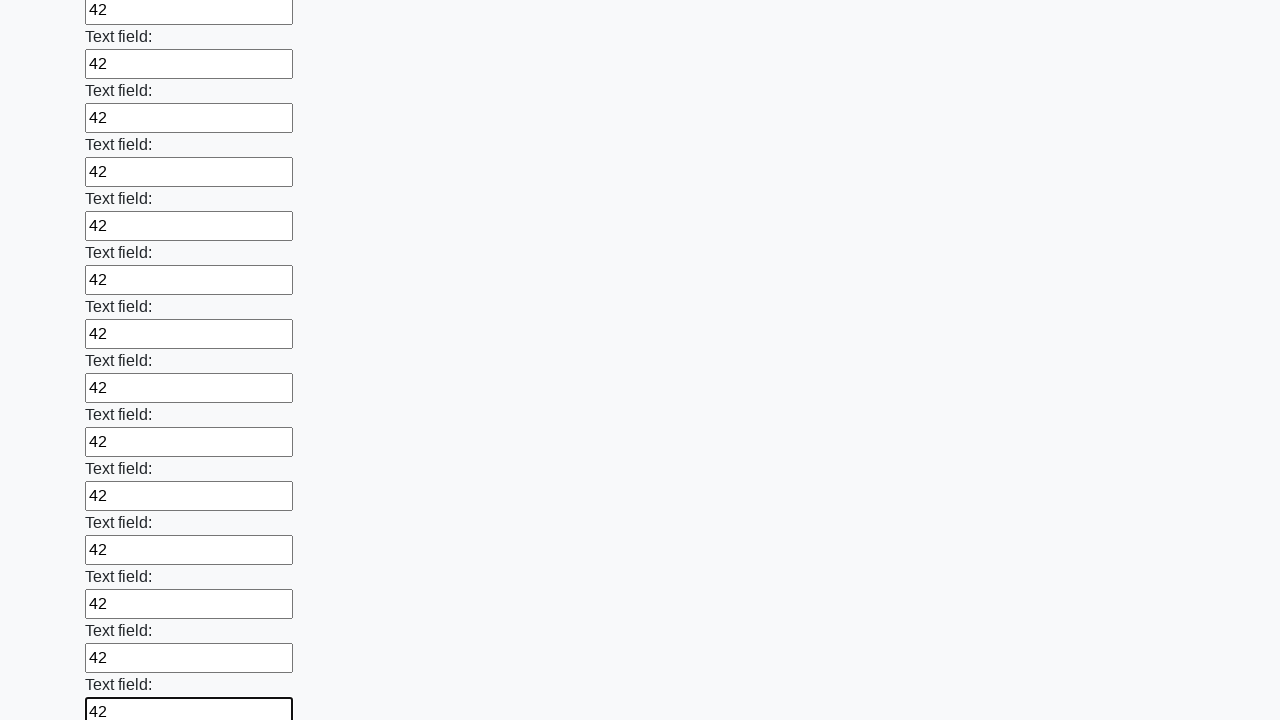

Filled input field with value '42' on input >> nth=49
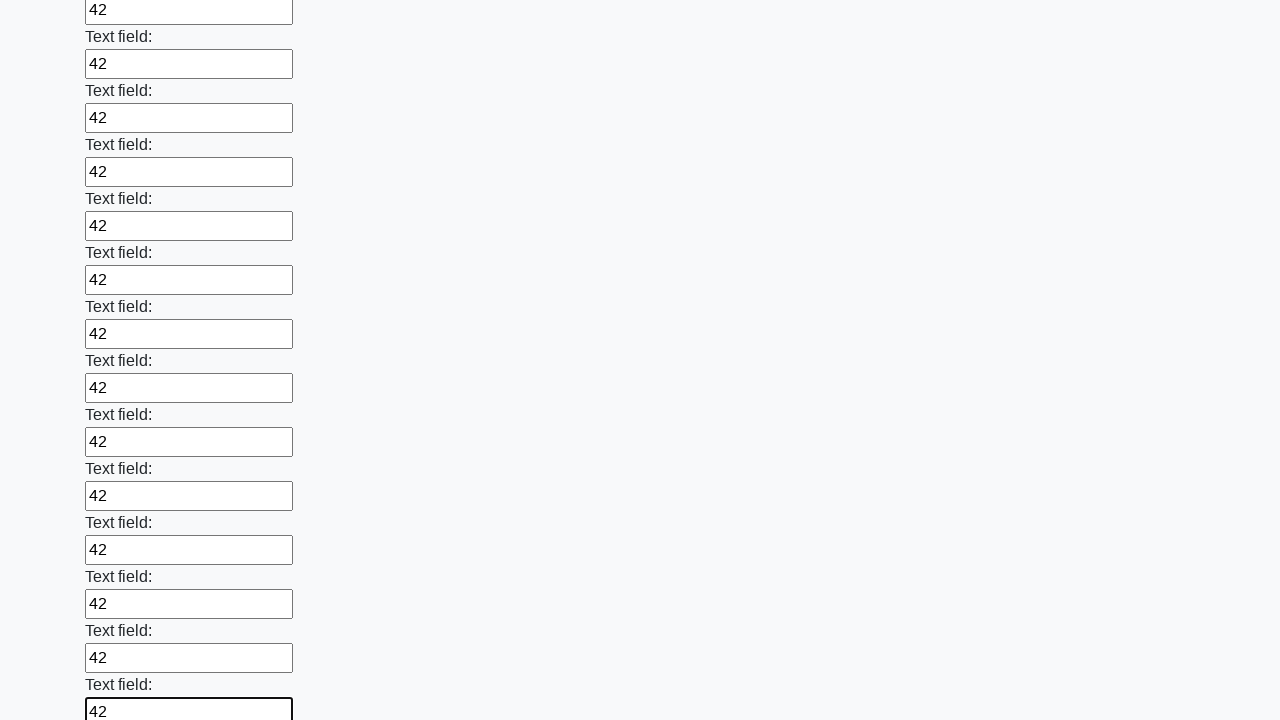

Filled input field with value '42' on input >> nth=50
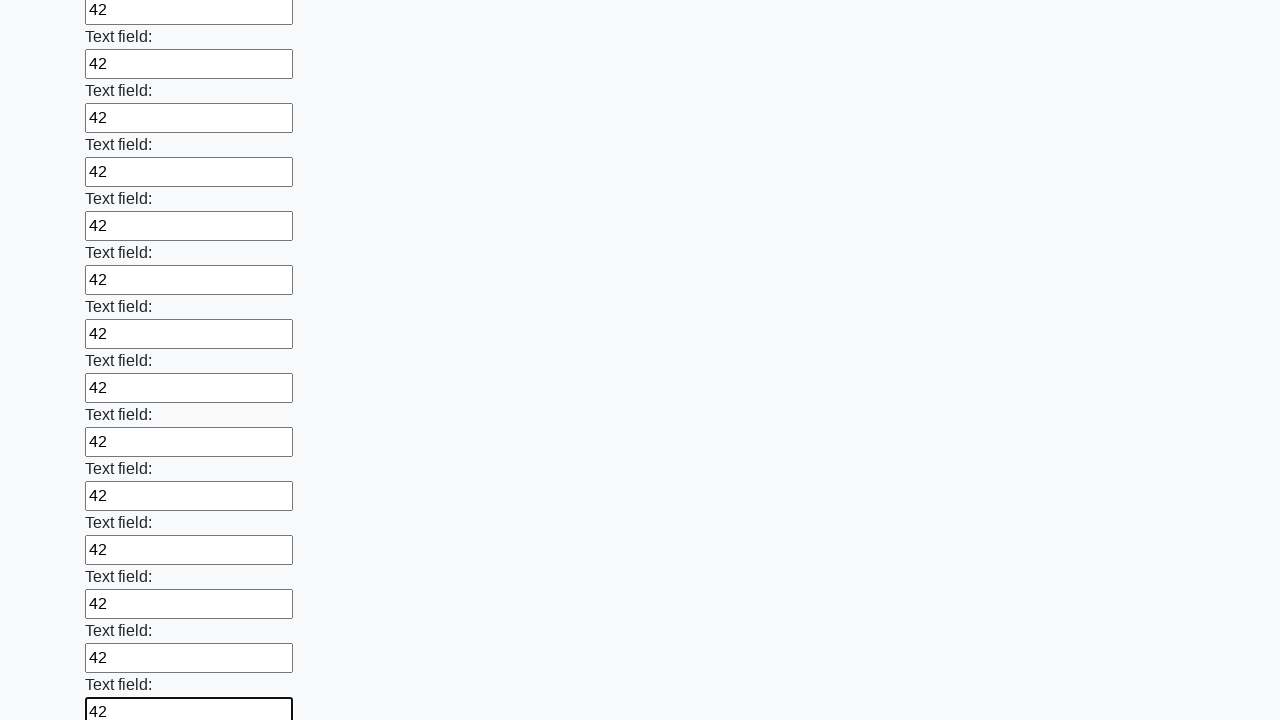

Filled input field with value '42' on input >> nth=51
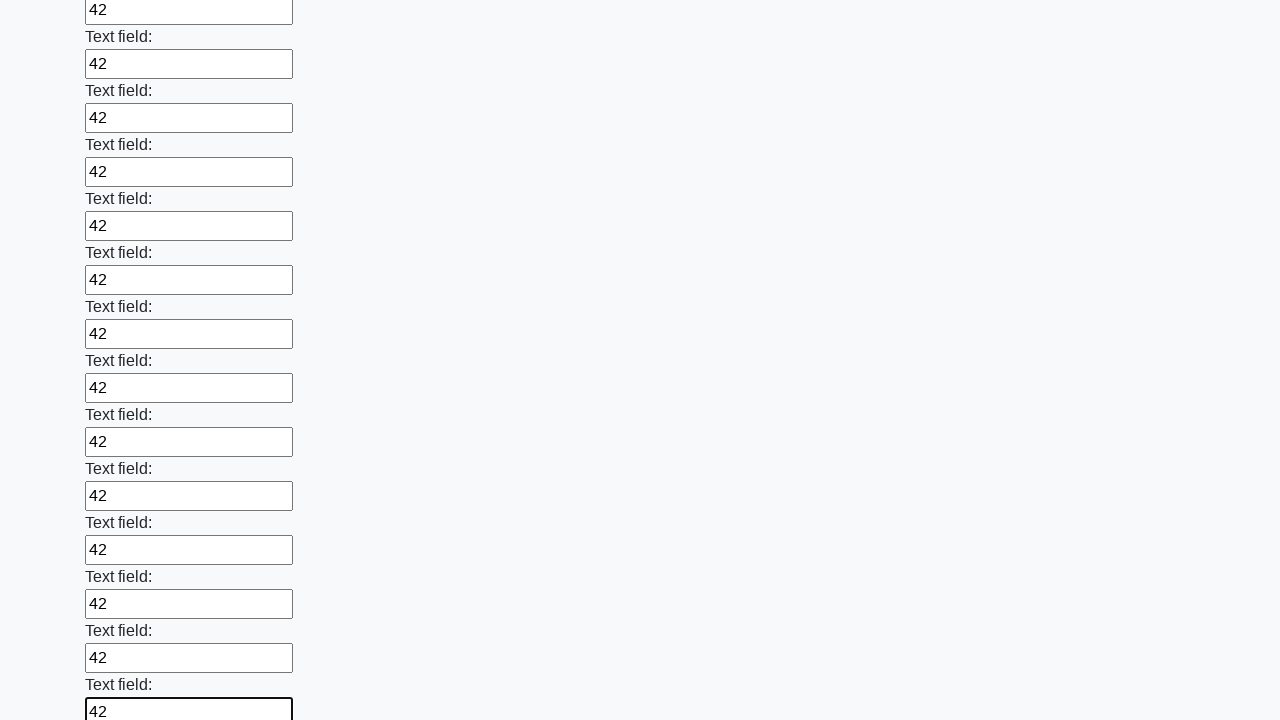

Filled input field with value '42' on input >> nth=52
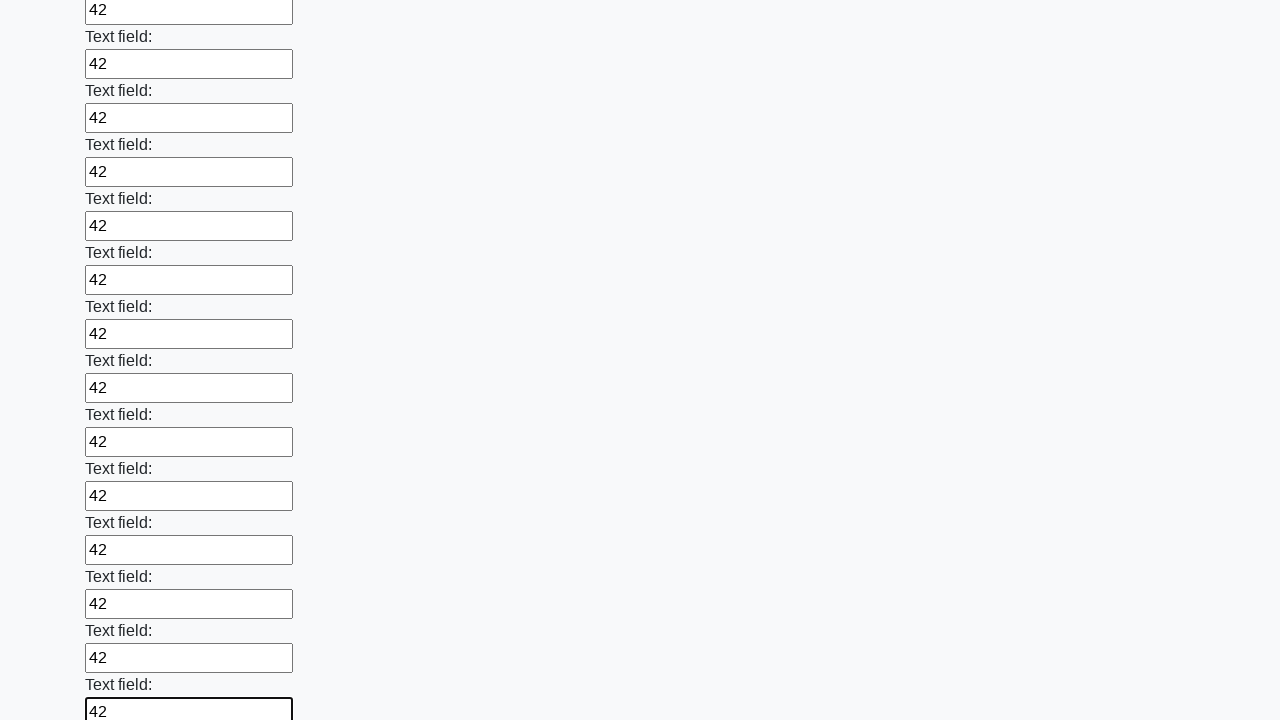

Filled input field with value '42' on input >> nth=53
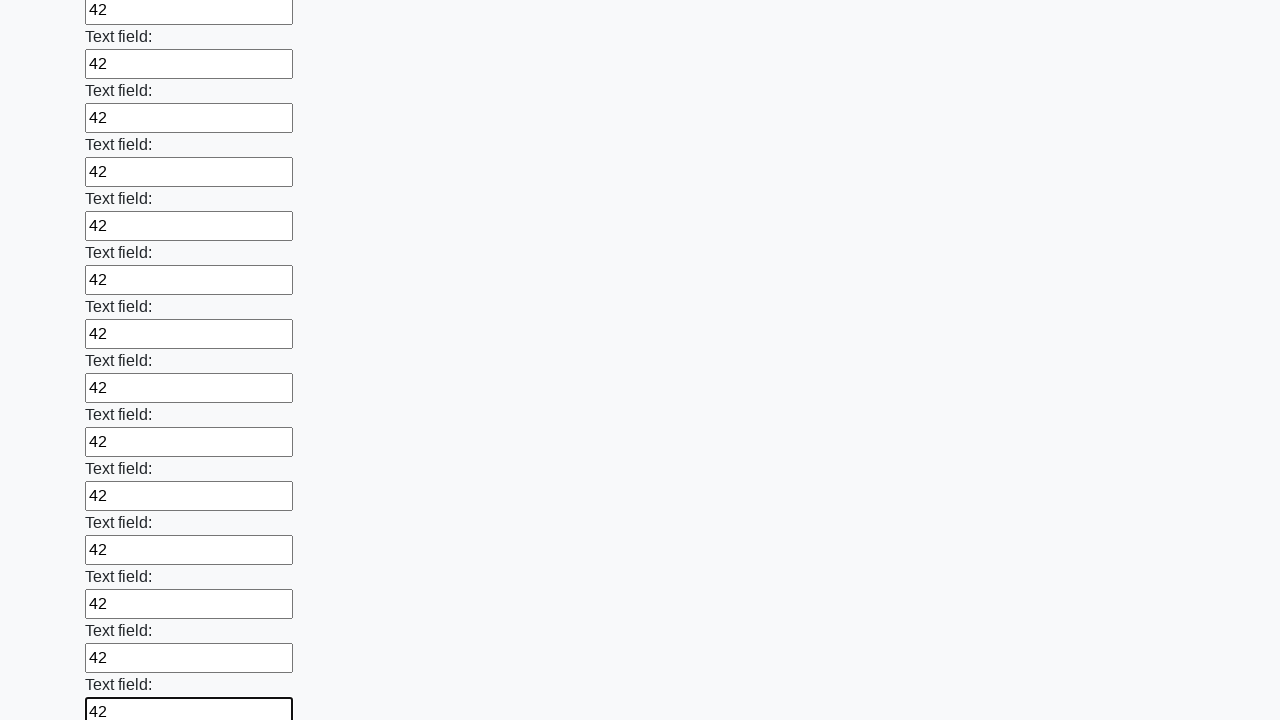

Filled input field with value '42' on input >> nth=54
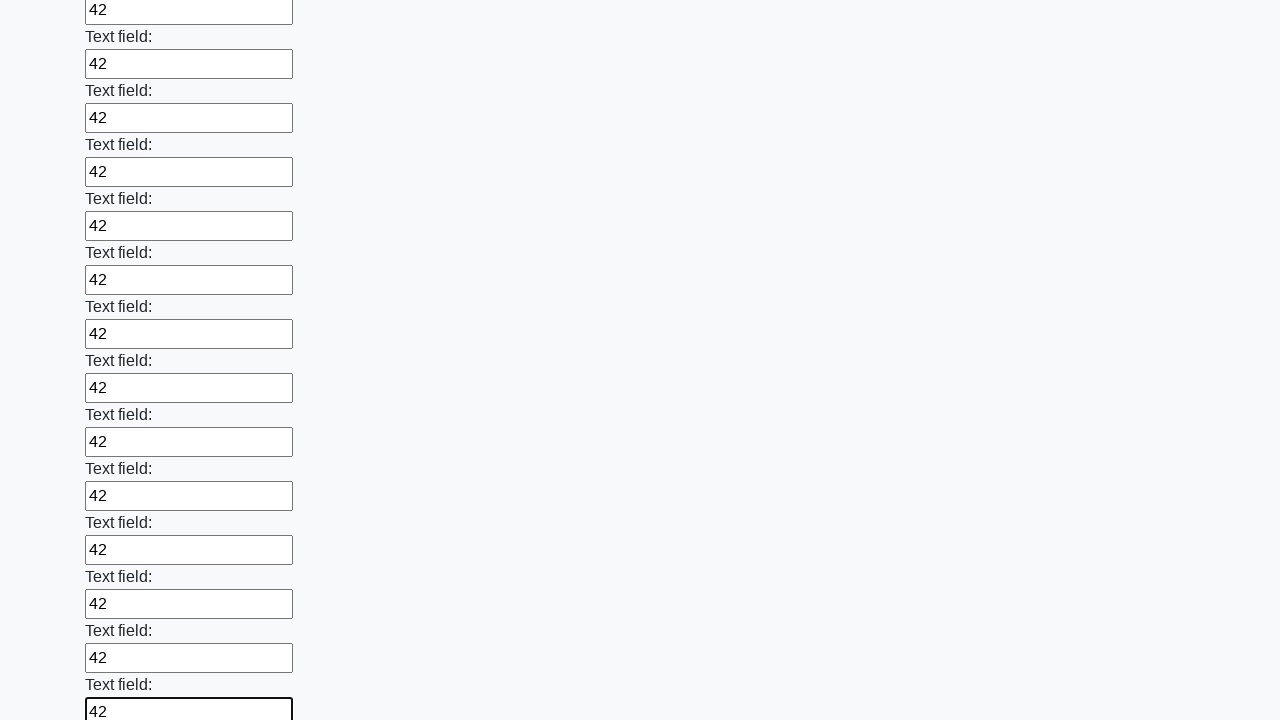

Filled input field with value '42' on input >> nth=55
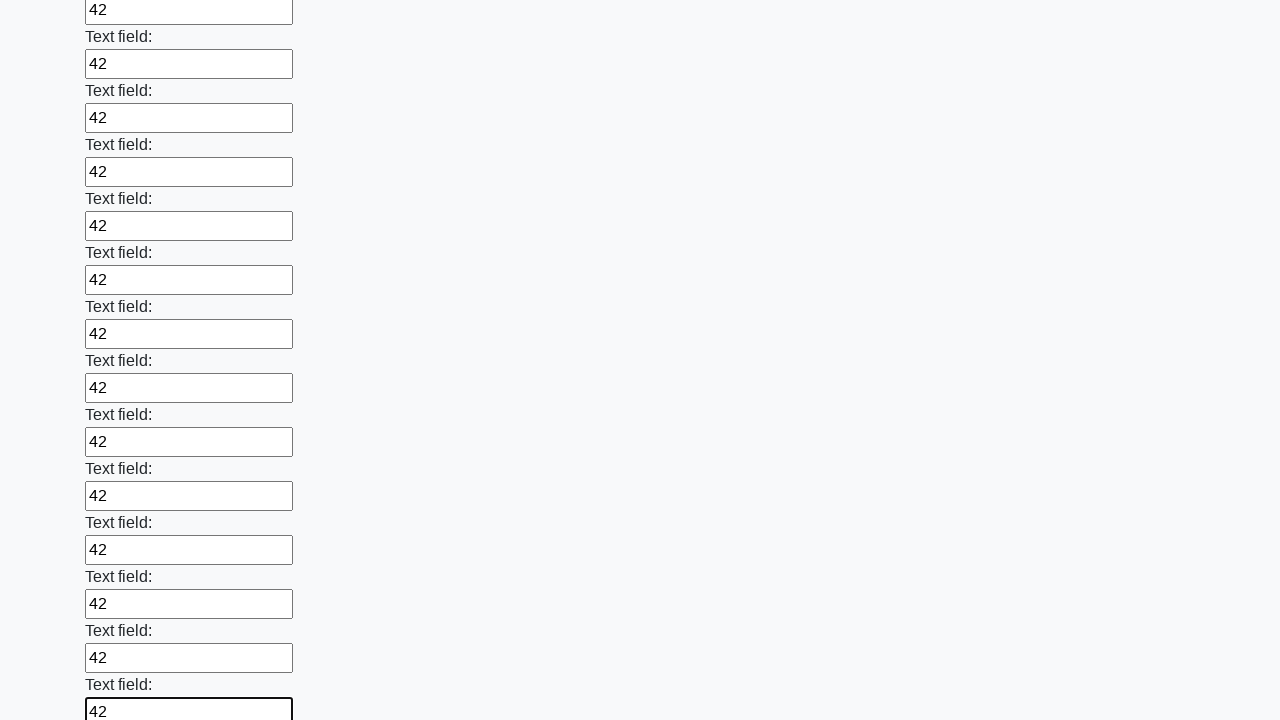

Filled input field with value '42' on input >> nth=56
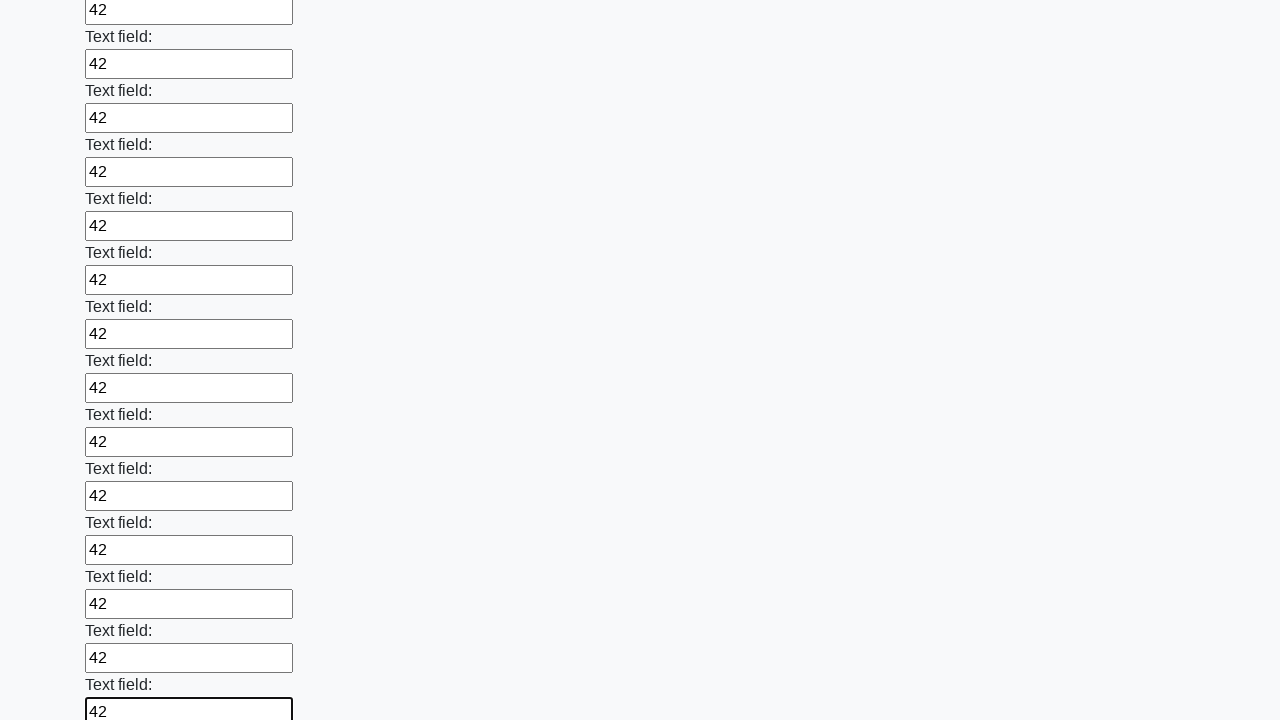

Filled input field with value '42' on input >> nth=57
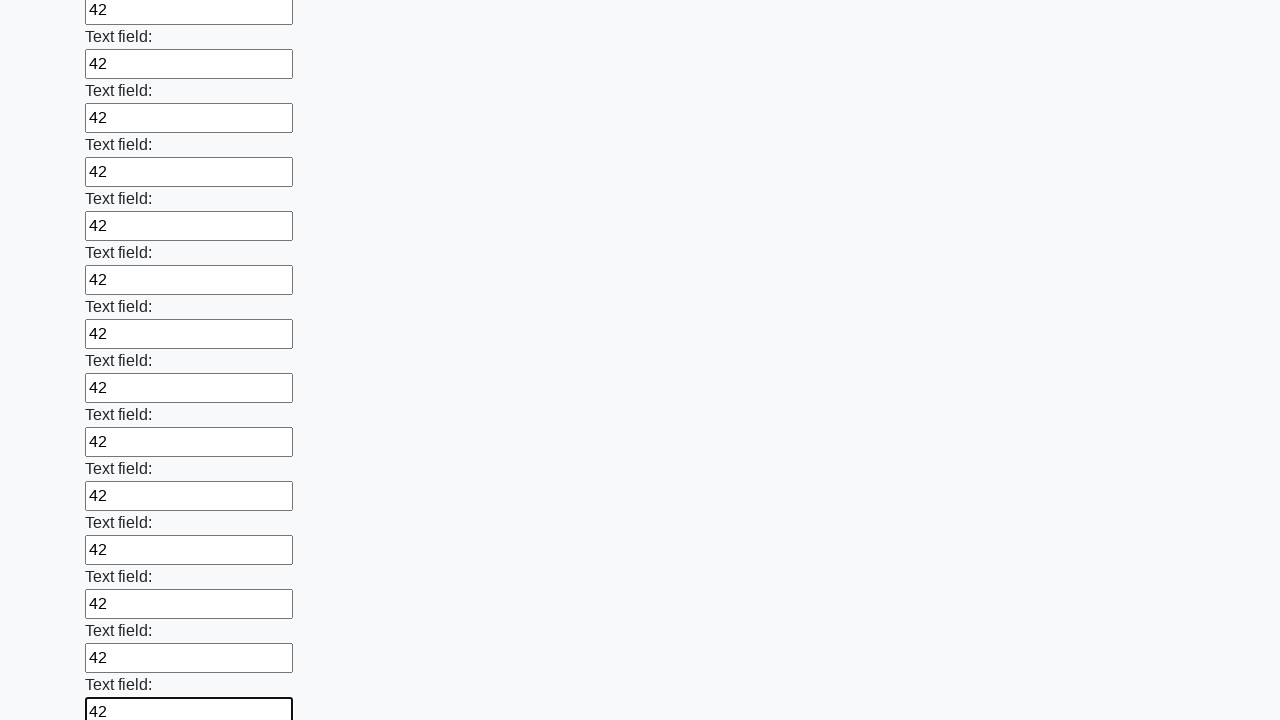

Filled input field with value '42' on input >> nth=58
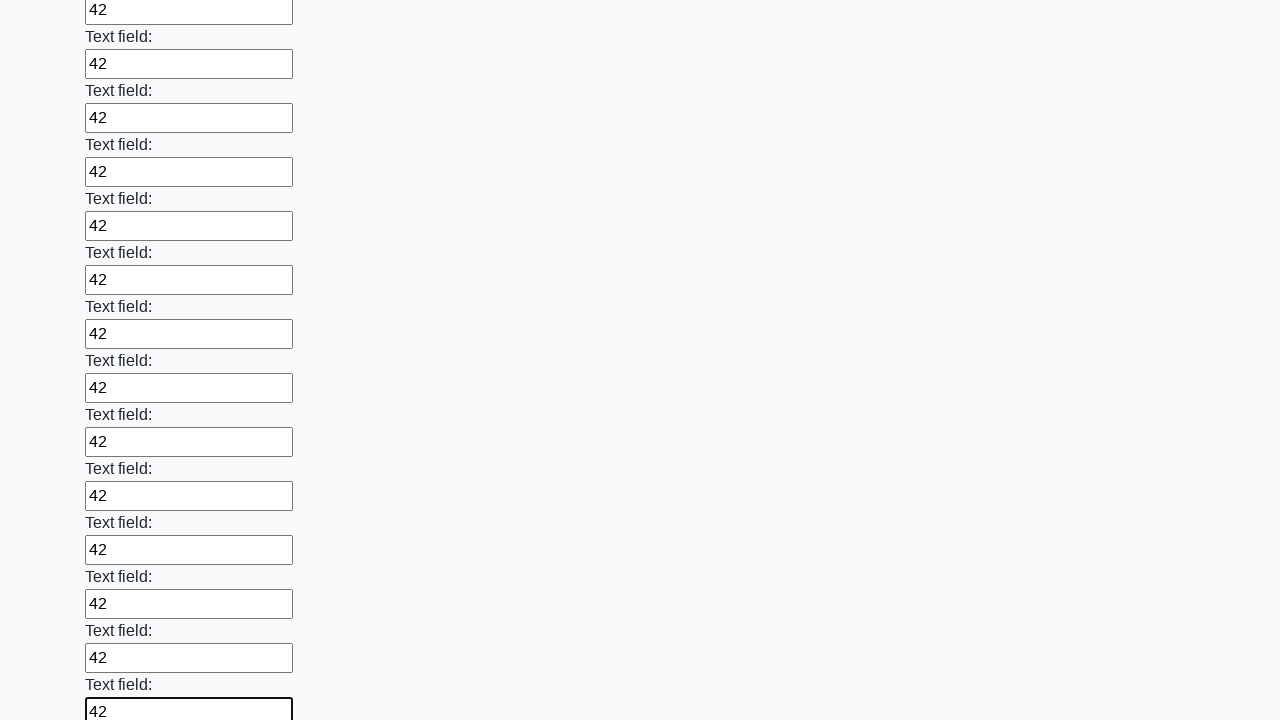

Filled input field with value '42' on input >> nth=59
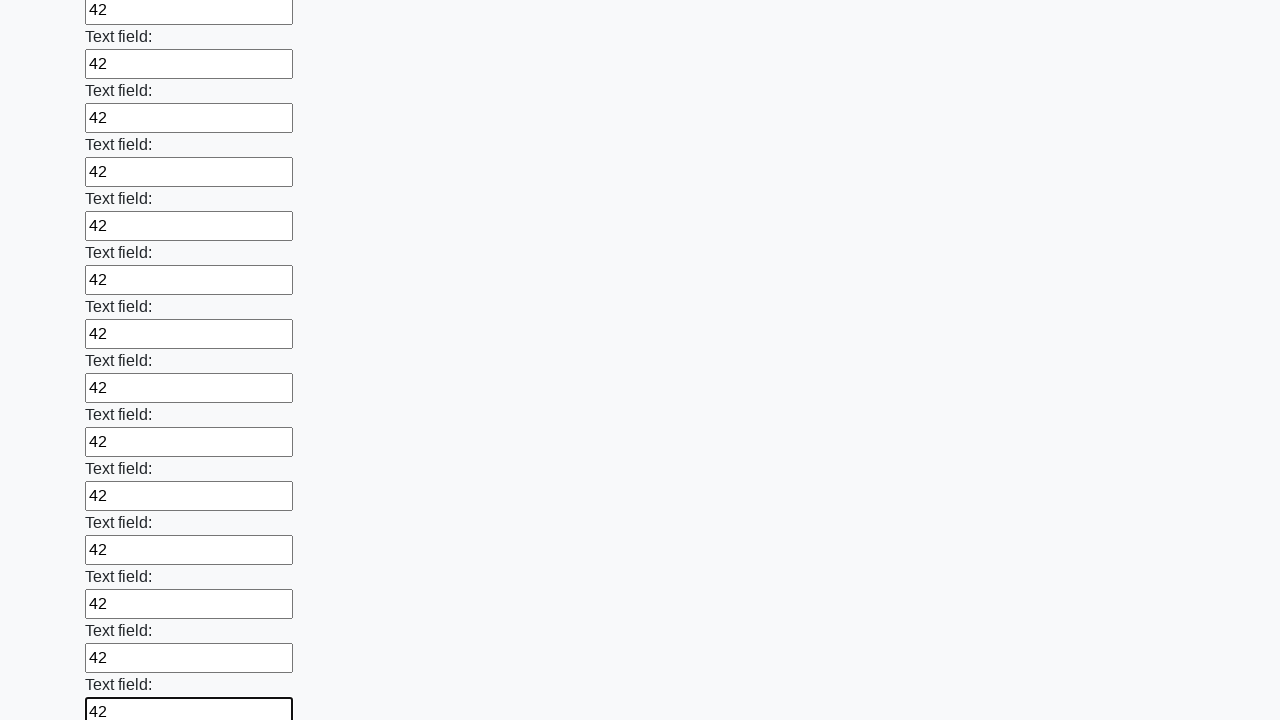

Filled input field with value '42' on input >> nth=60
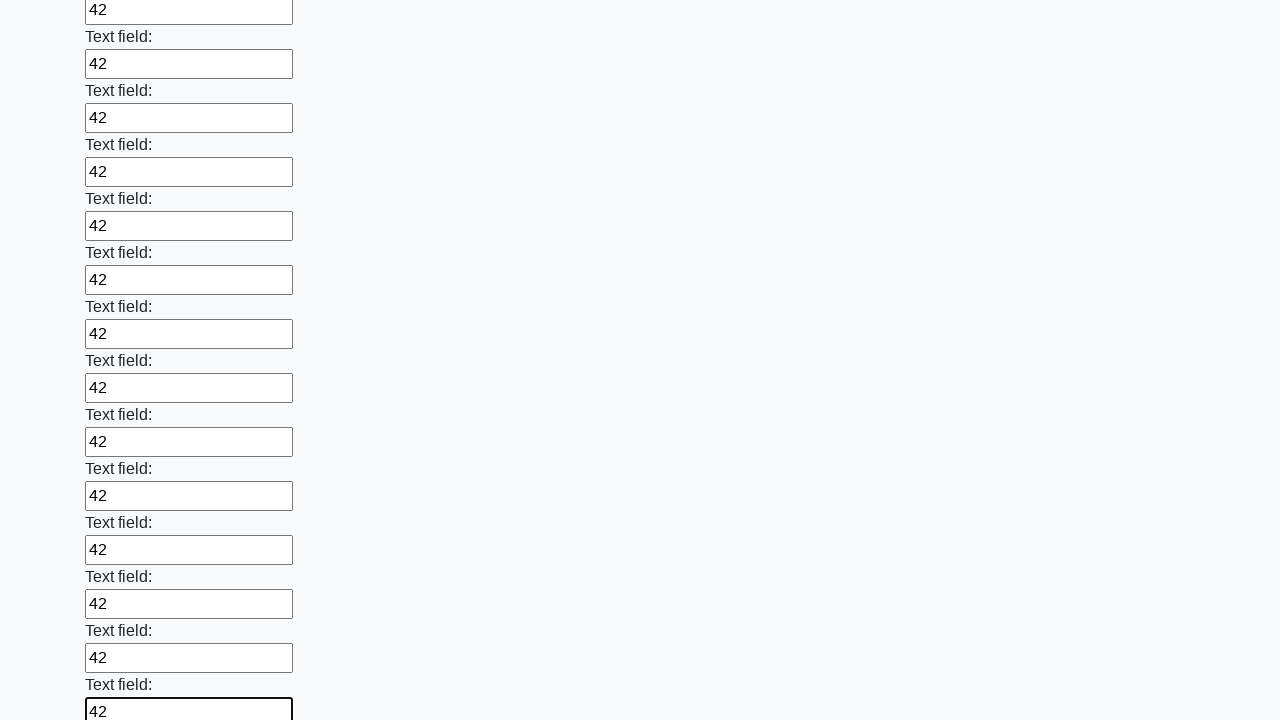

Filled input field with value '42' on input >> nth=61
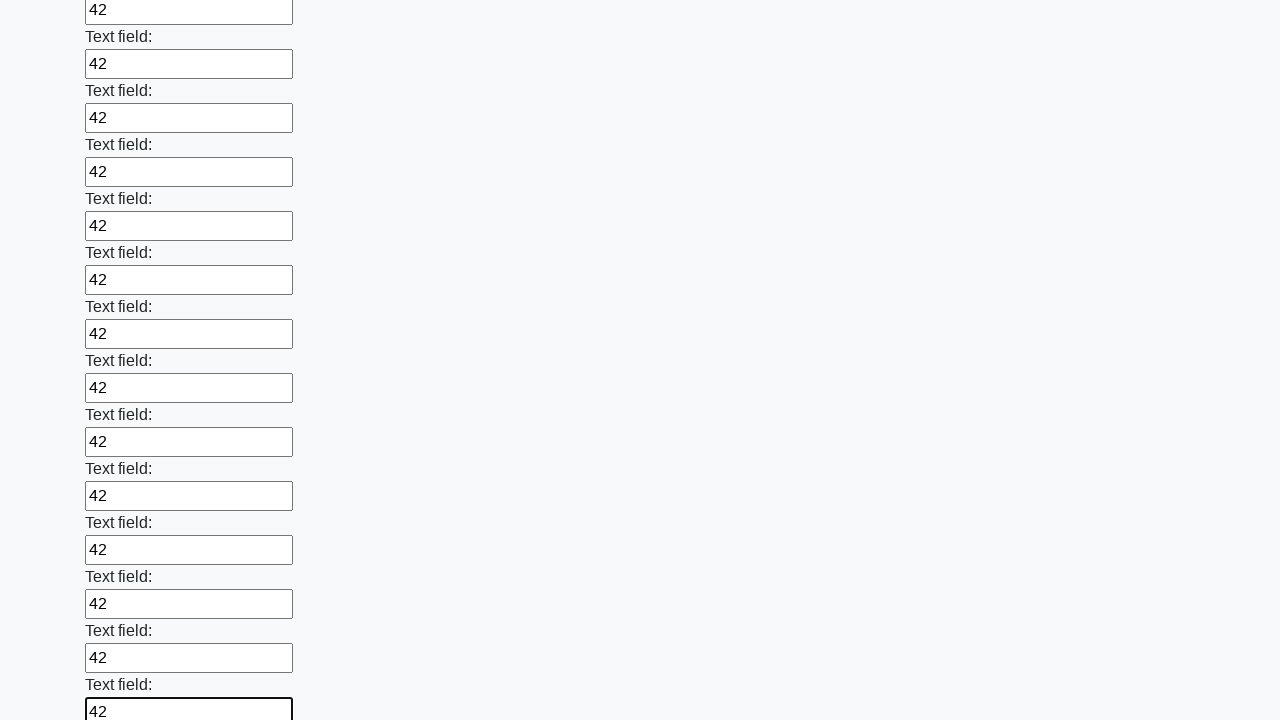

Filled input field with value '42' on input >> nth=62
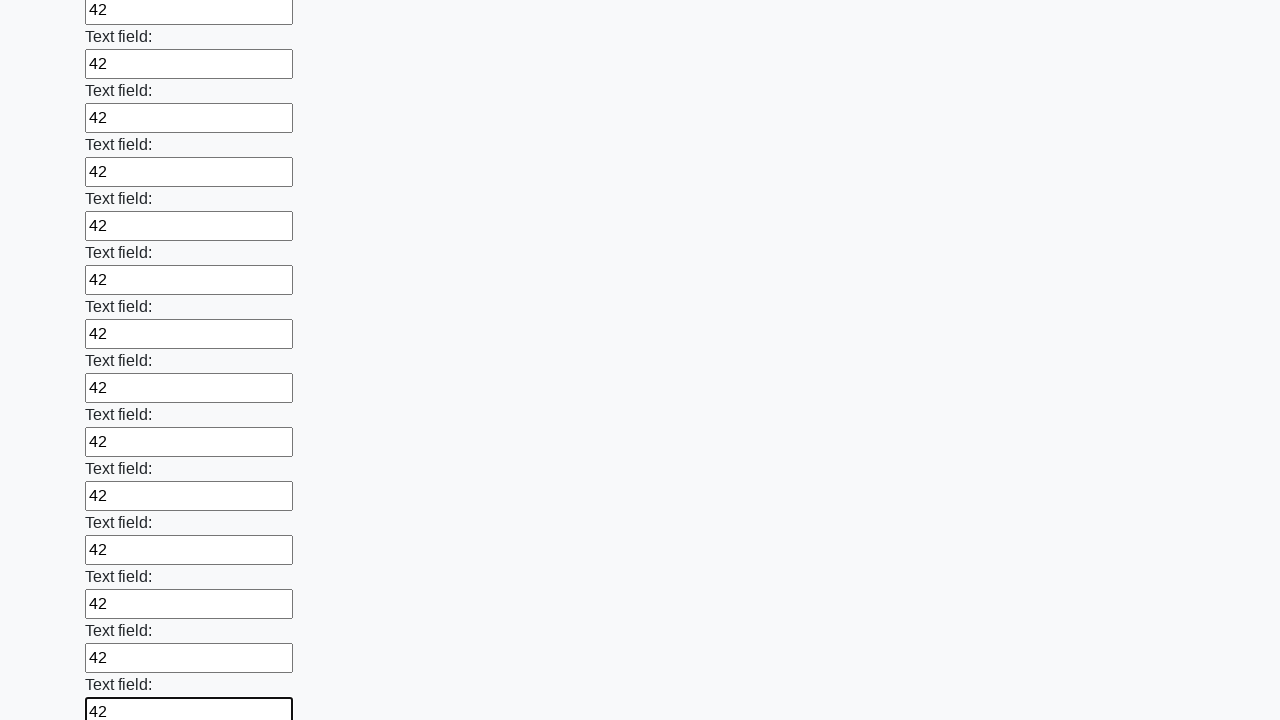

Filled input field with value '42' on input >> nth=63
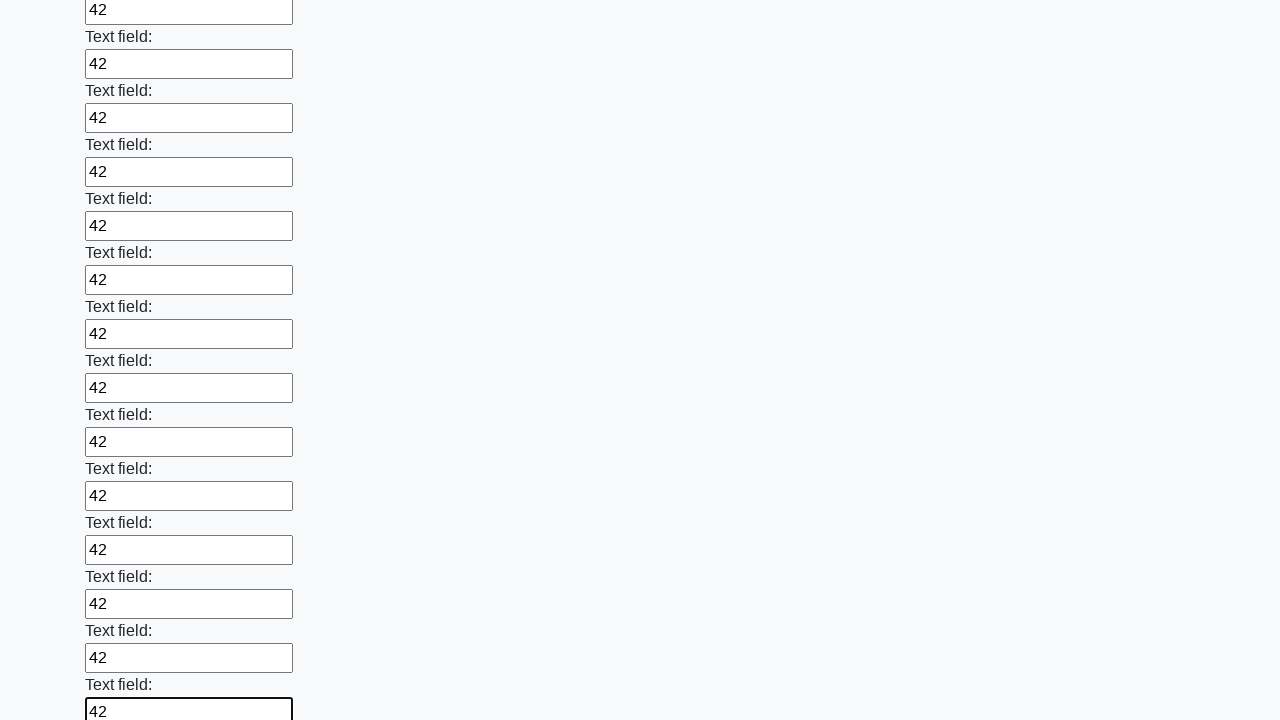

Filled input field with value '42' on input >> nth=64
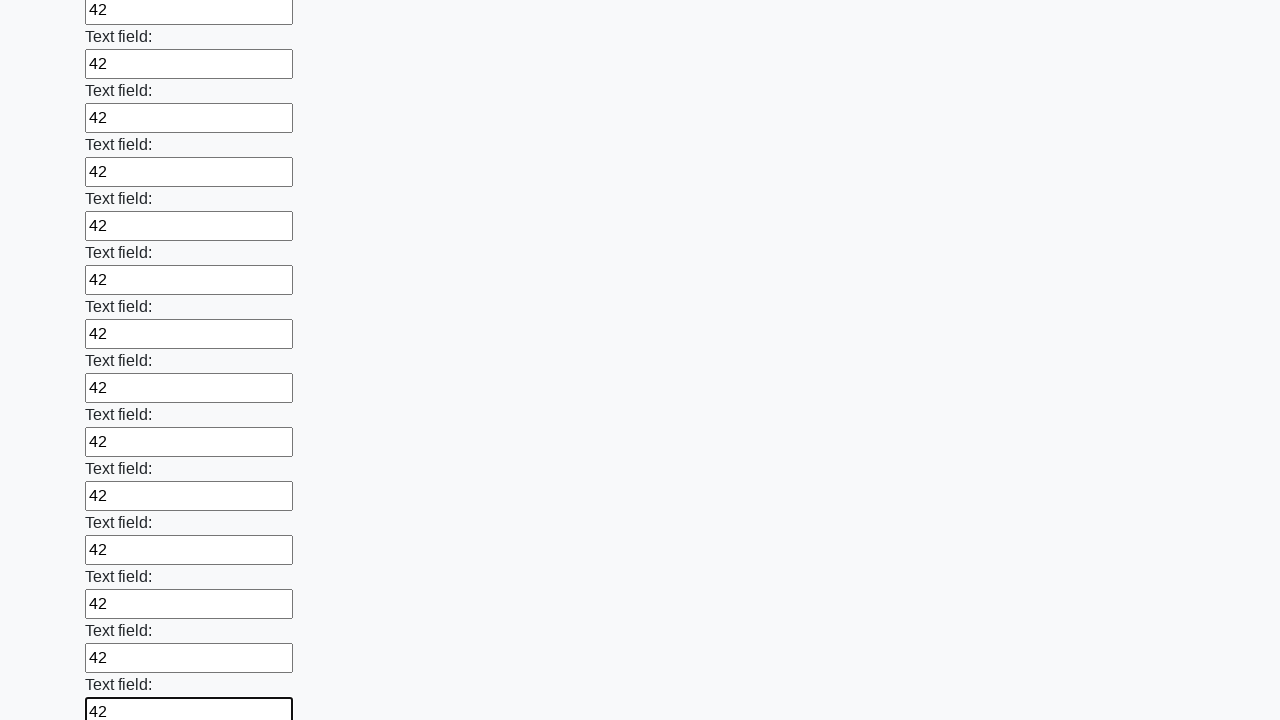

Filled input field with value '42' on input >> nth=65
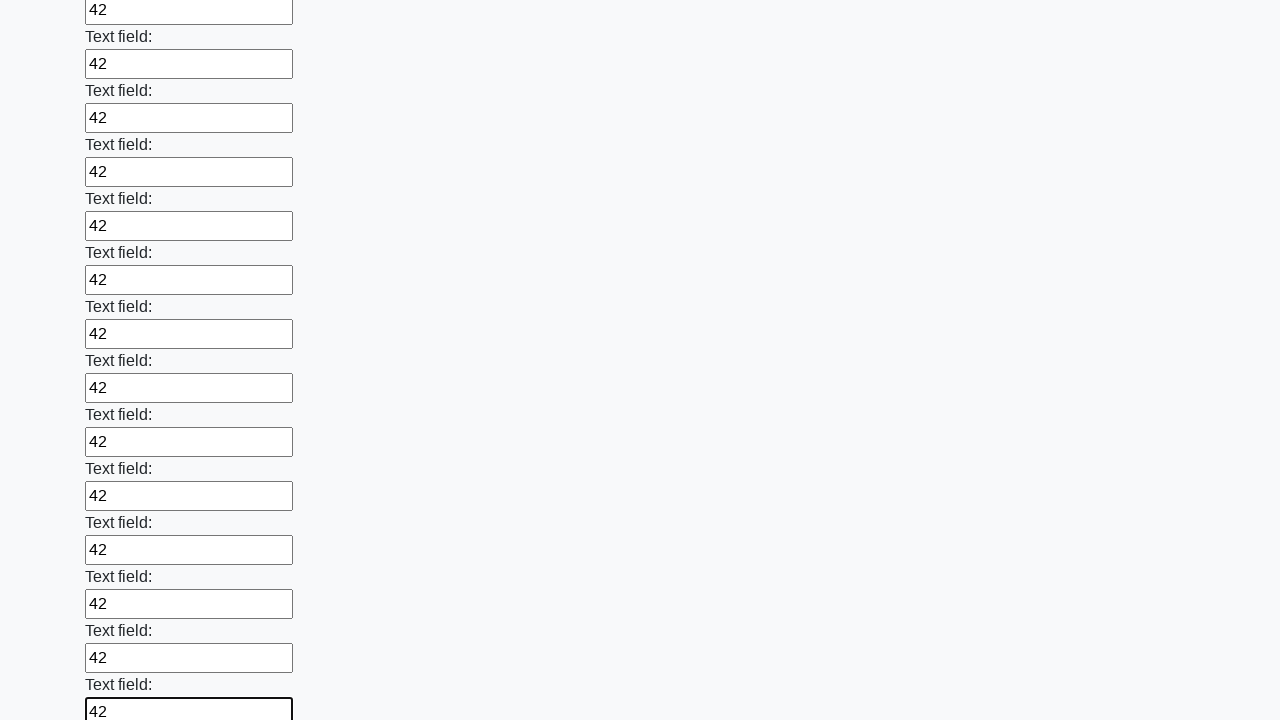

Filled input field with value '42' on input >> nth=66
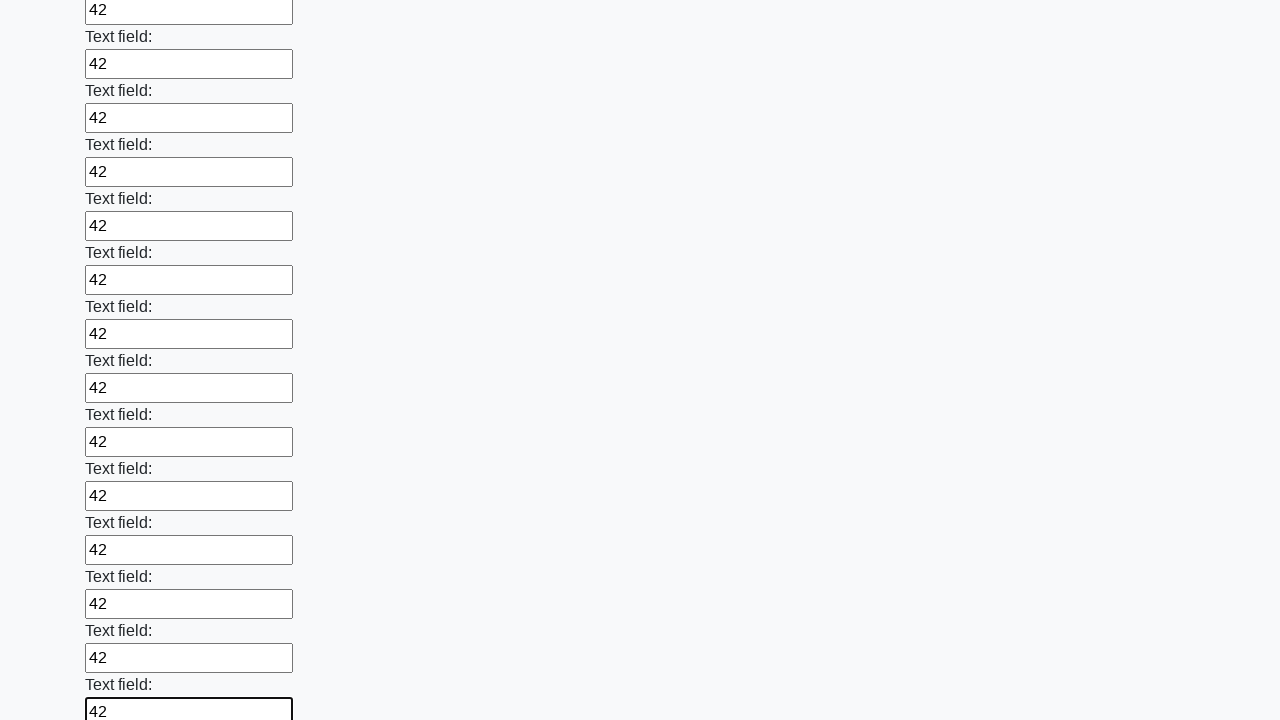

Filled input field with value '42' on input >> nth=67
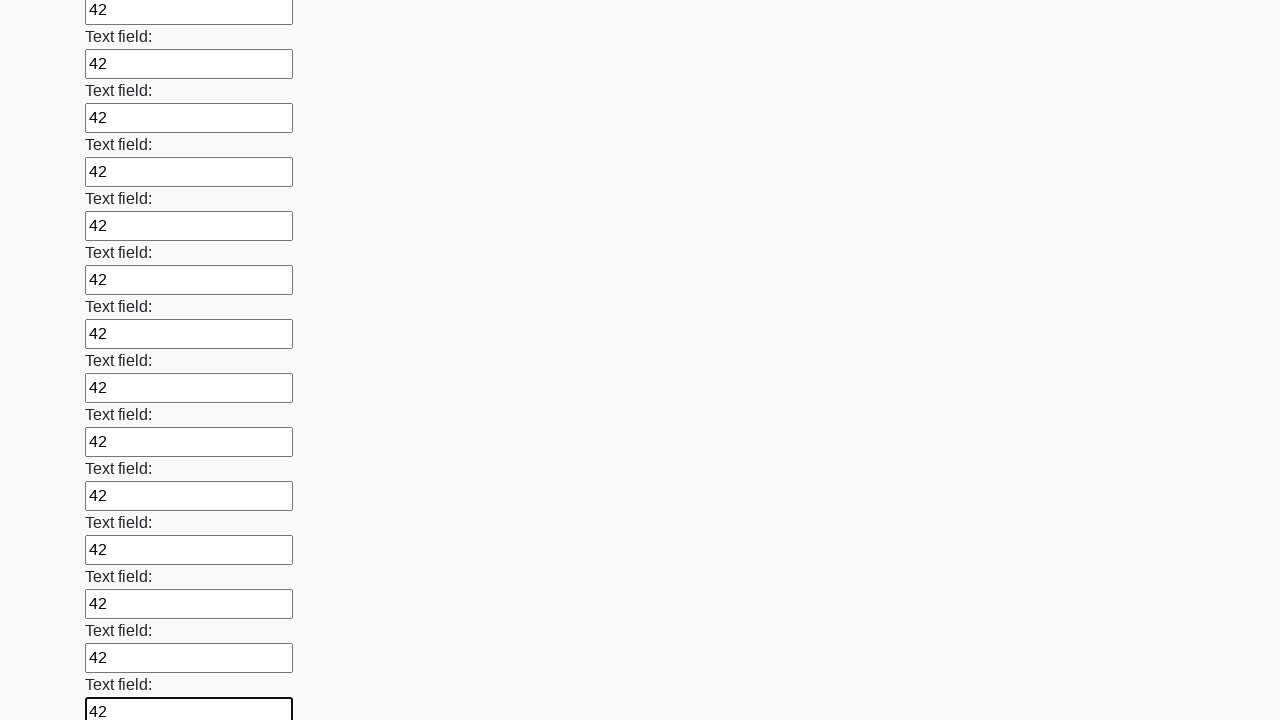

Filled input field with value '42' on input >> nth=68
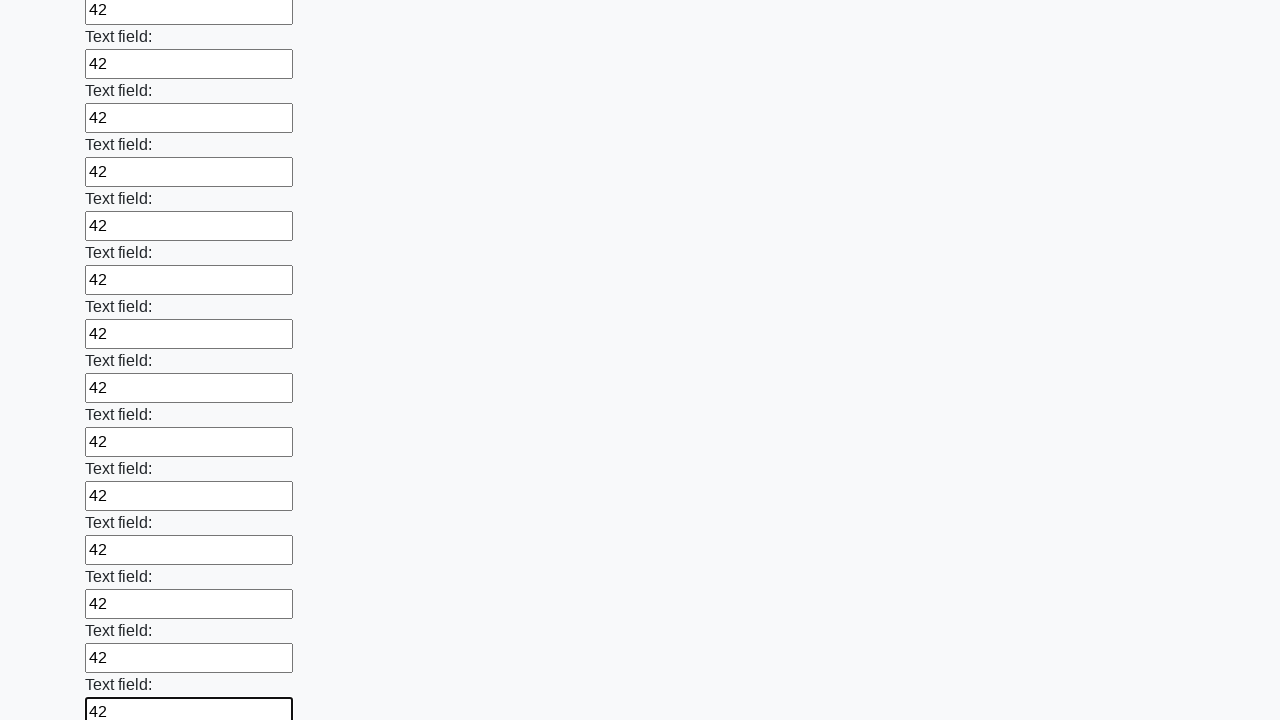

Filled input field with value '42' on input >> nth=69
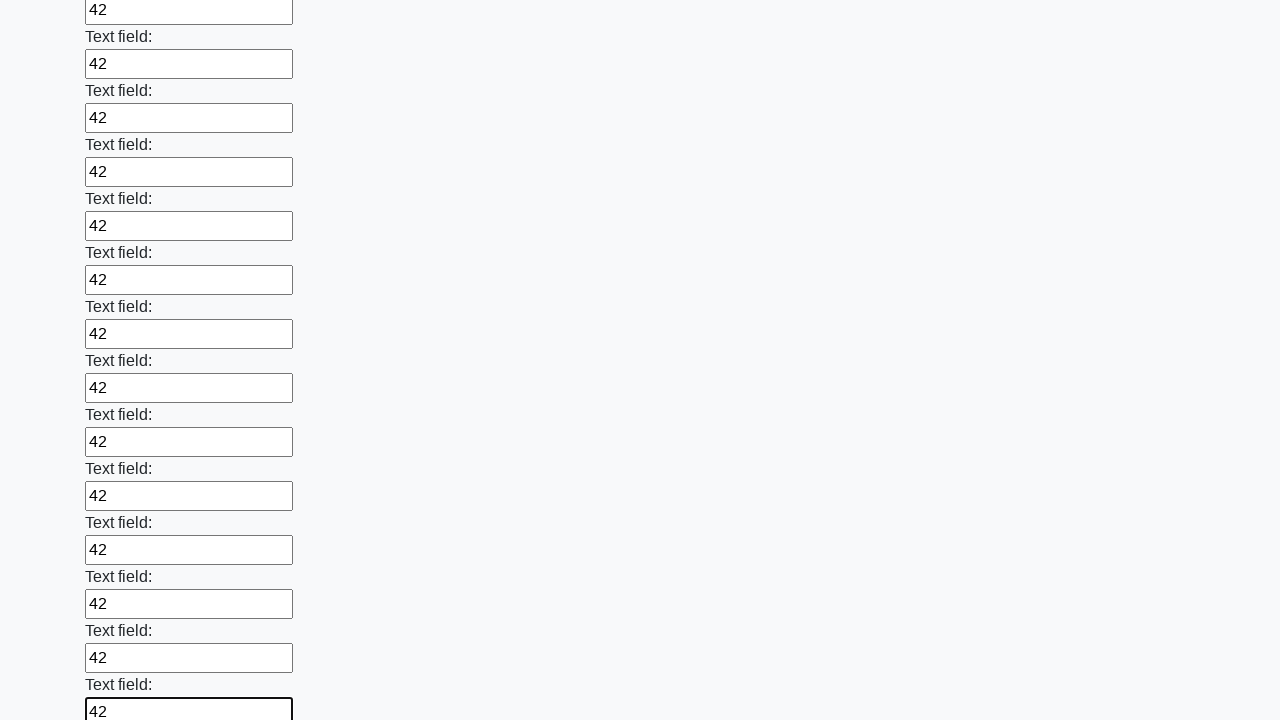

Filled input field with value '42' on input >> nth=70
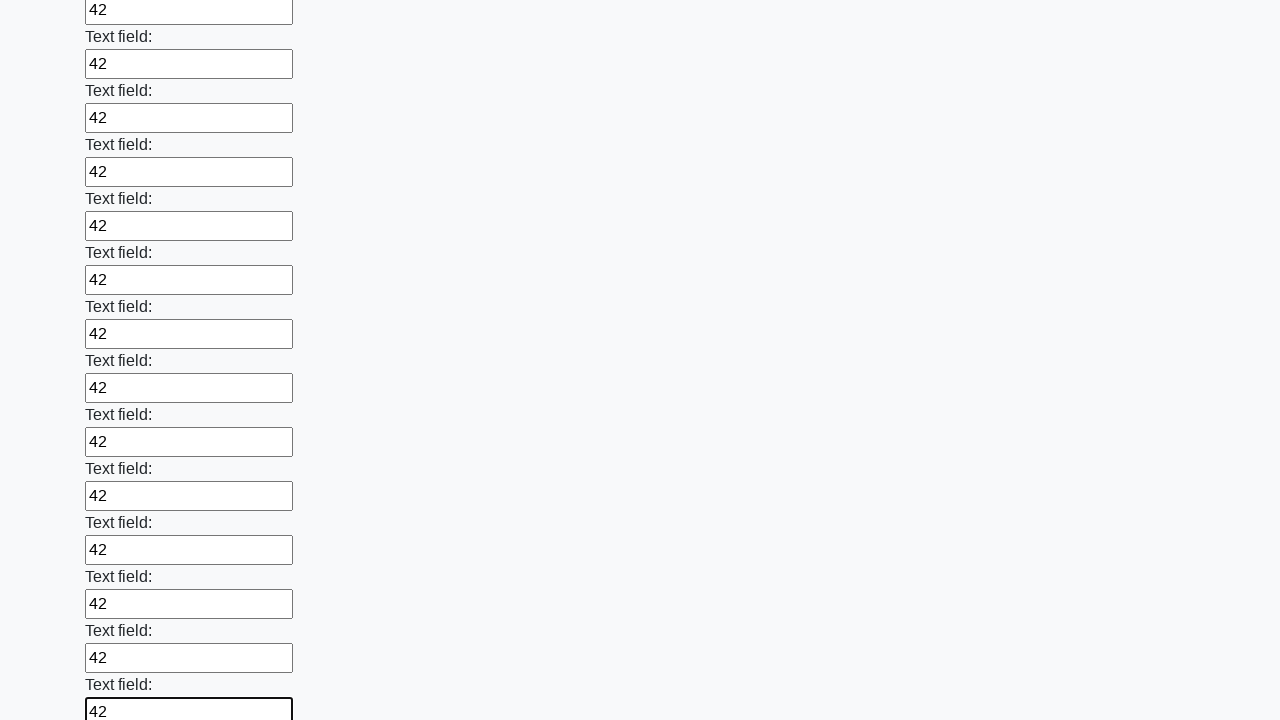

Filled input field with value '42' on input >> nth=71
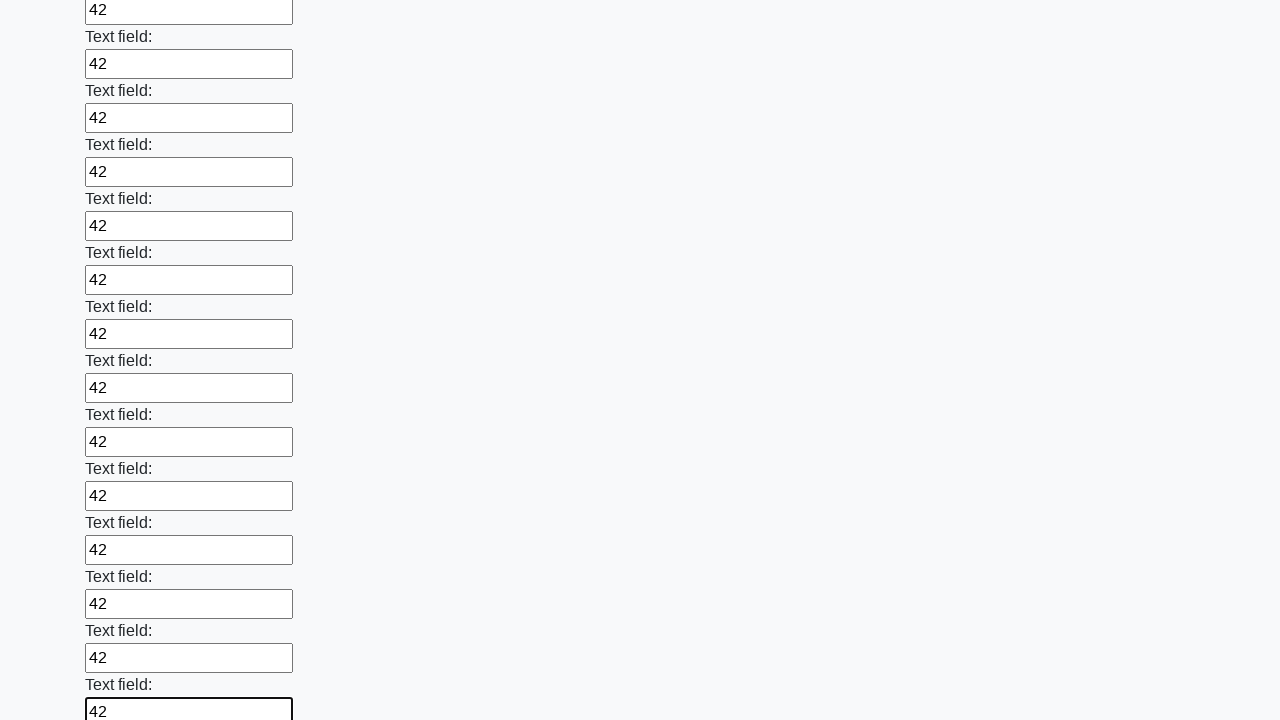

Filled input field with value '42' on input >> nth=72
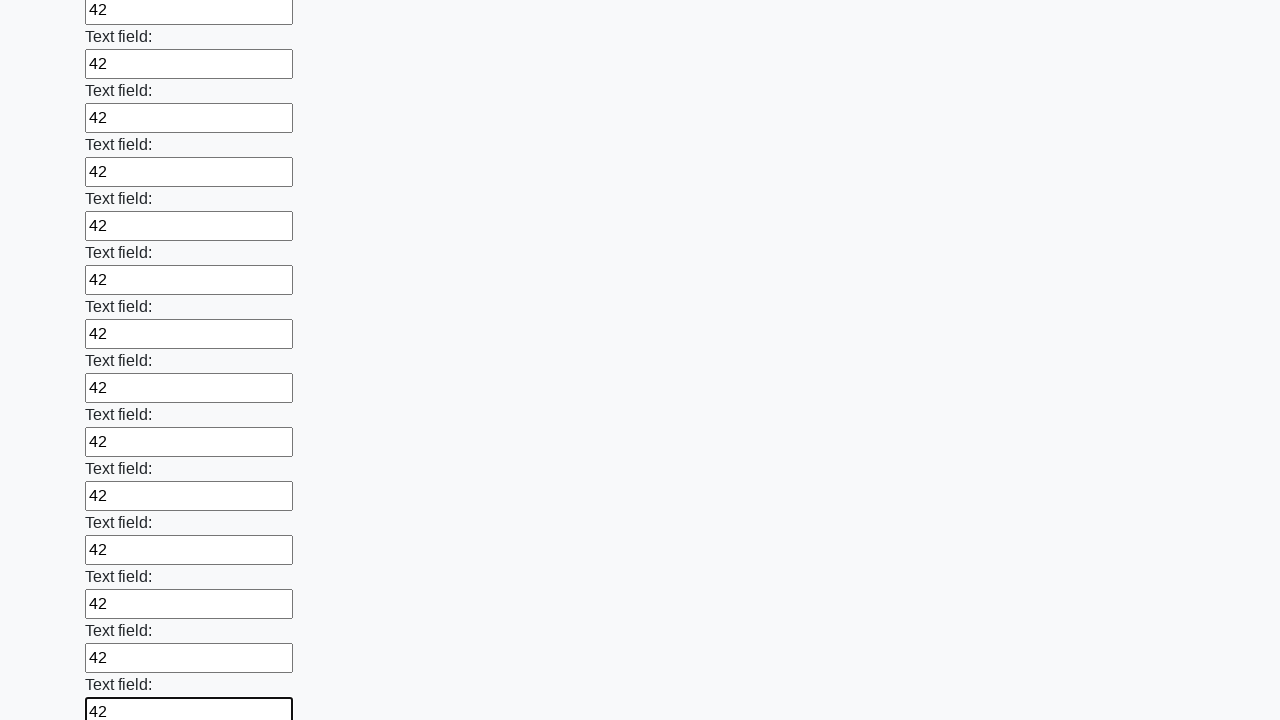

Filled input field with value '42' on input >> nth=73
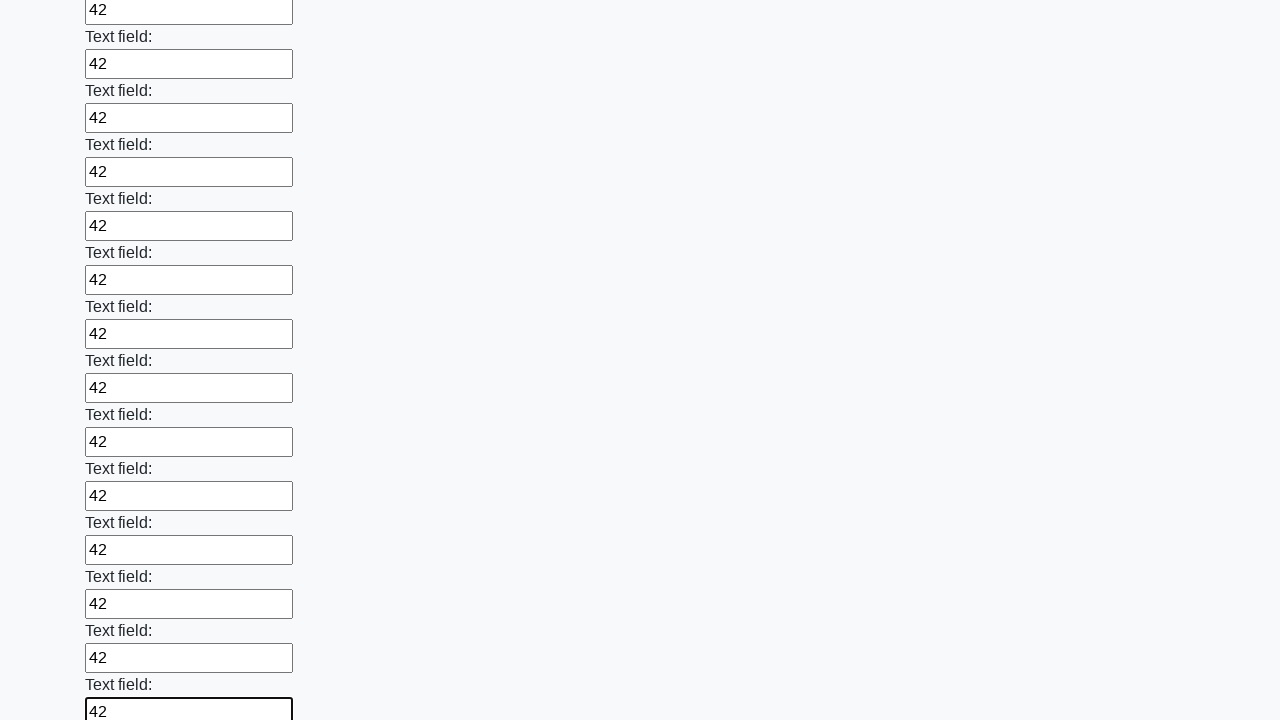

Filled input field with value '42' on input >> nth=74
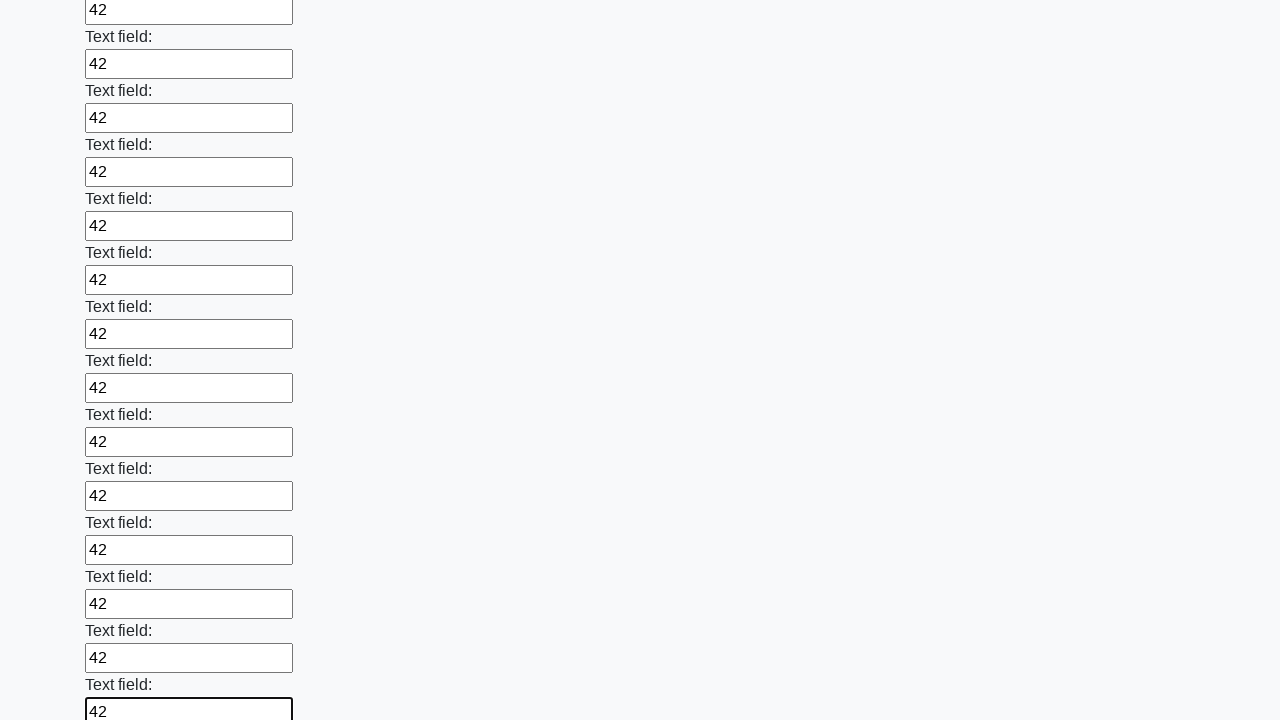

Filled input field with value '42' on input >> nth=75
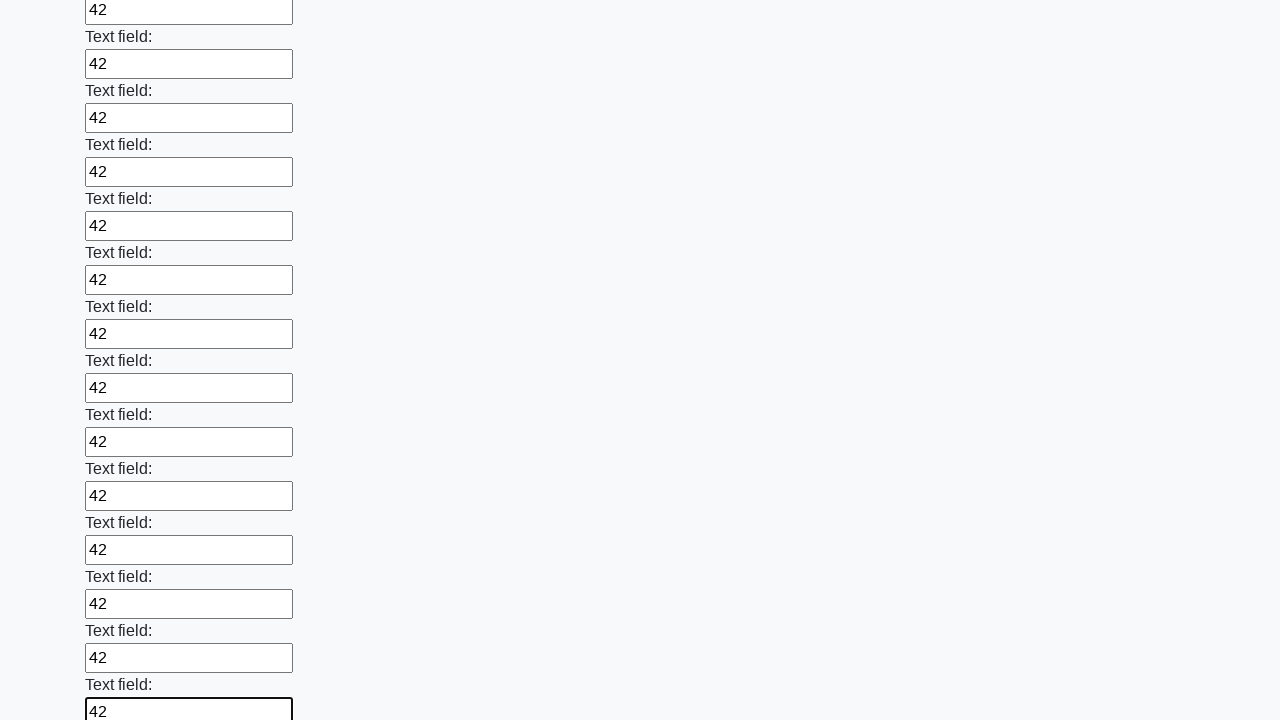

Filled input field with value '42' on input >> nth=76
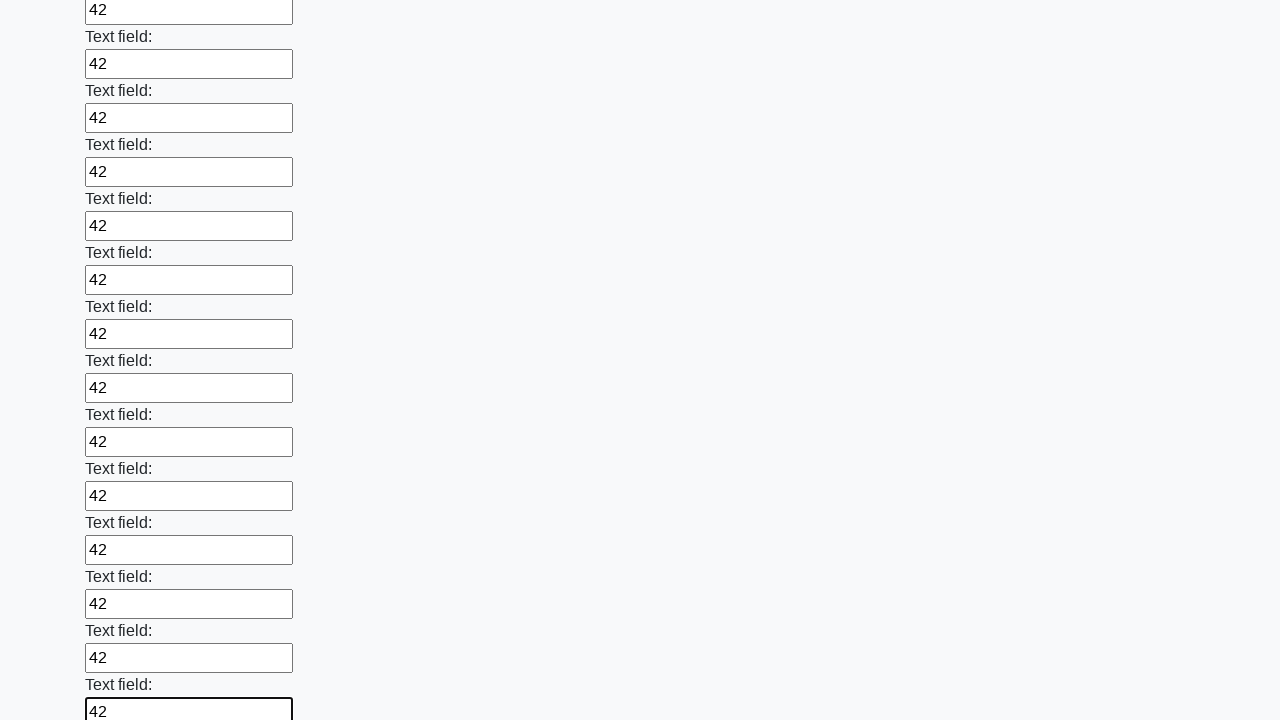

Filled input field with value '42' on input >> nth=77
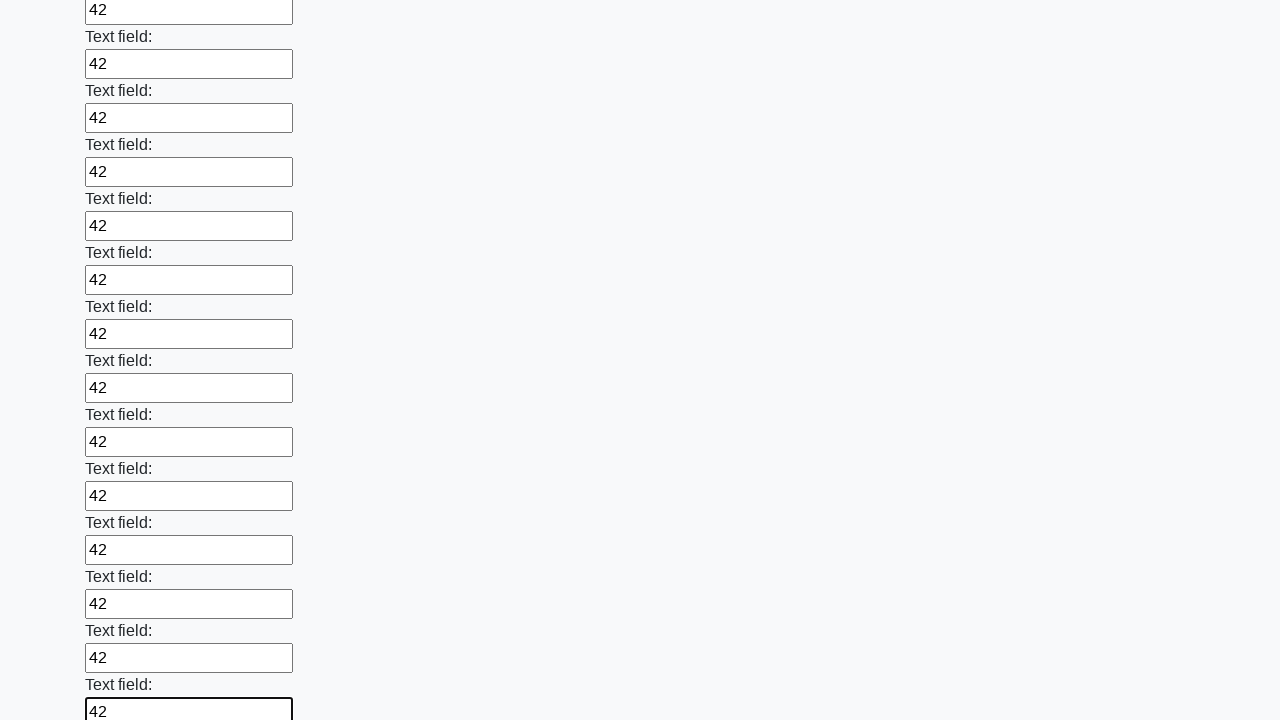

Filled input field with value '42' on input >> nth=78
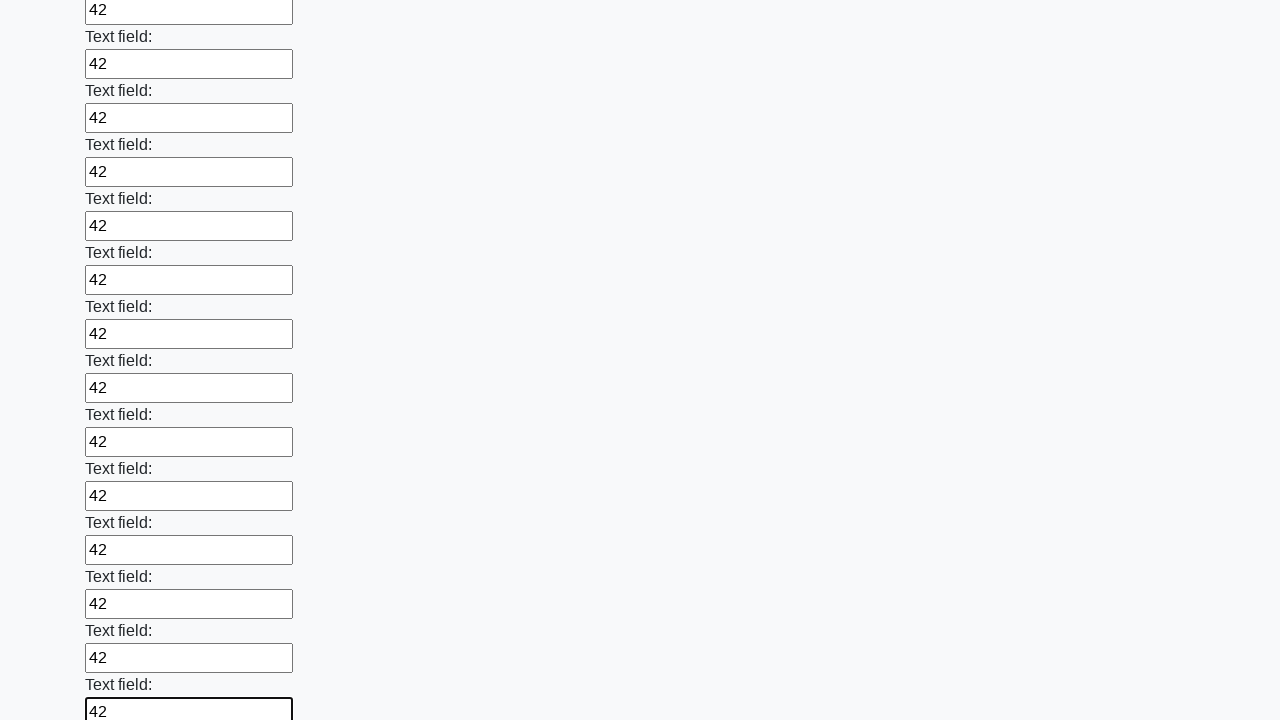

Filled input field with value '42' on input >> nth=79
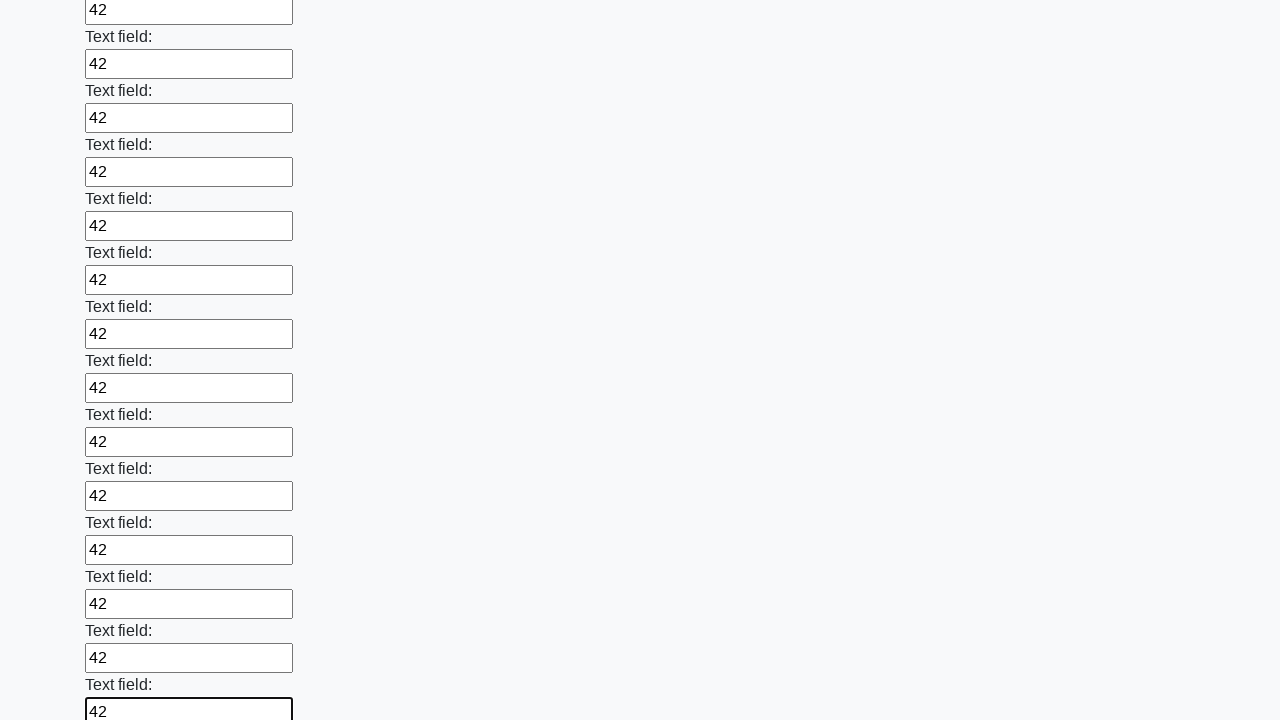

Filled input field with value '42' on input >> nth=80
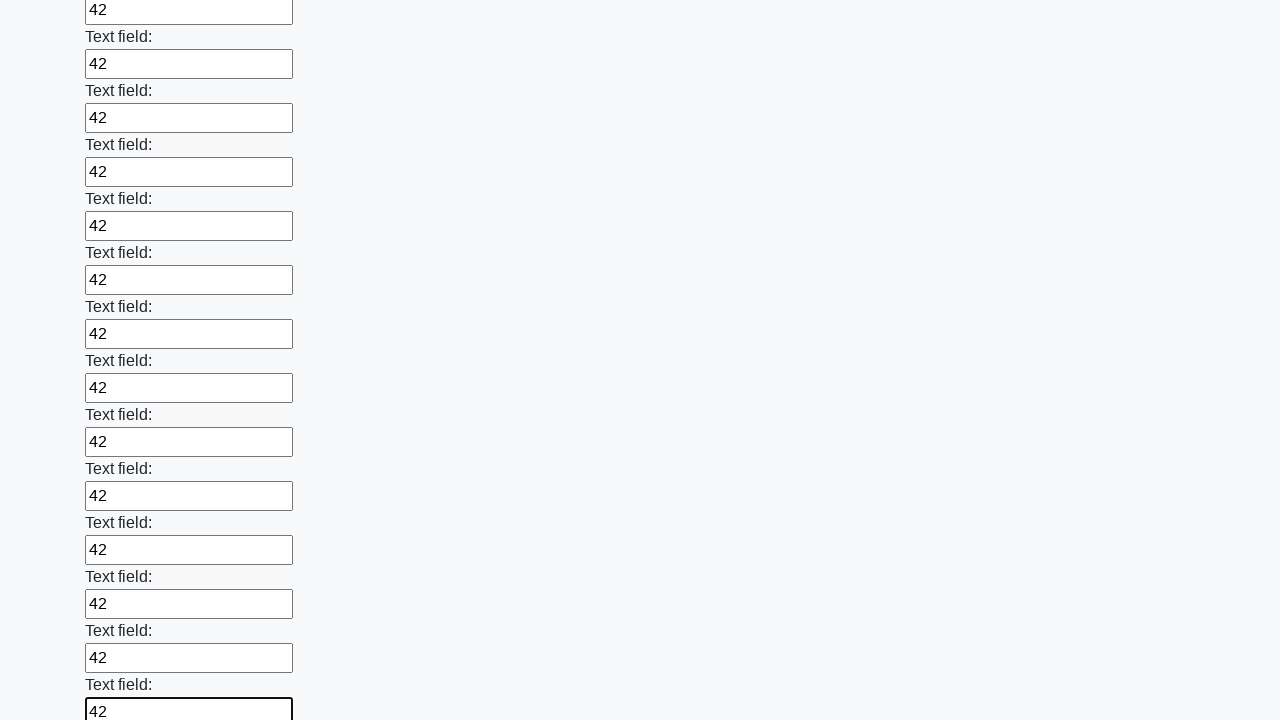

Filled input field with value '42' on input >> nth=81
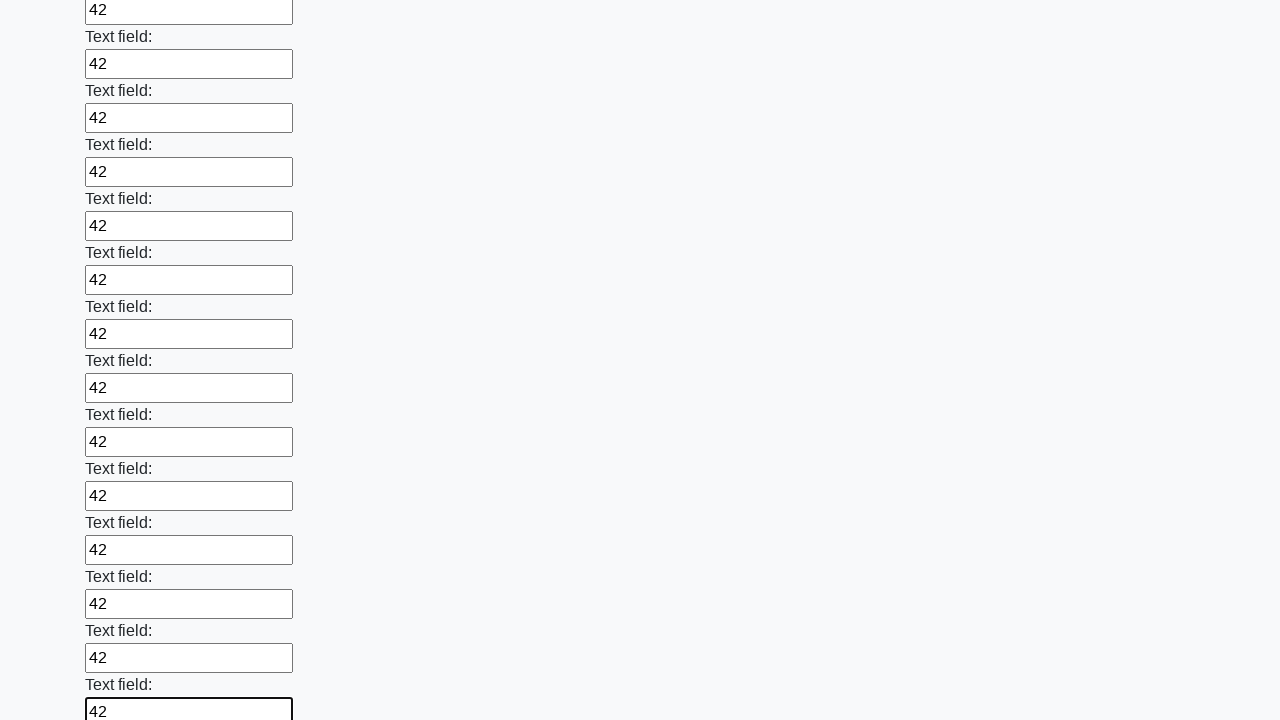

Filled input field with value '42' on input >> nth=82
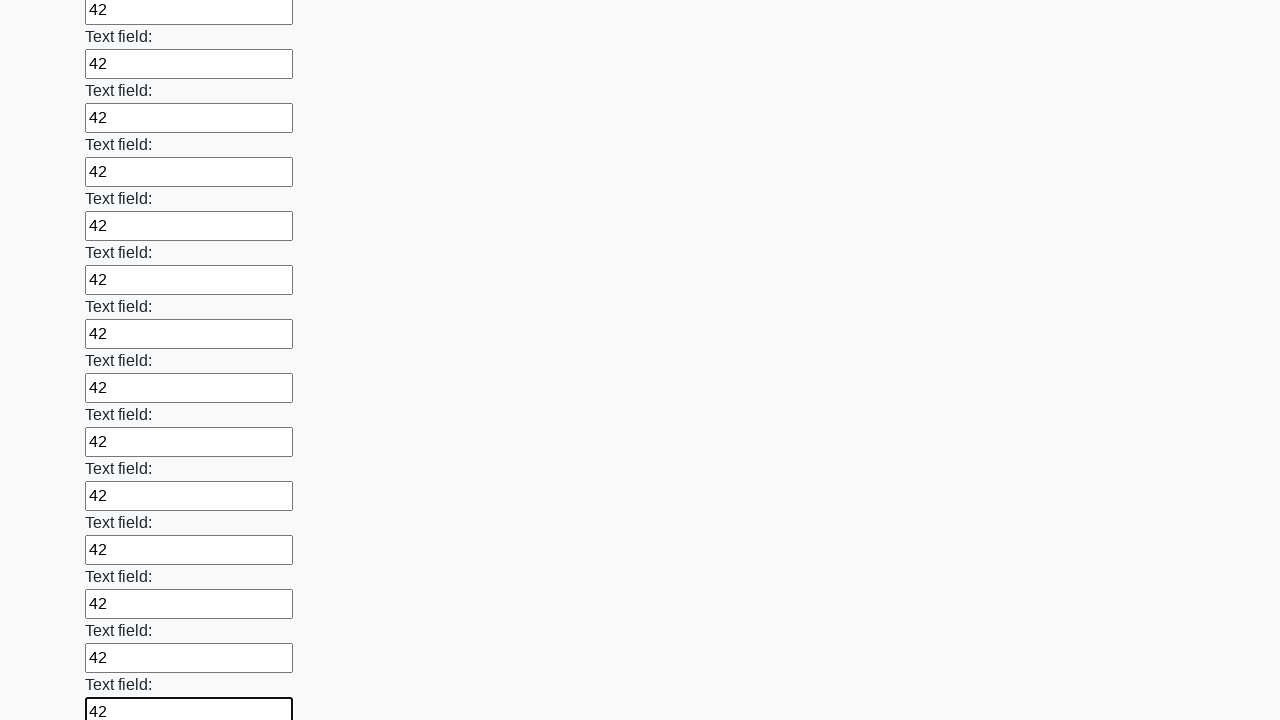

Filled input field with value '42' on input >> nth=83
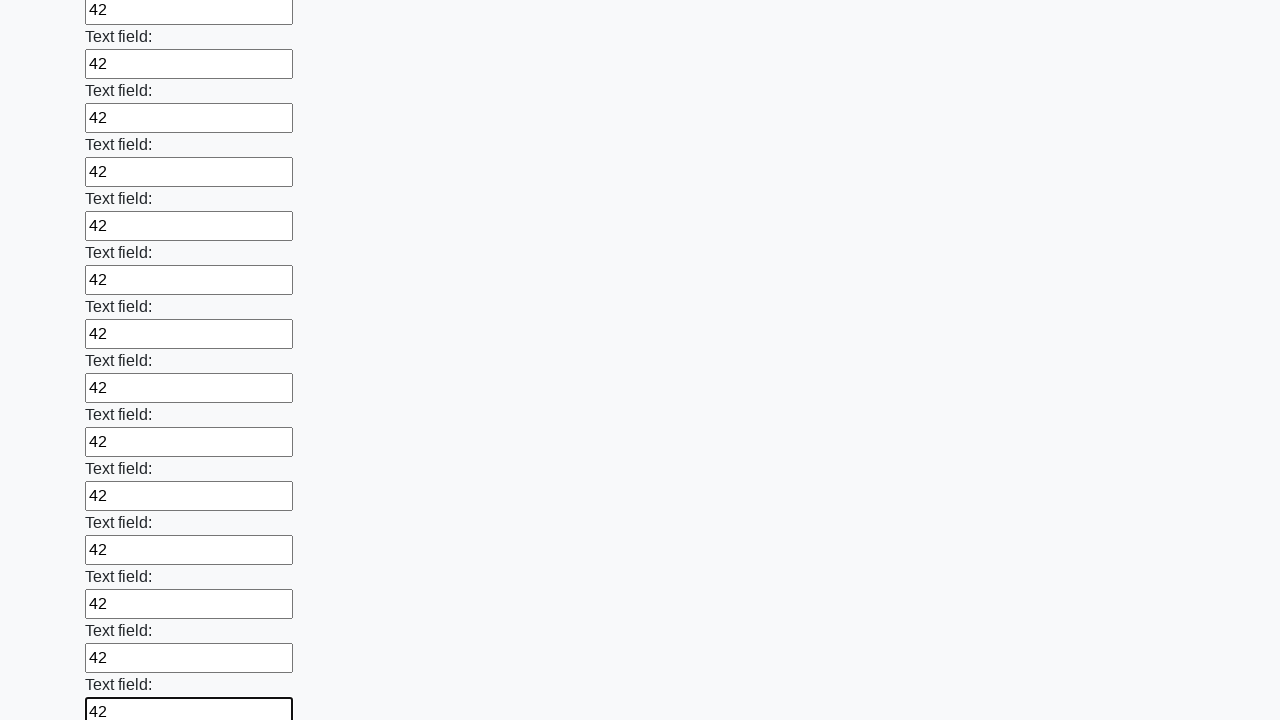

Filled input field with value '42' on input >> nth=84
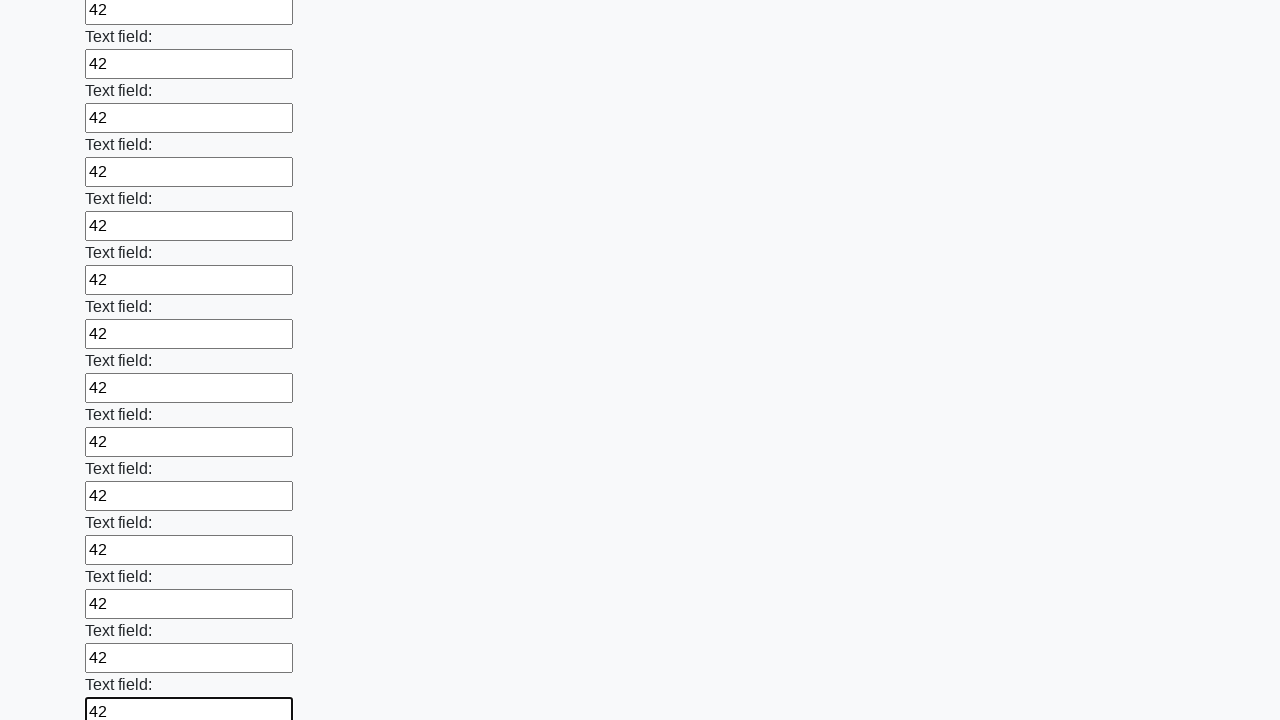

Filled input field with value '42' on input >> nth=85
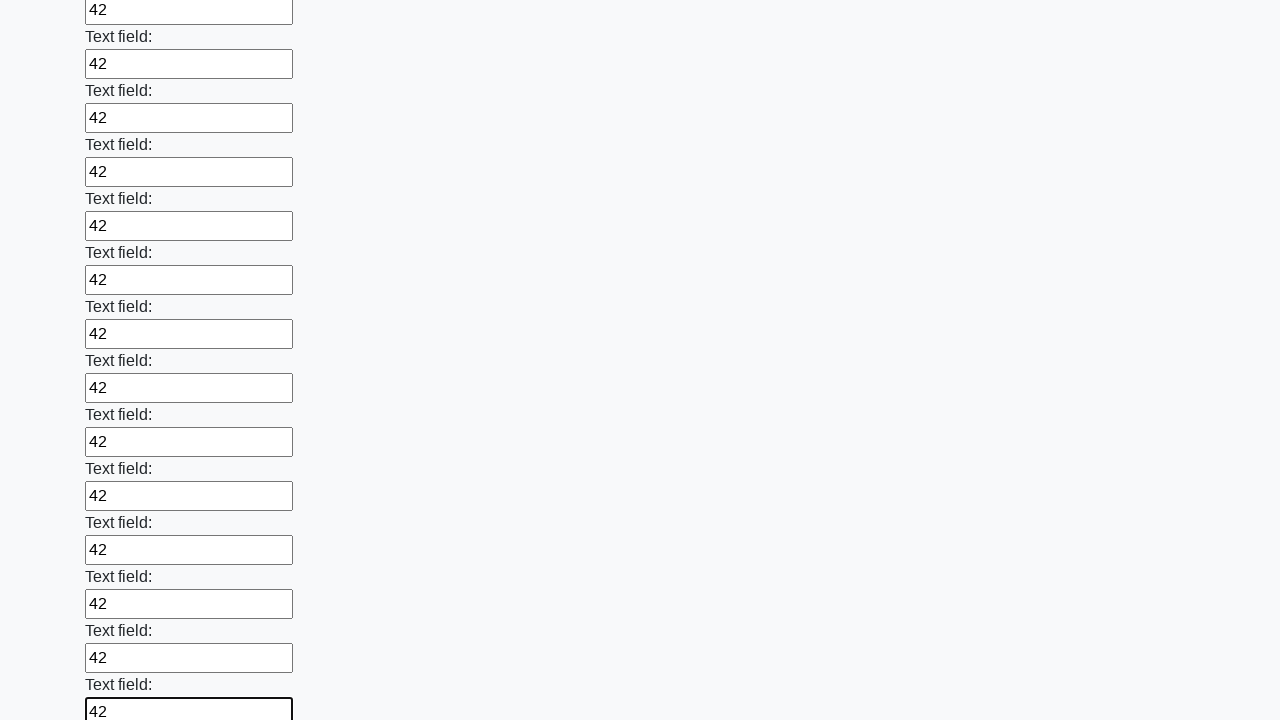

Filled input field with value '42' on input >> nth=86
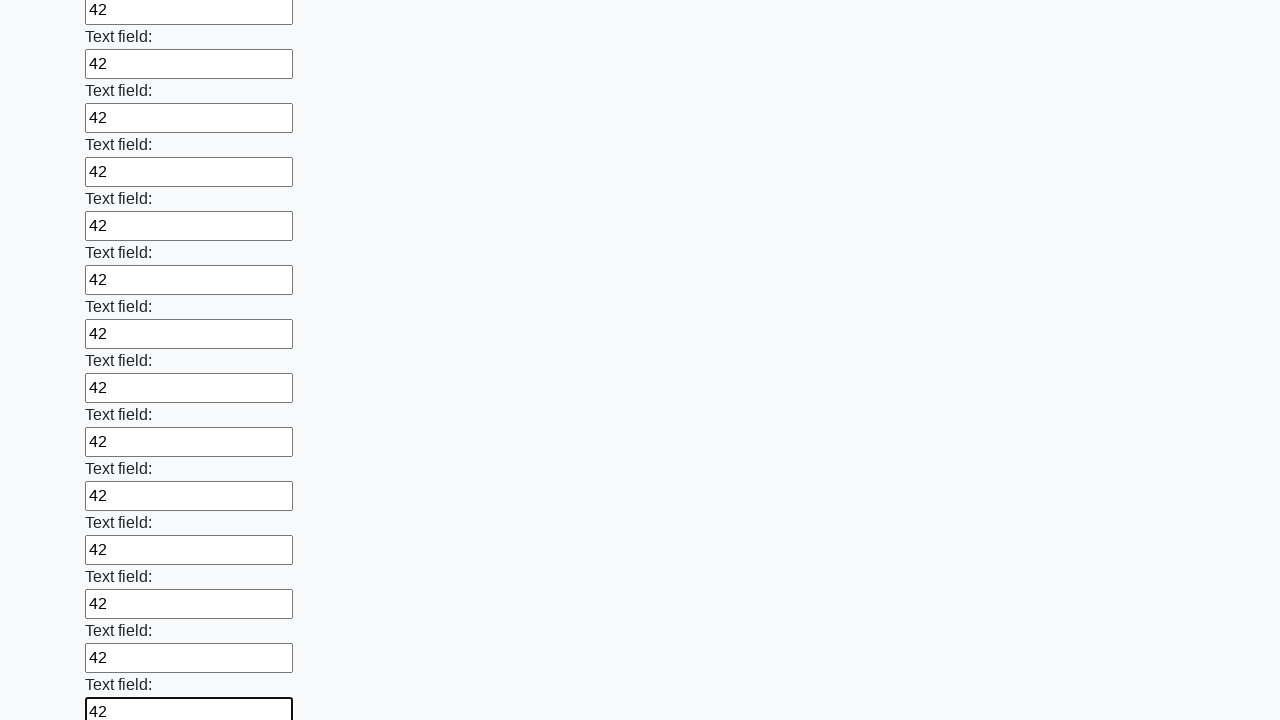

Filled input field with value '42' on input >> nth=87
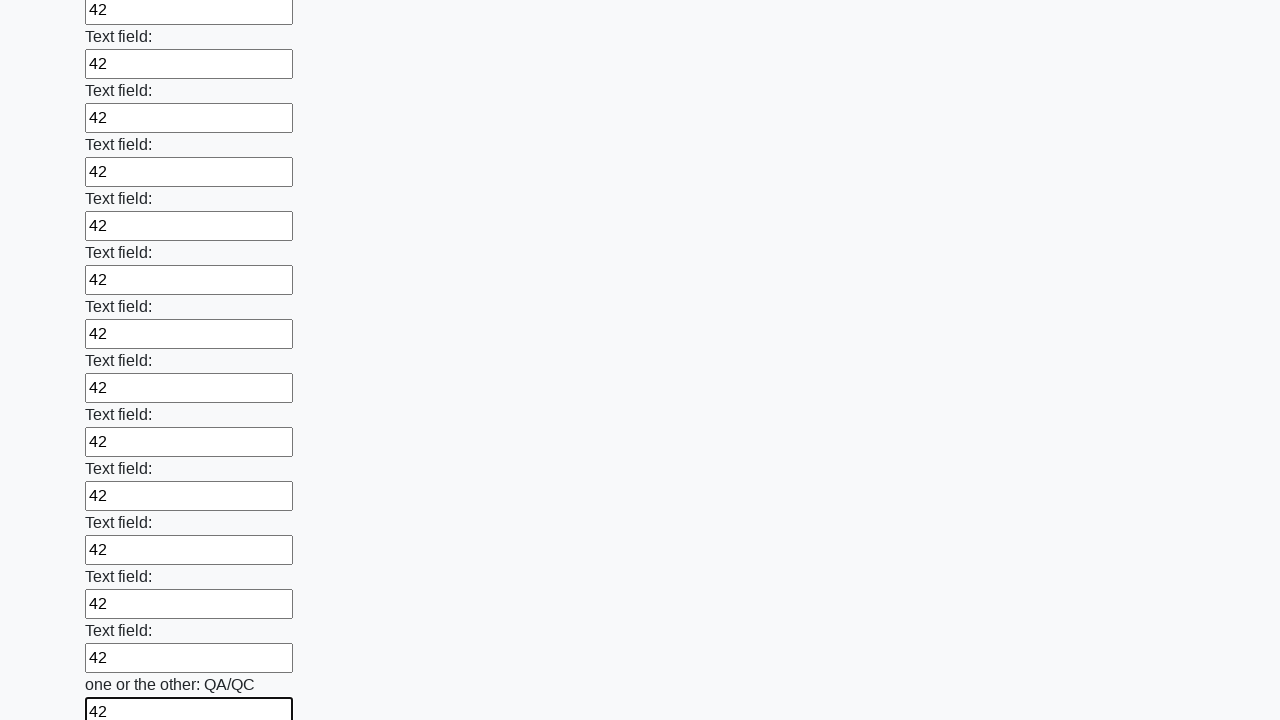

Filled input field with value '42' on input >> nth=88
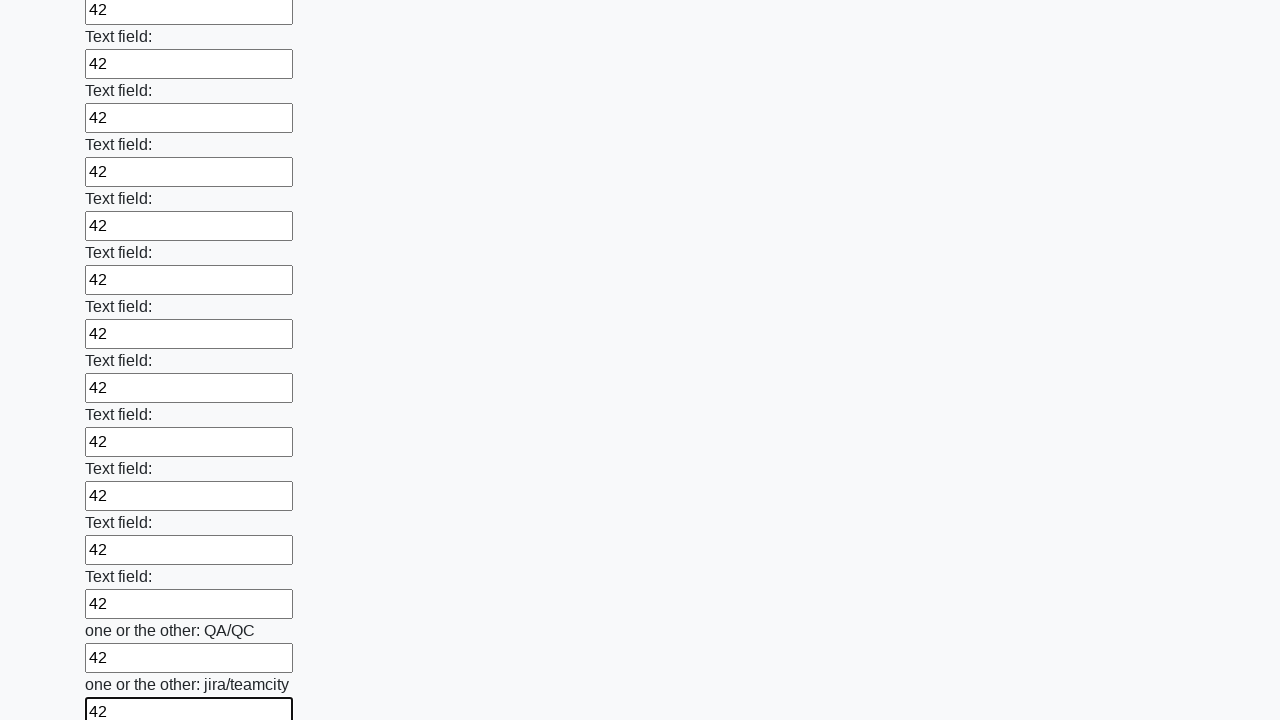

Filled input field with value '42' on input >> nth=89
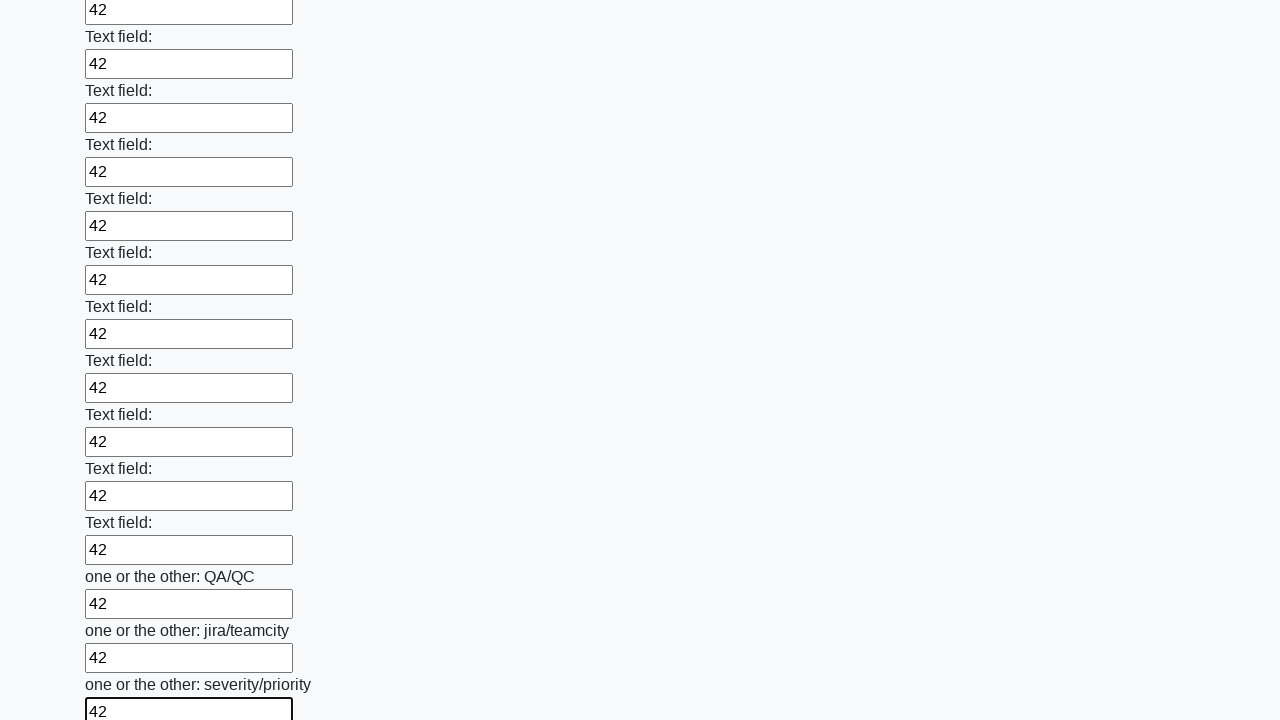

Filled input field with value '42' on input >> nth=90
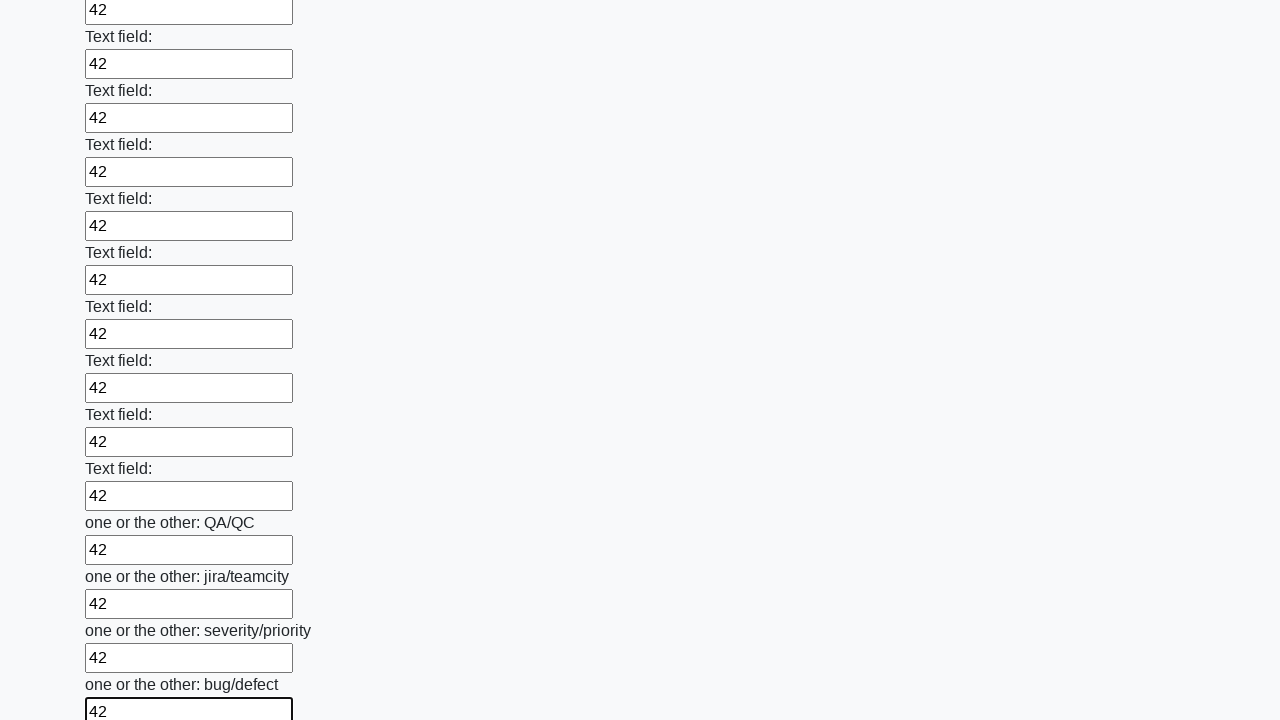

Filled input field with value '42' on input >> nth=91
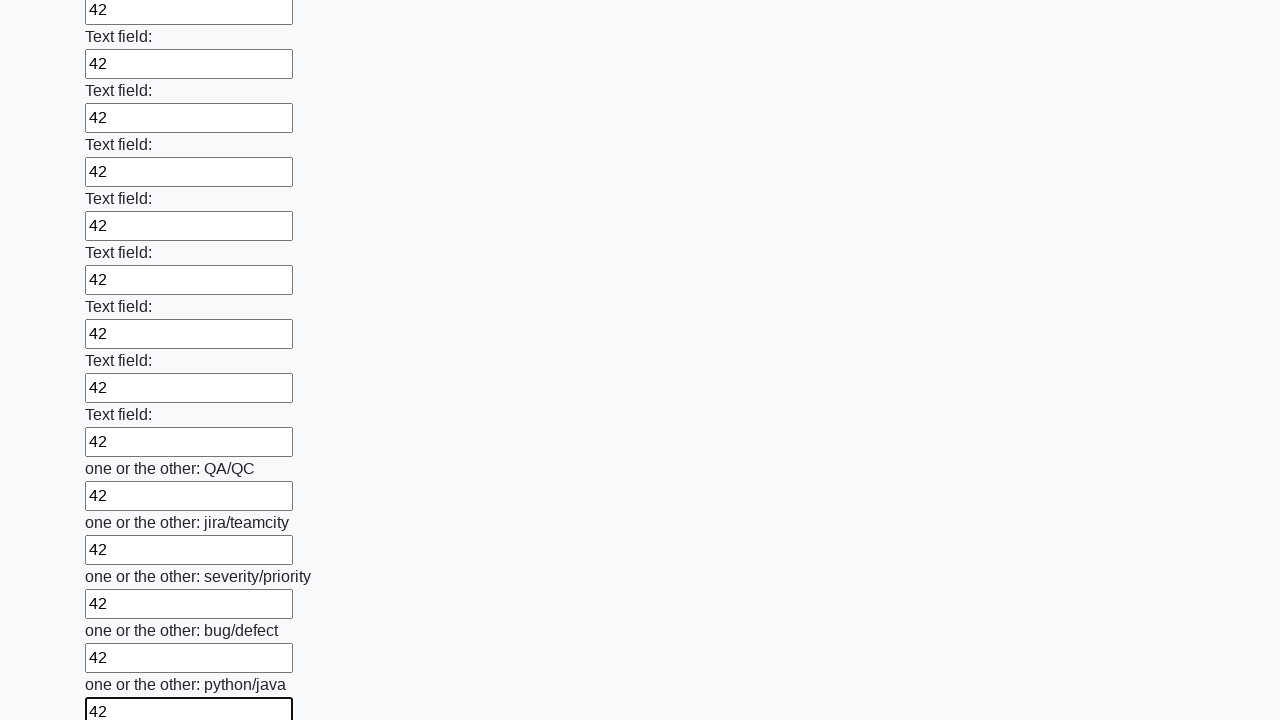

Filled input field with value '42' on input >> nth=92
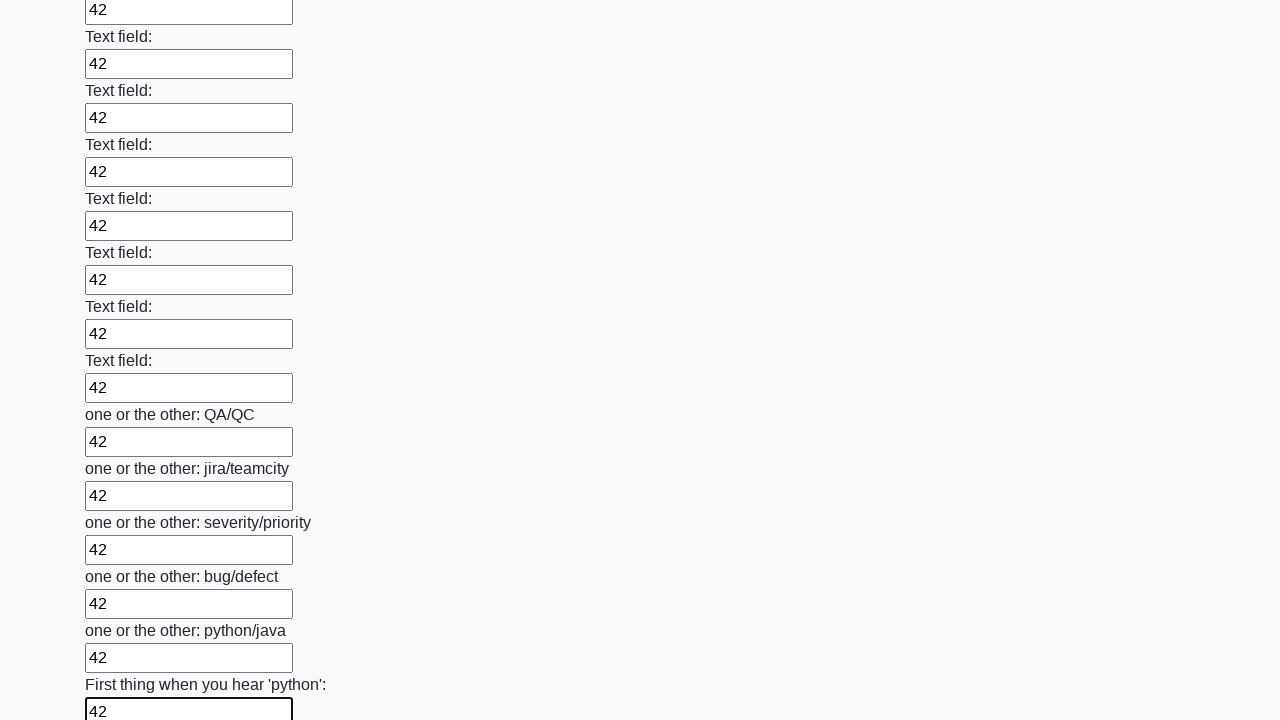

Filled input field with value '42' on input >> nth=93
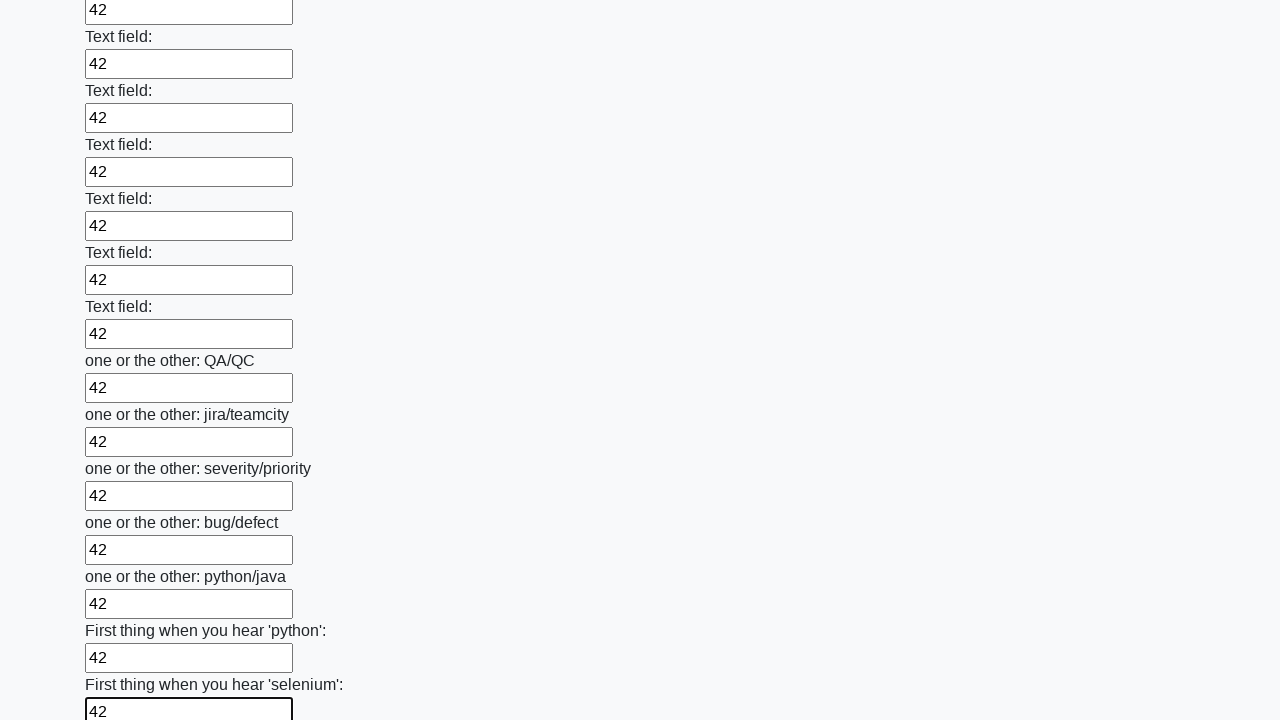

Filled input field with value '42' on input >> nth=94
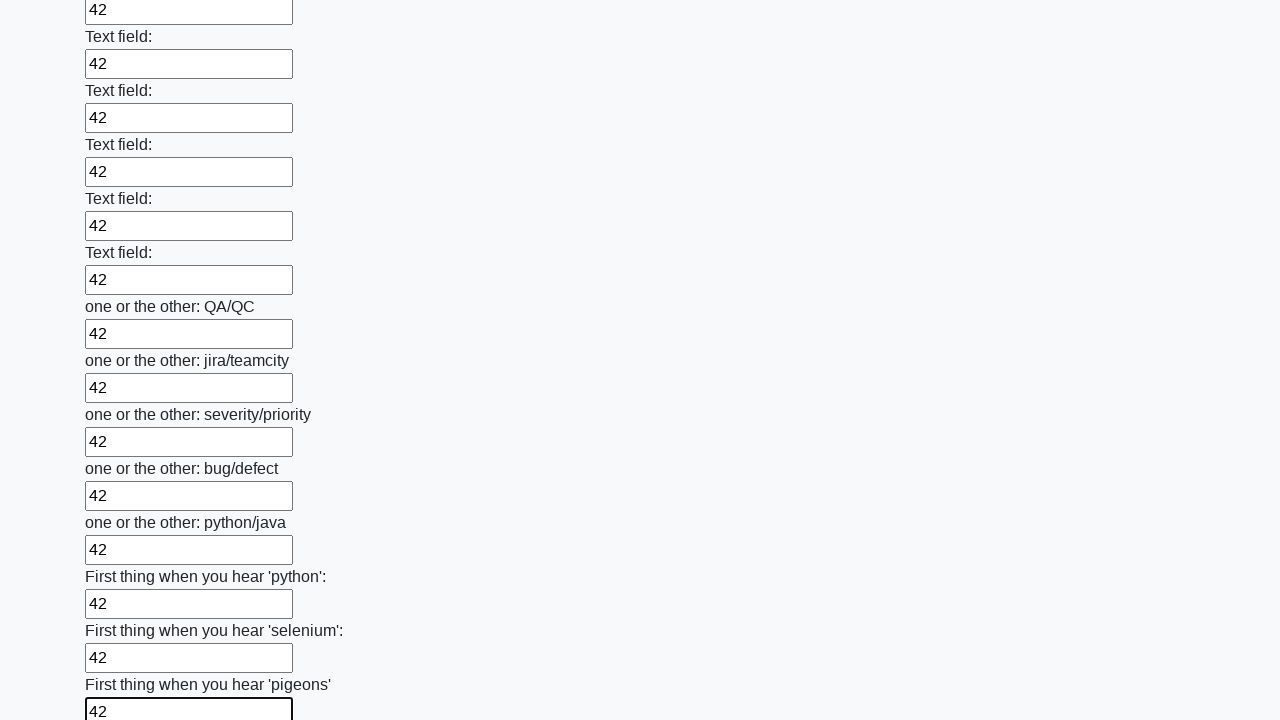

Filled input field with value '42' on input >> nth=95
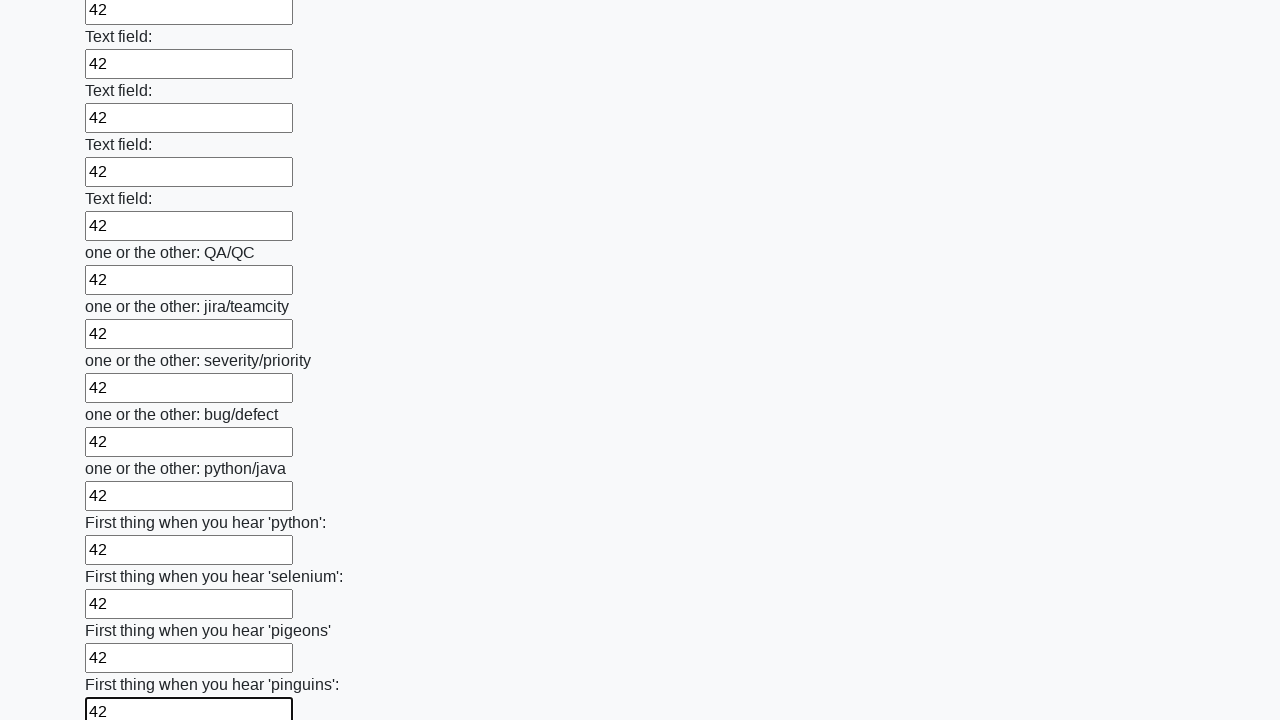

Filled input field with value '42' on input >> nth=96
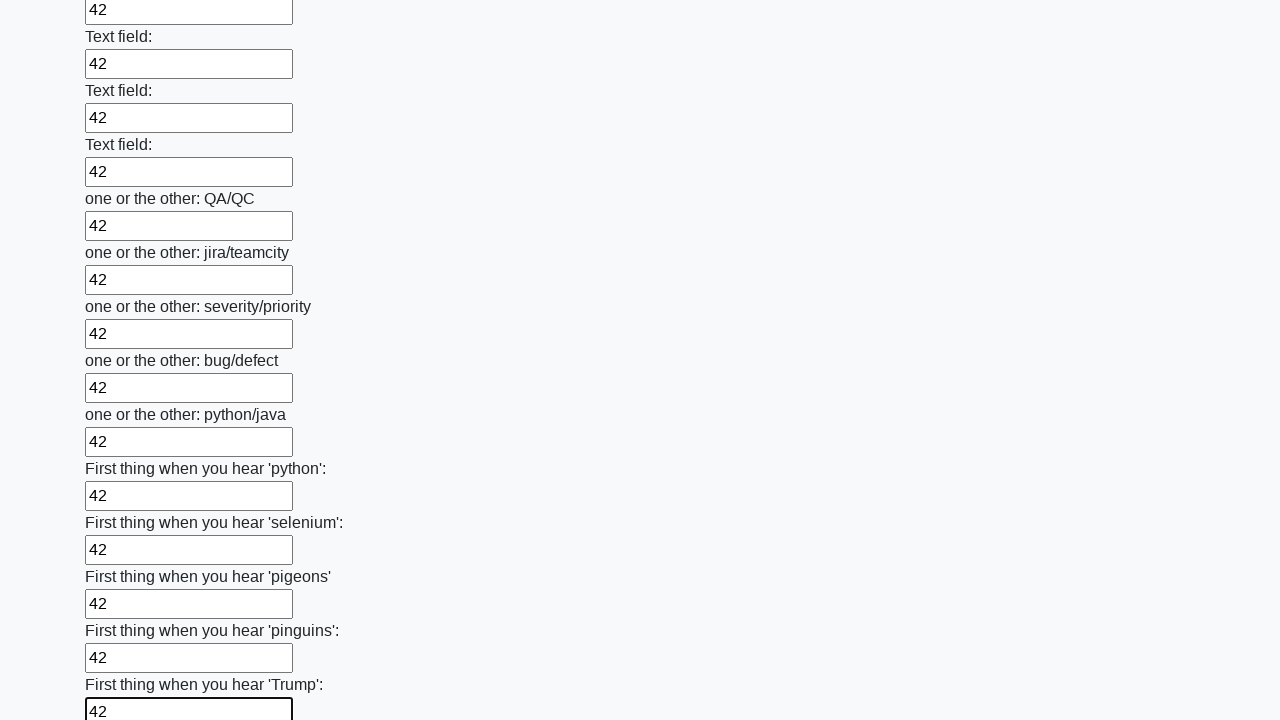

Filled input field with value '42' on input >> nth=97
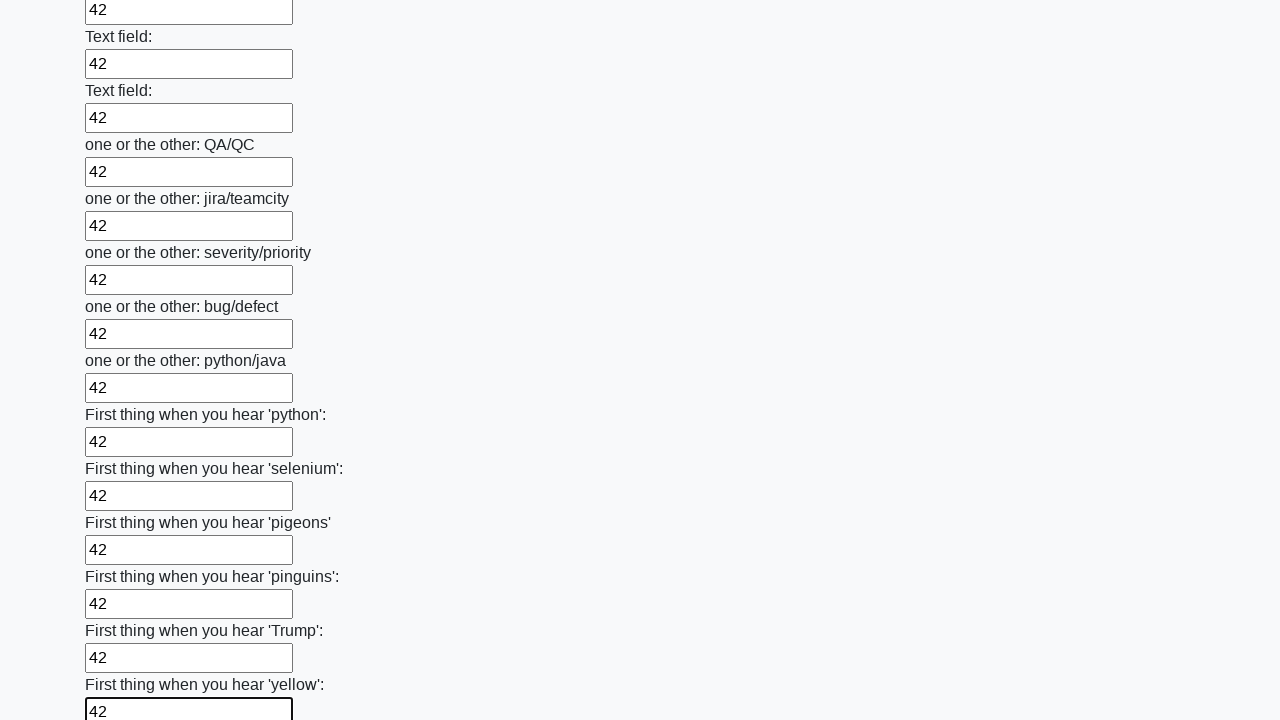

Filled input field with value '42' on input >> nth=98
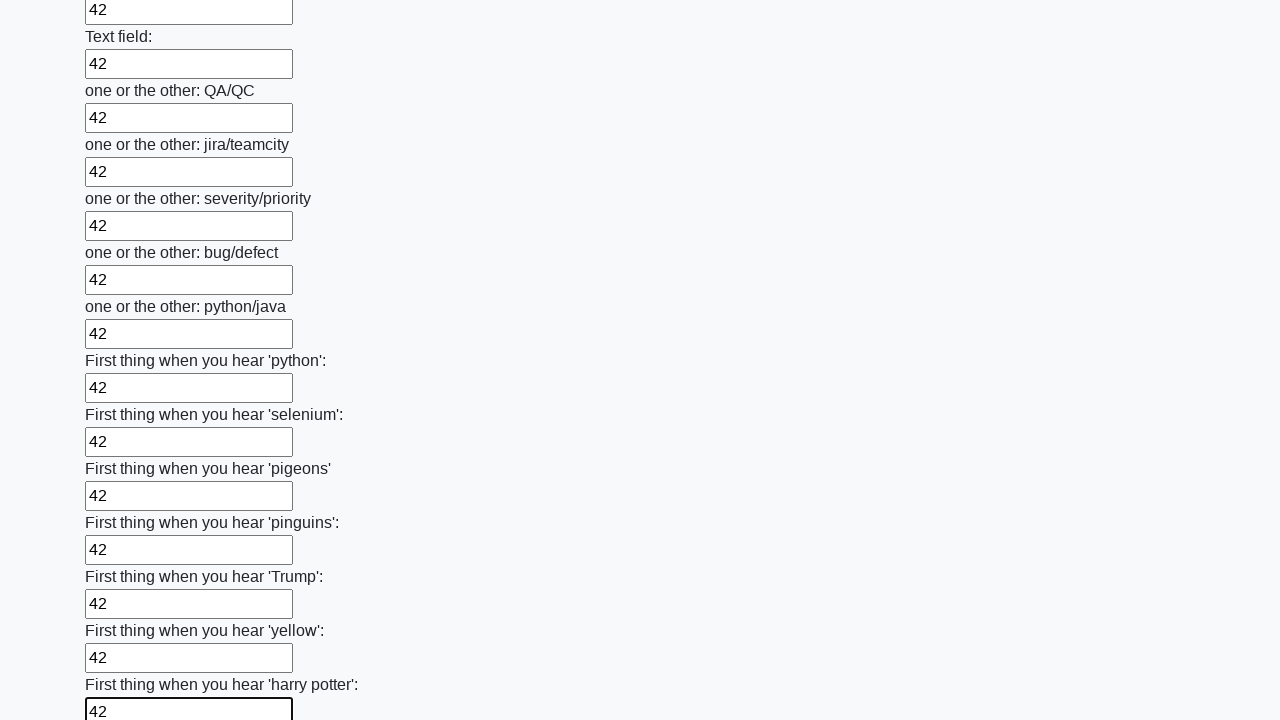

Filled input field with value '42' on input >> nth=99
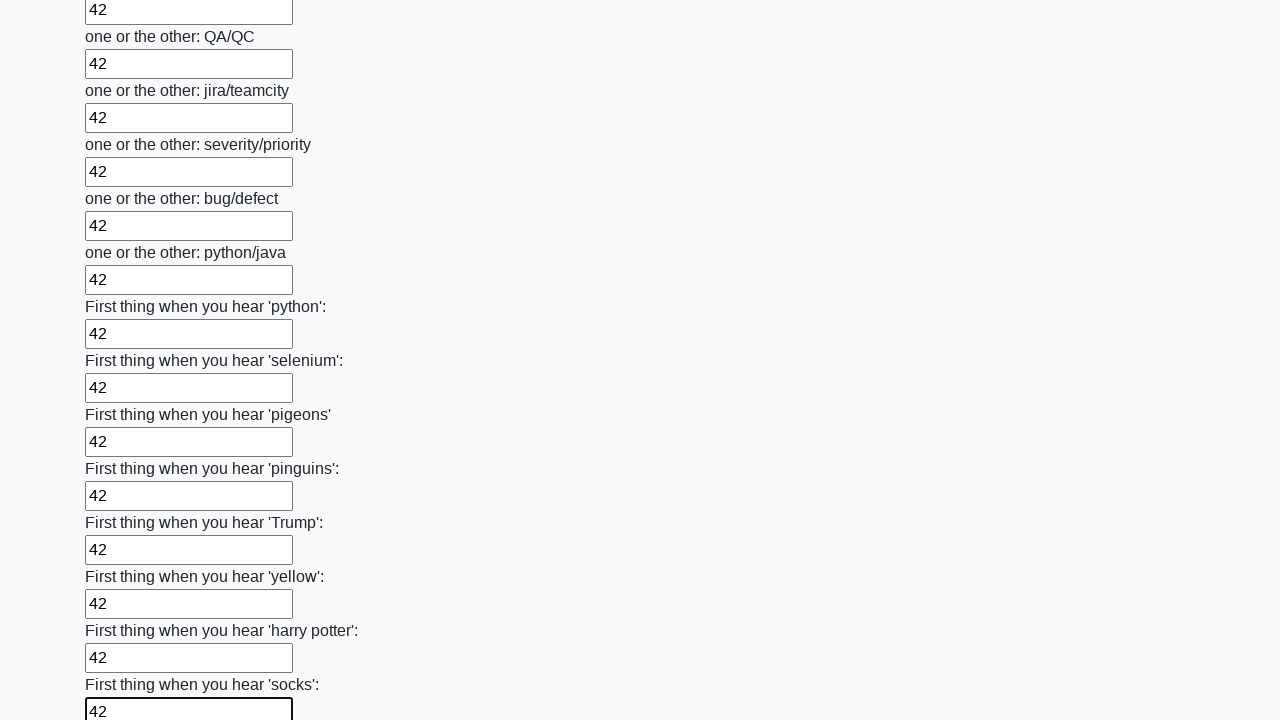

Clicked the submit button to submit the form at (123, 611) on button.btn
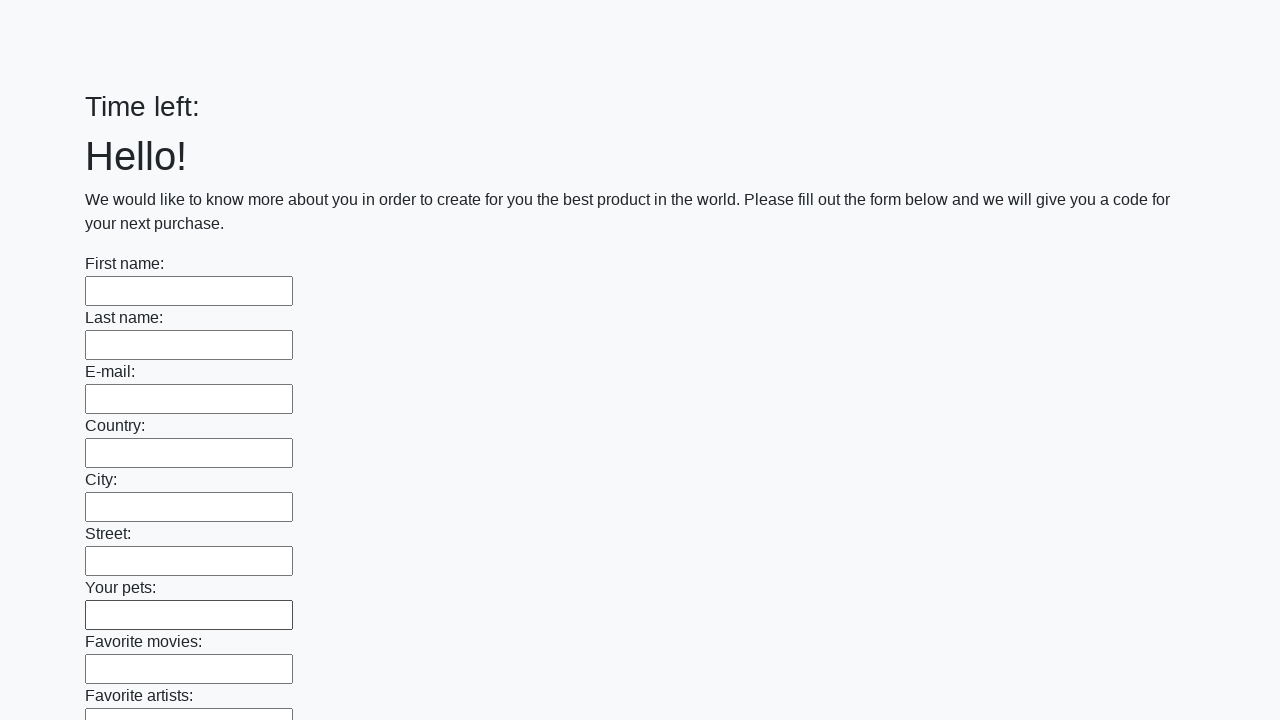

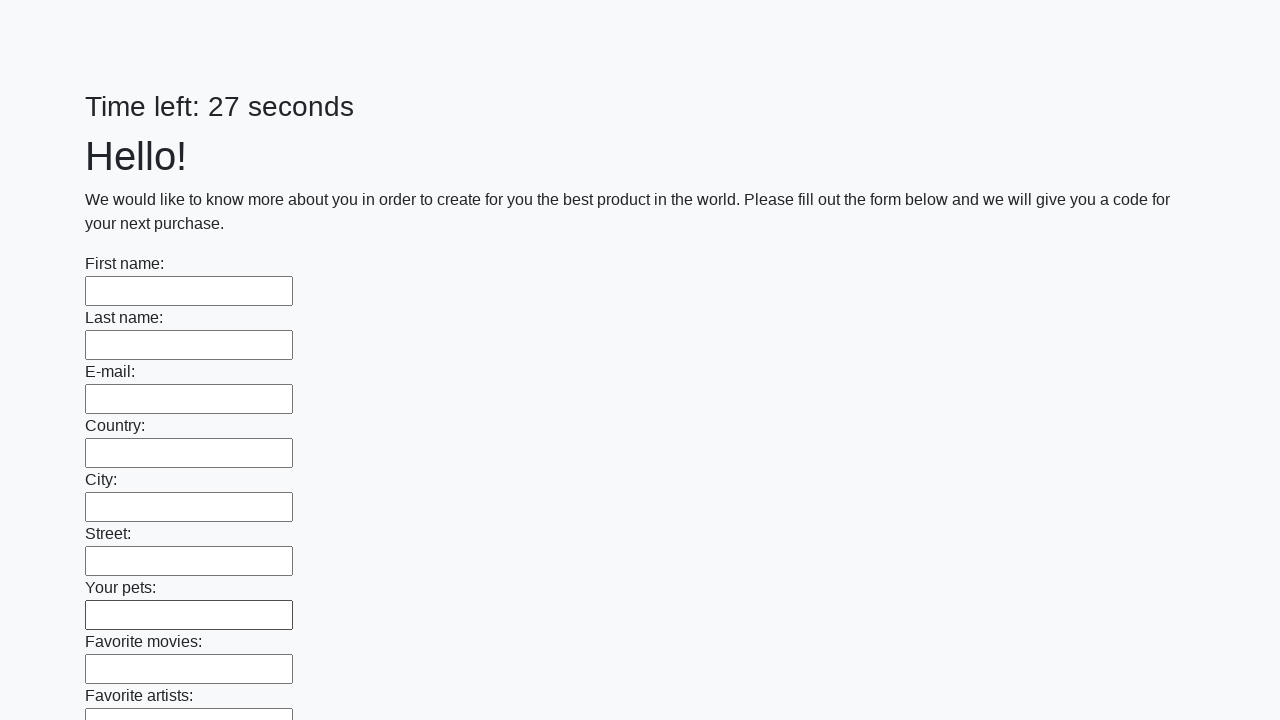